Tests filling out a large form by entering the same text into all input fields and submitting the form

Starting URL: http://suninjuly.github.io/huge_form.html

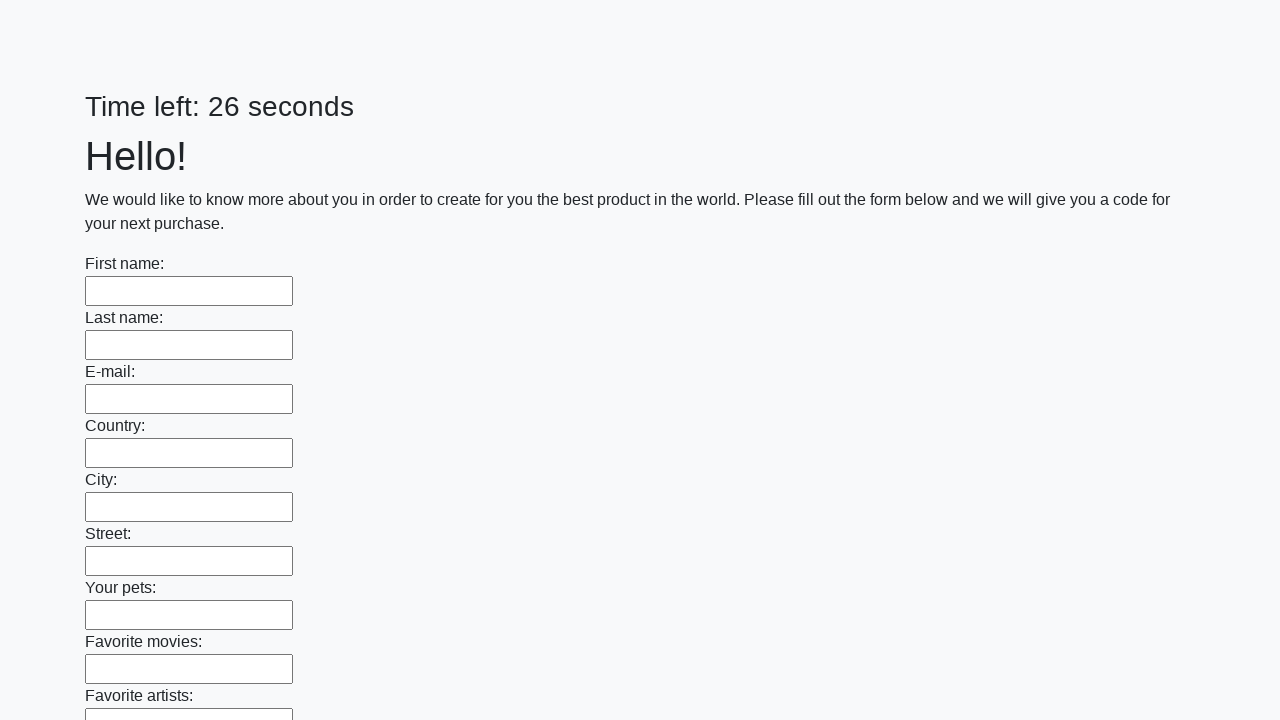

Navigated to huge form page
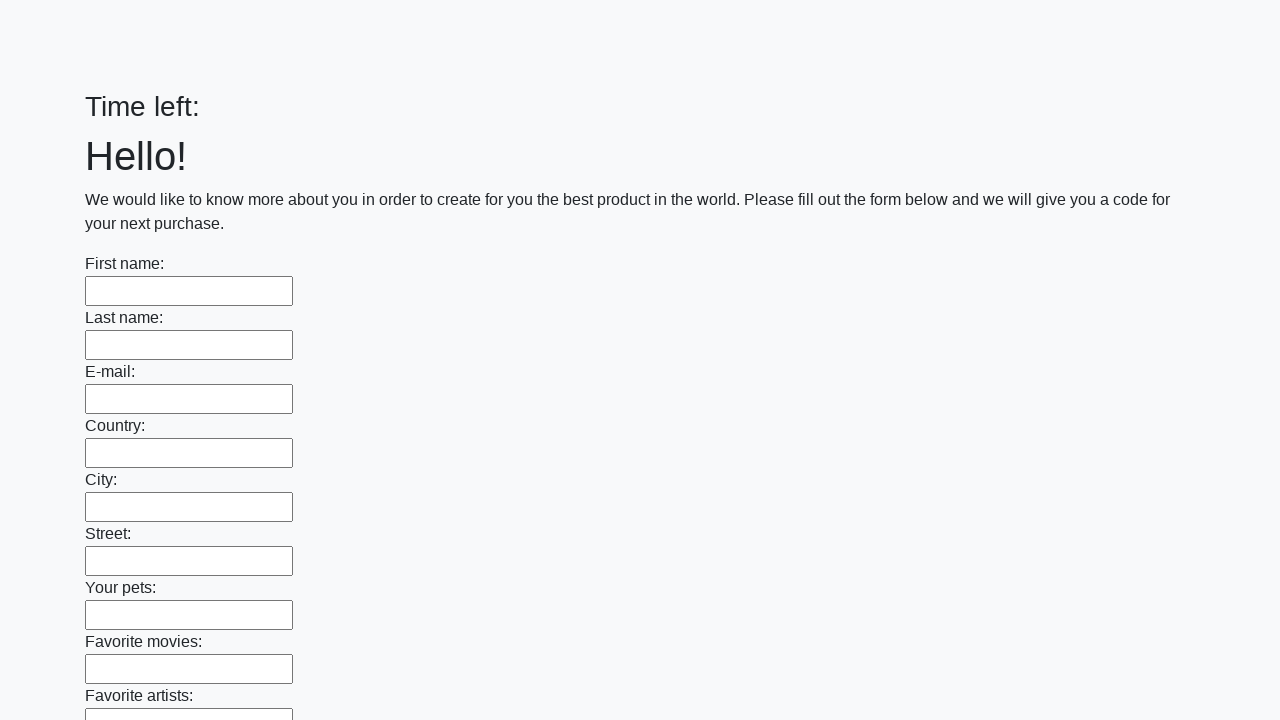

Filled input field with 'Мой ответ' on form input >> nth=0
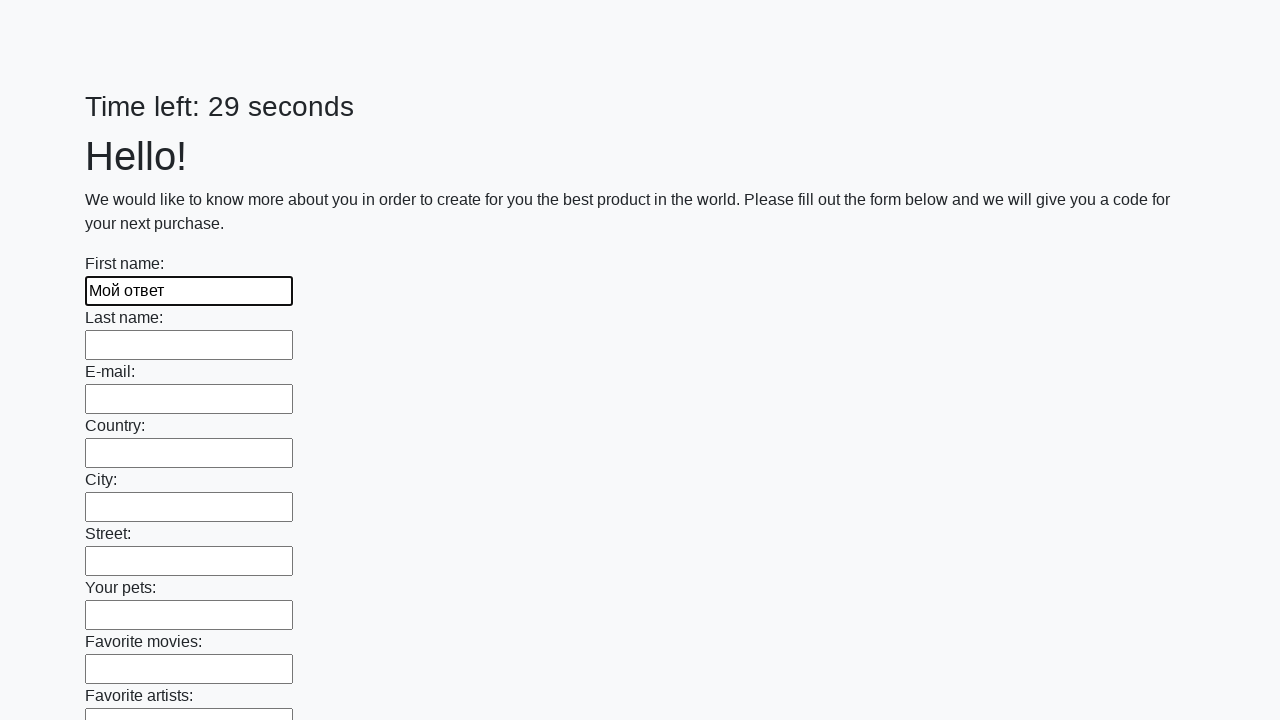

Filled input field with 'Мой ответ' on form input >> nth=1
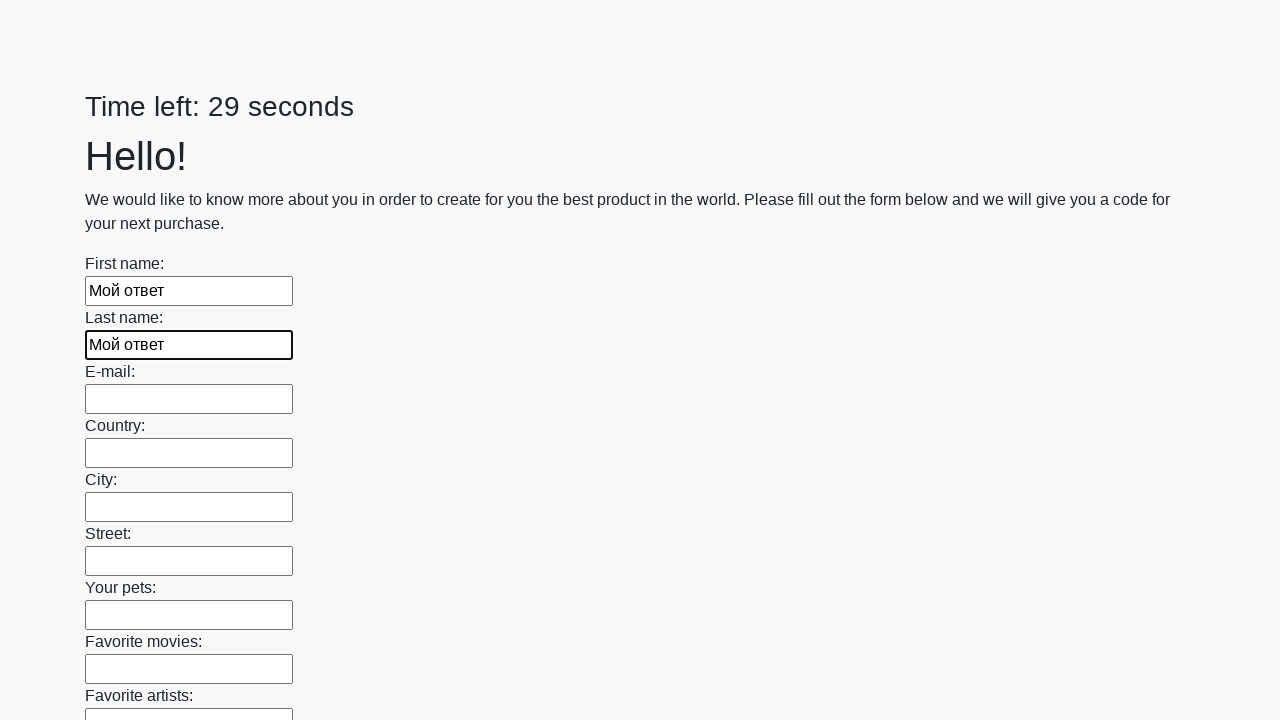

Filled input field with 'Мой ответ' on form input >> nth=2
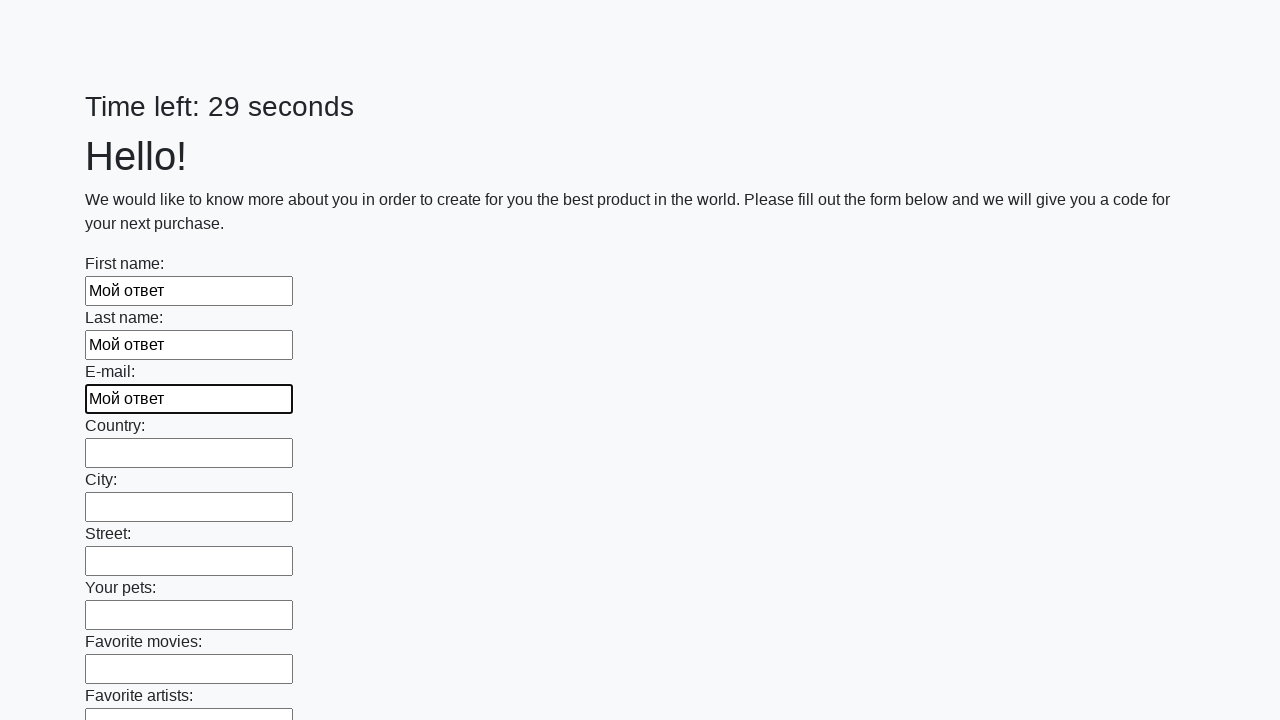

Filled input field with 'Мой ответ' on form input >> nth=3
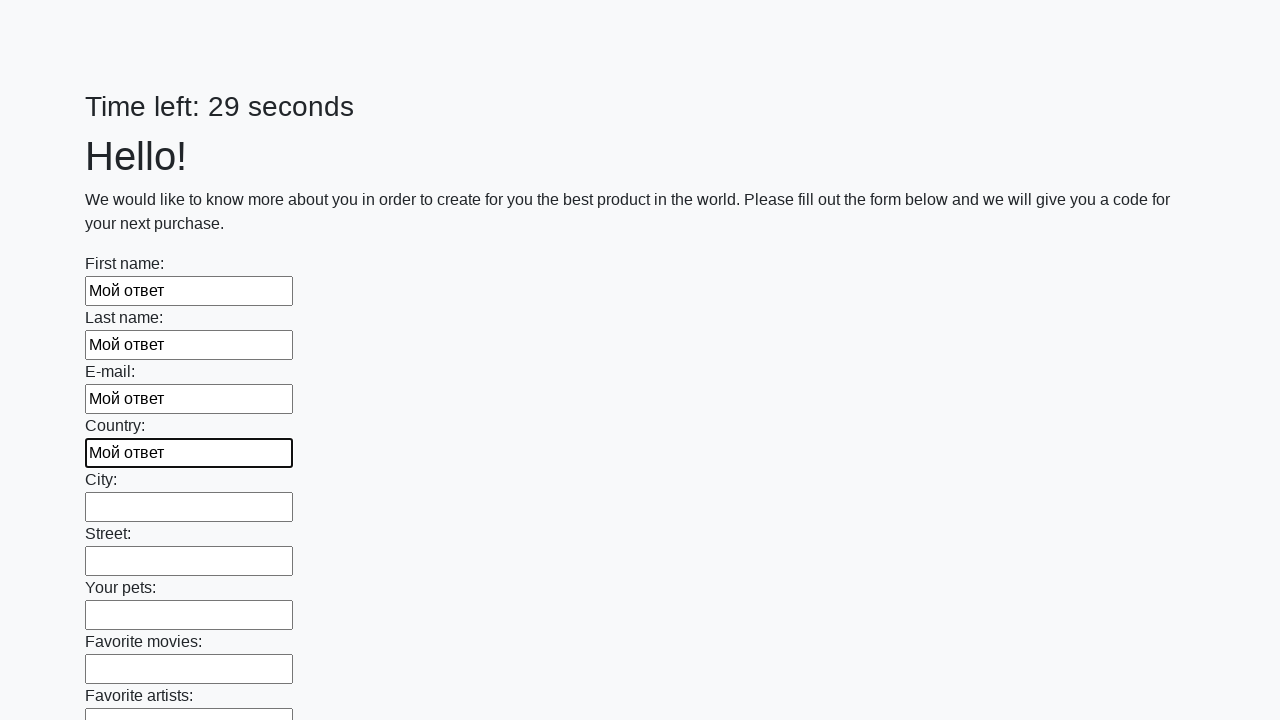

Filled input field with 'Мой ответ' on form input >> nth=4
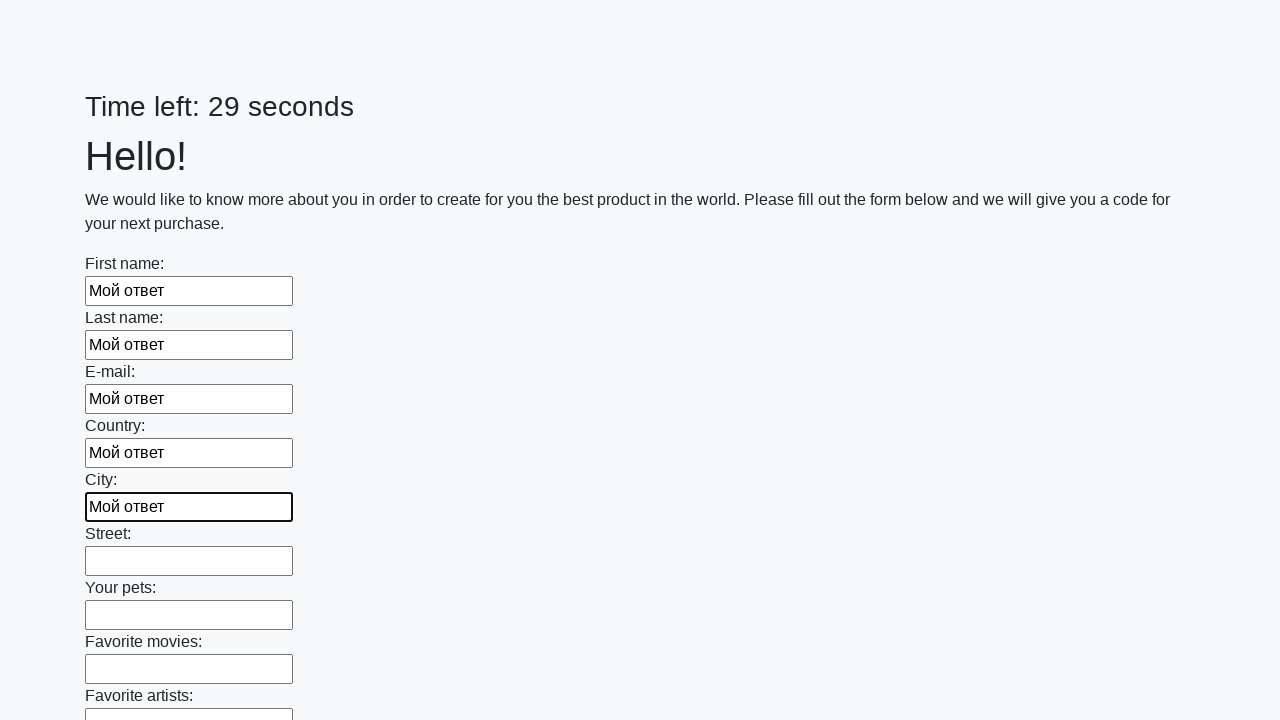

Filled input field with 'Мой ответ' on form input >> nth=5
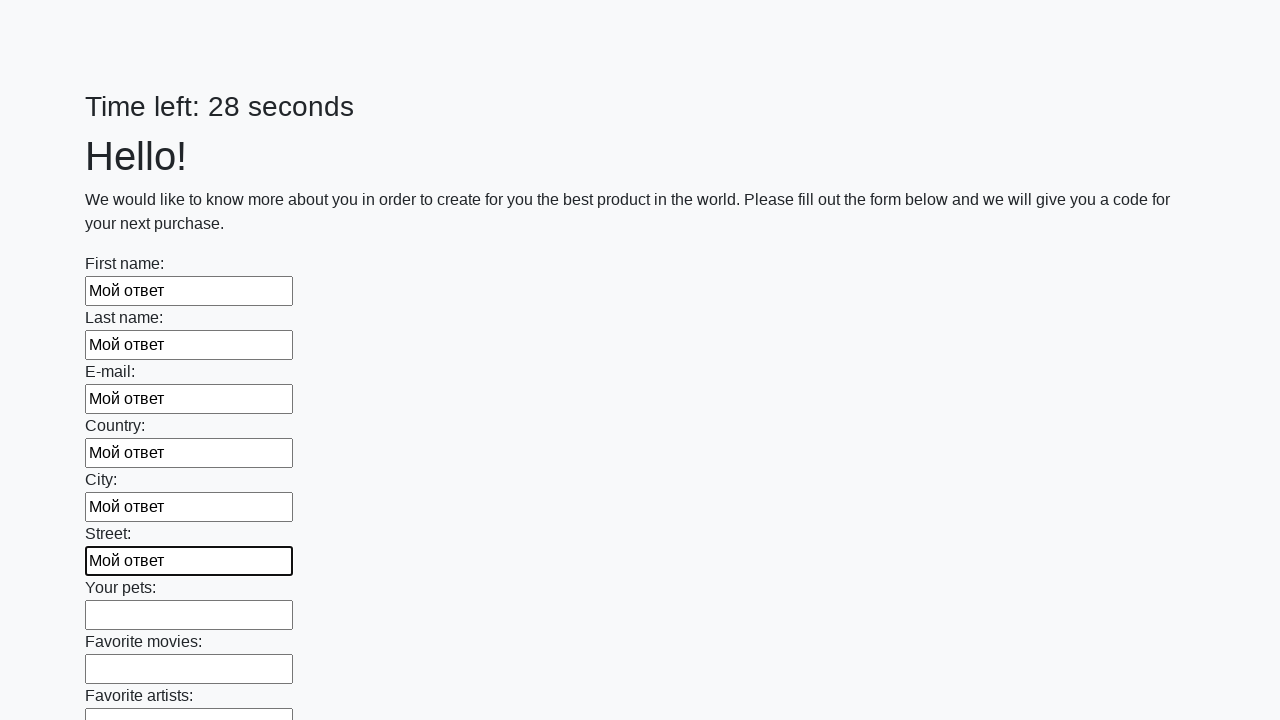

Filled input field with 'Мой ответ' on form input >> nth=6
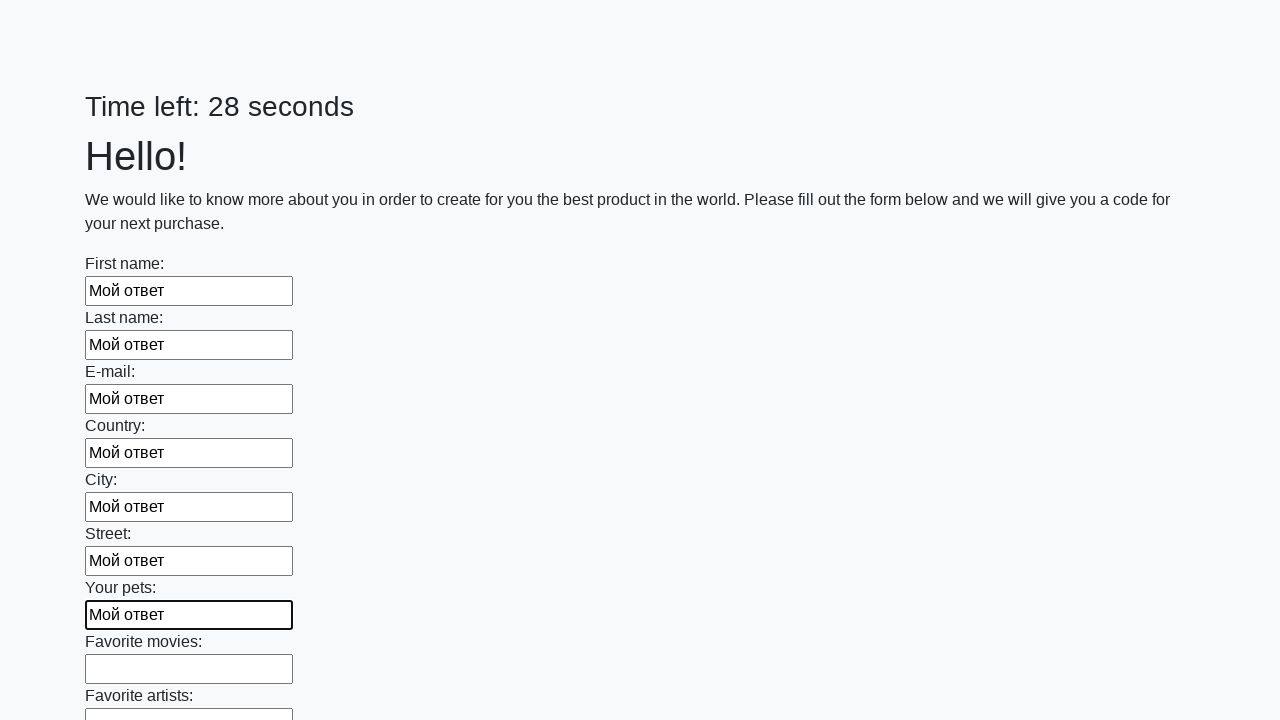

Filled input field with 'Мой ответ' on form input >> nth=7
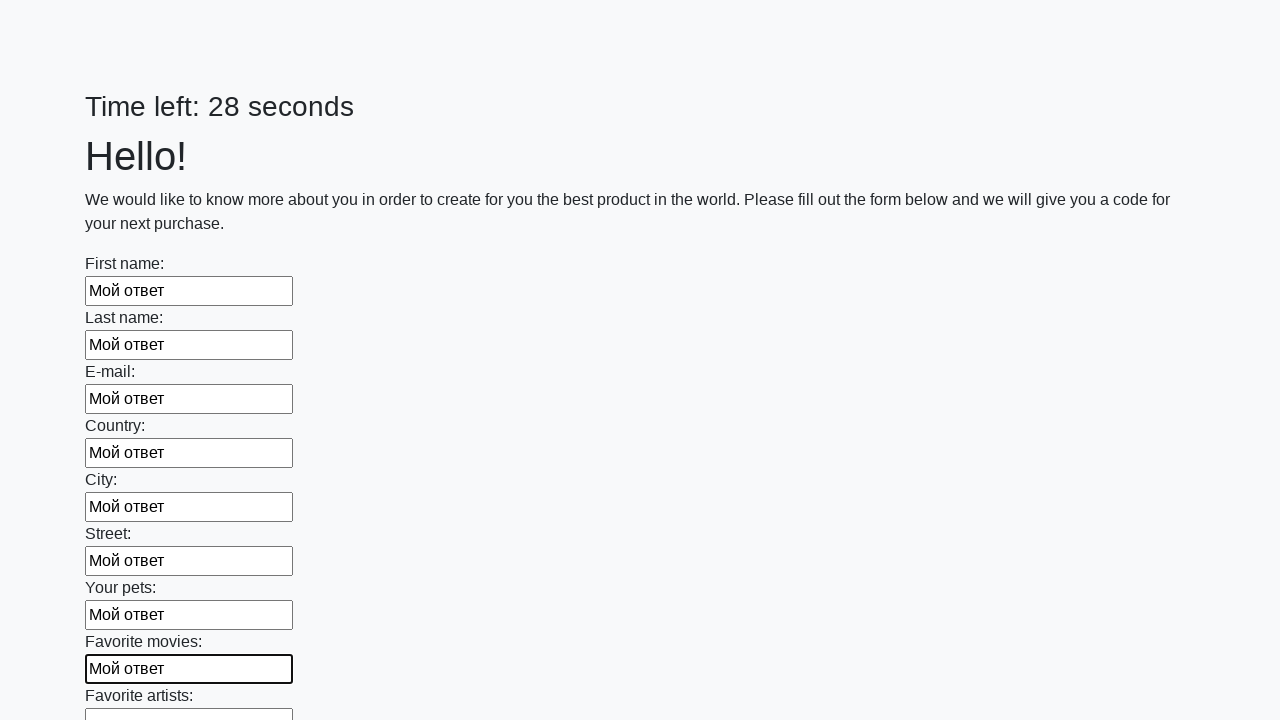

Filled input field with 'Мой ответ' on form input >> nth=8
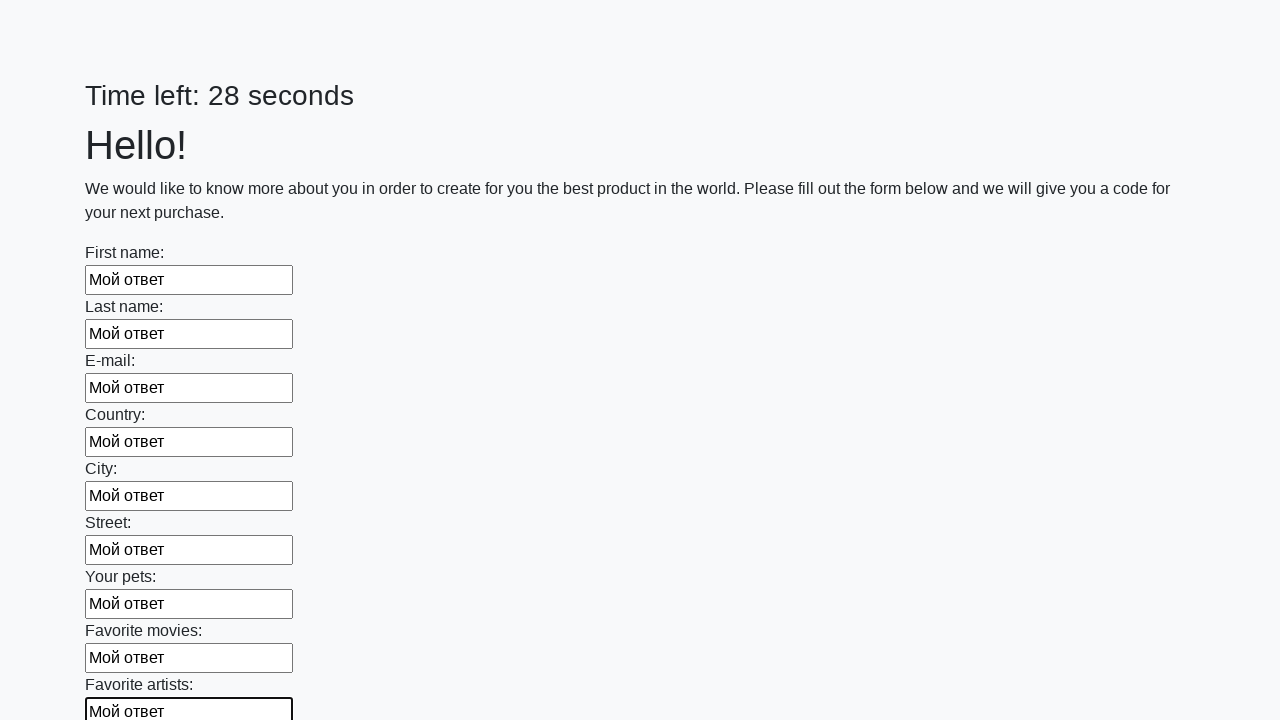

Filled input field with 'Мой ответ' on form input >> nth=9
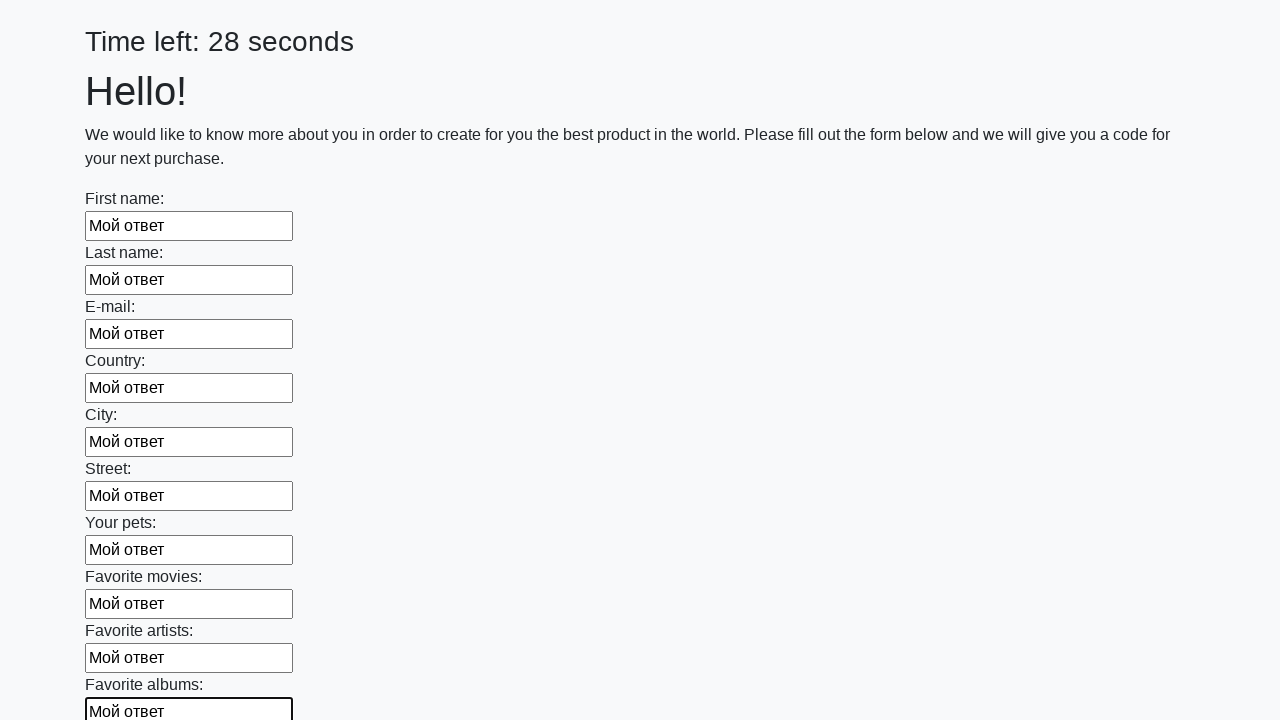

Filled input field with 'Мой ответ' on form input >> nth=10
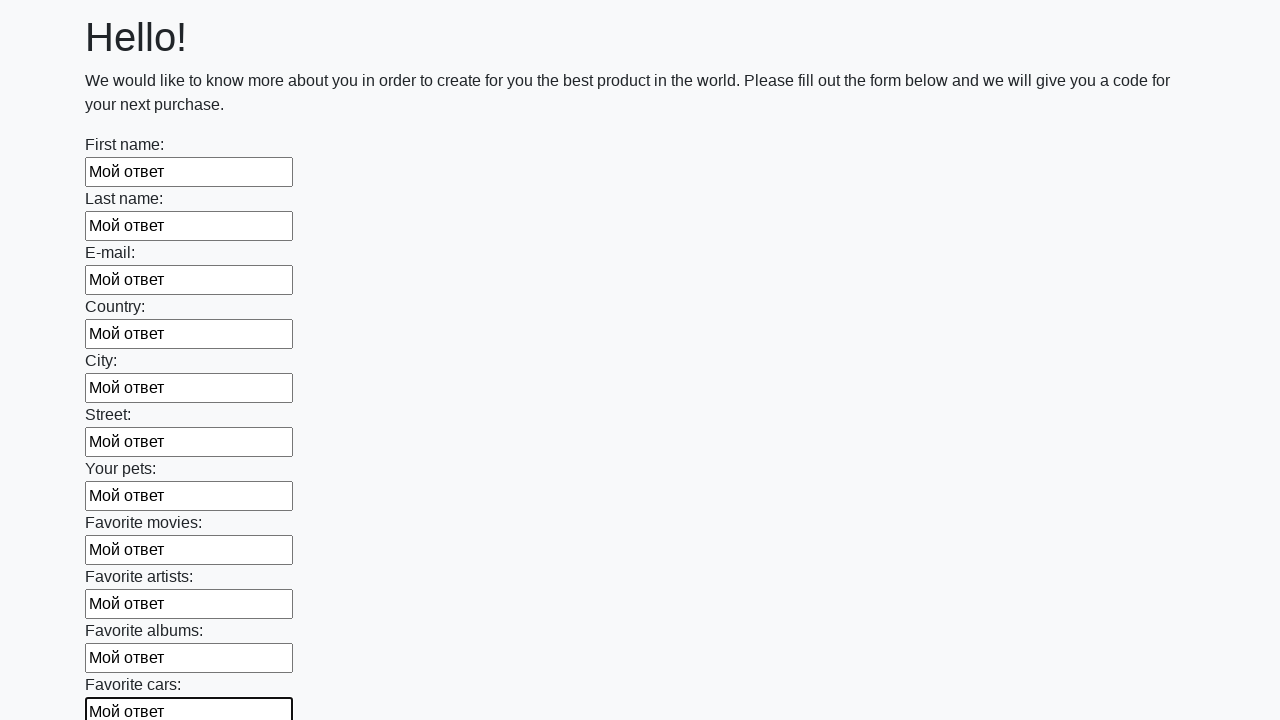

Filled input field with 'Мой ответ' on form input >> nth=11
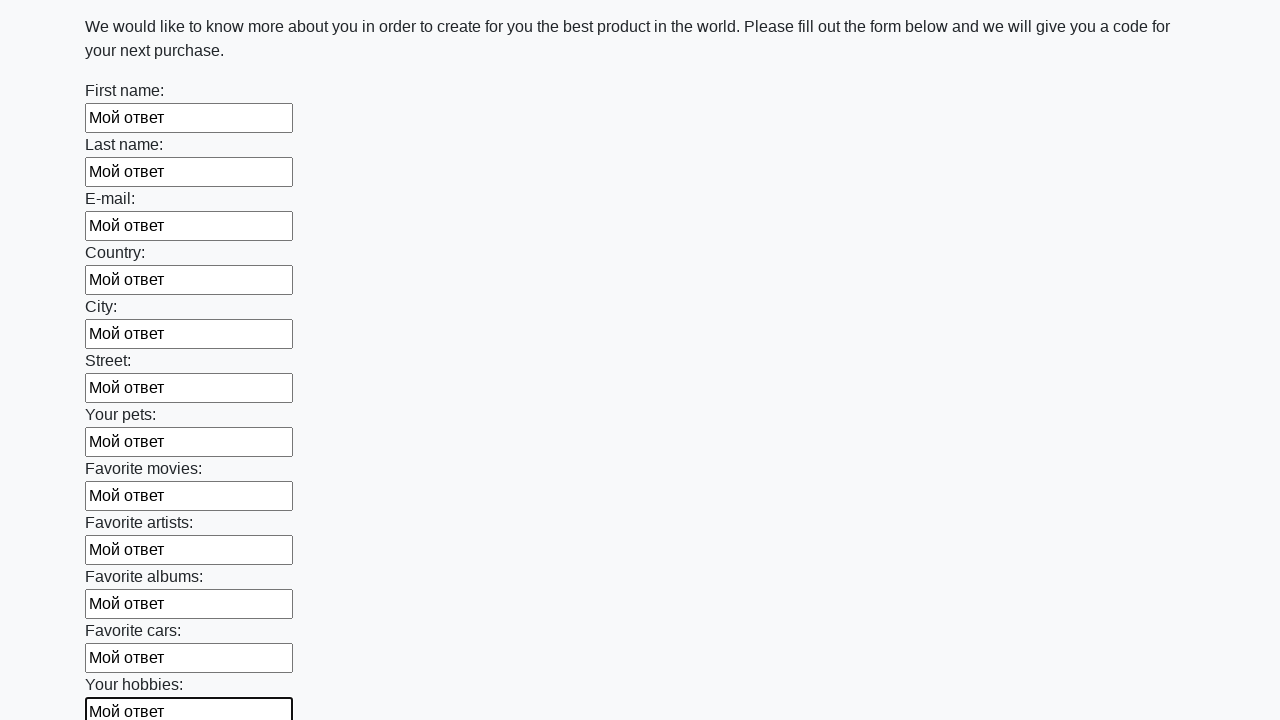

Filled input field with 'Мой ответ' on form input >> nth=12
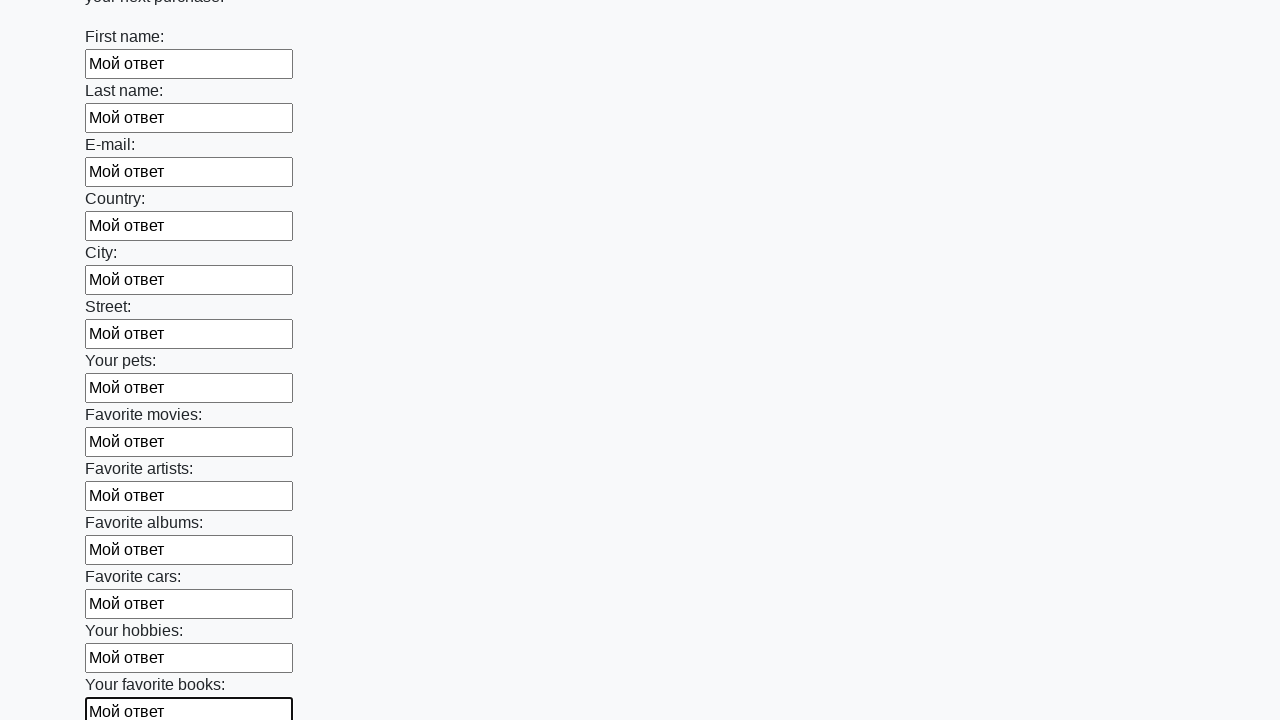

Filled input field with 'Мой ответ' on form input >> nth=13
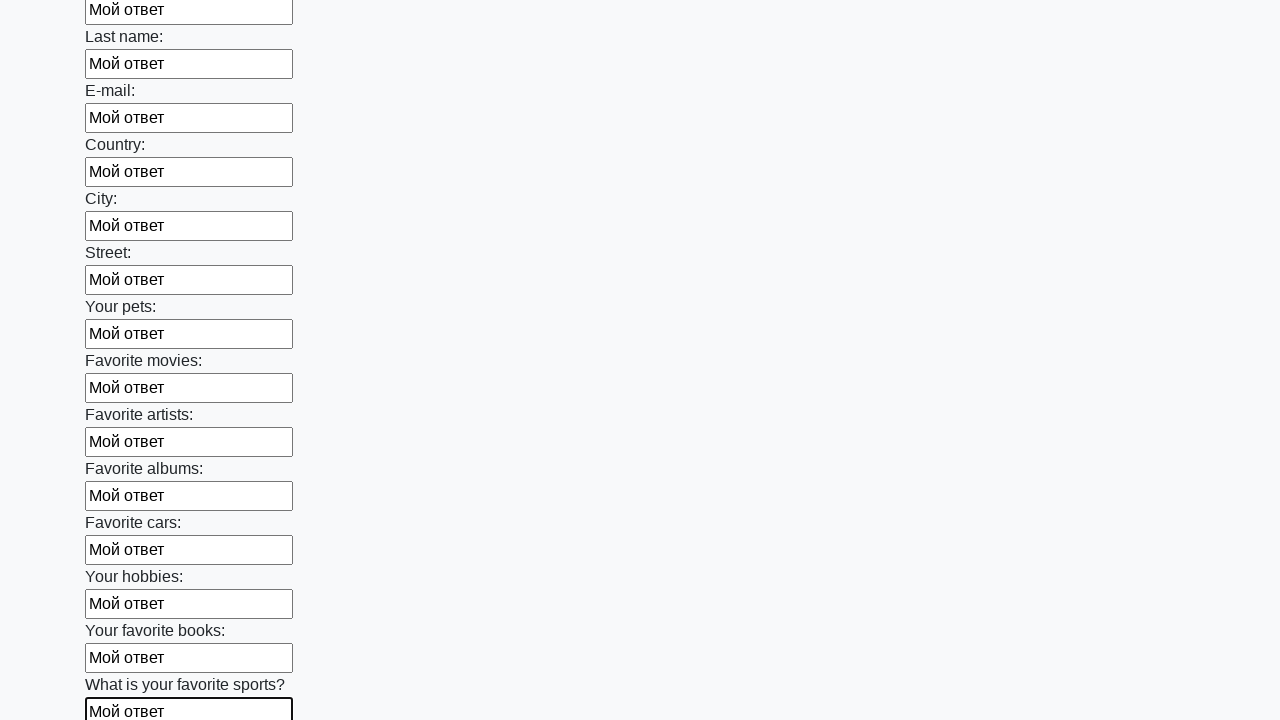

Filled input field with 'Мой ответ' on form input >> nth=14
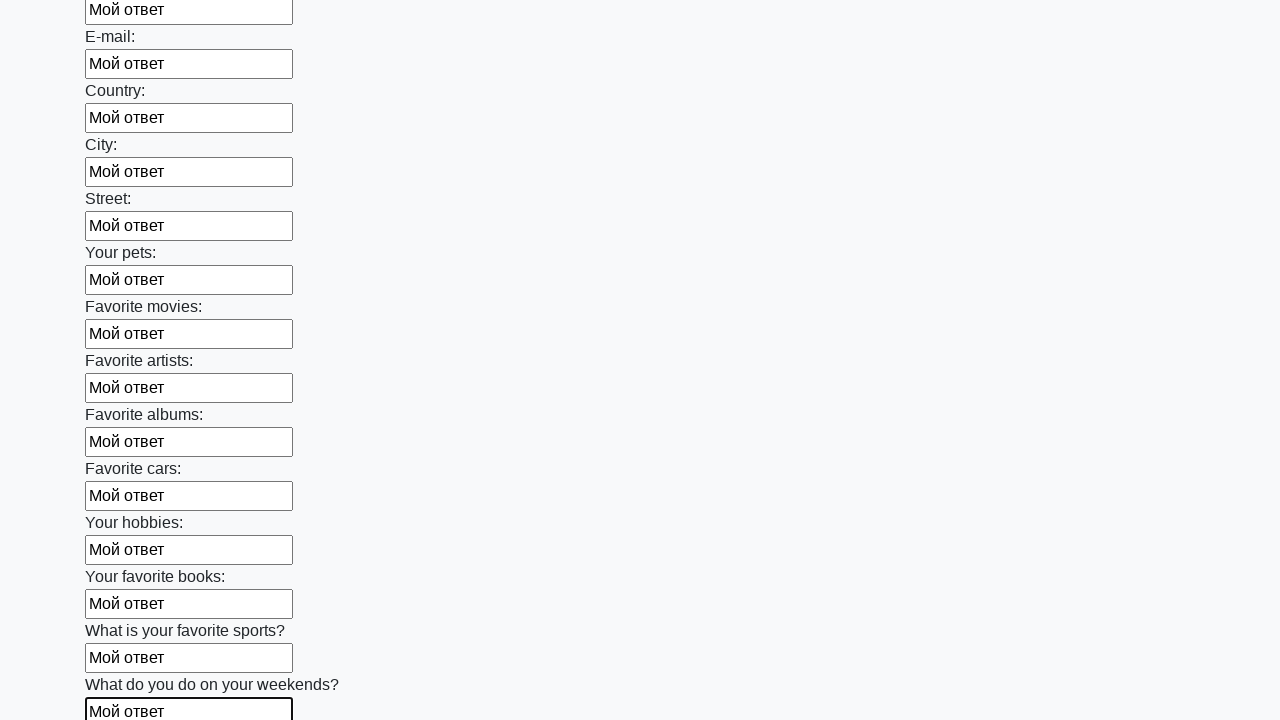

Filled input field with 'Мой ответ' on form input >> nth=15
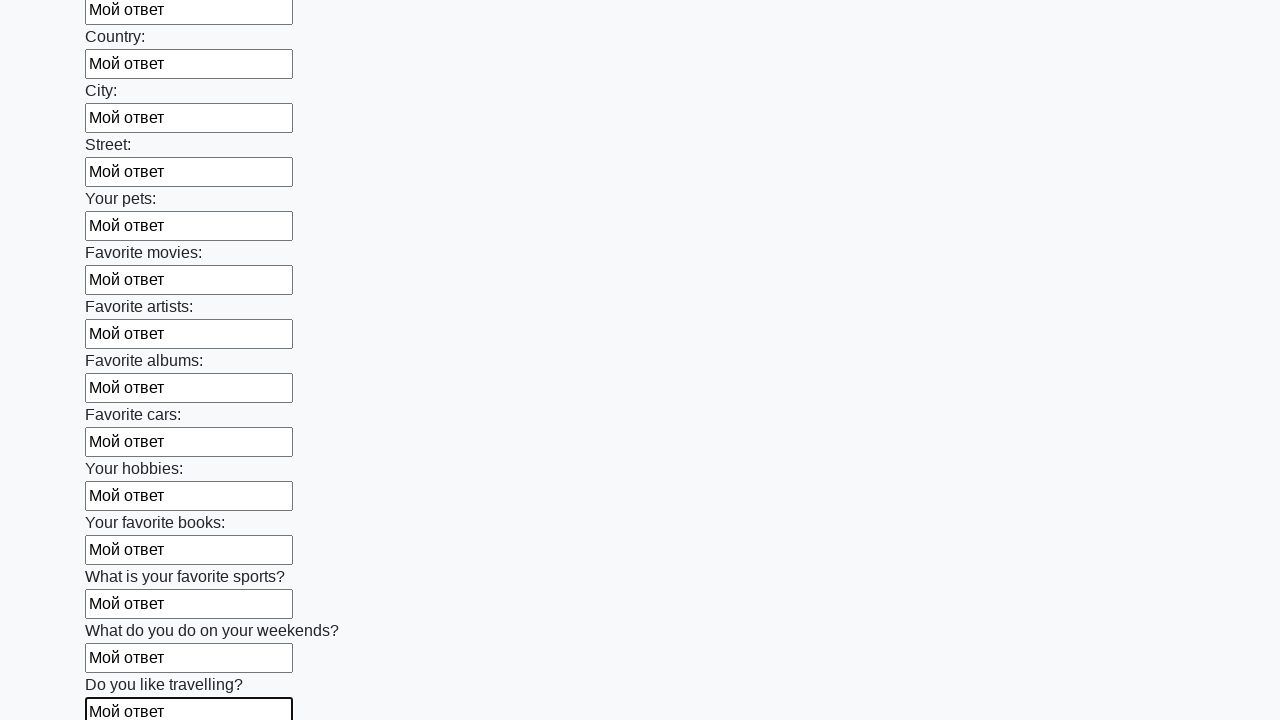

Filled input field with 'Мой ответ' on form input >> nth=16
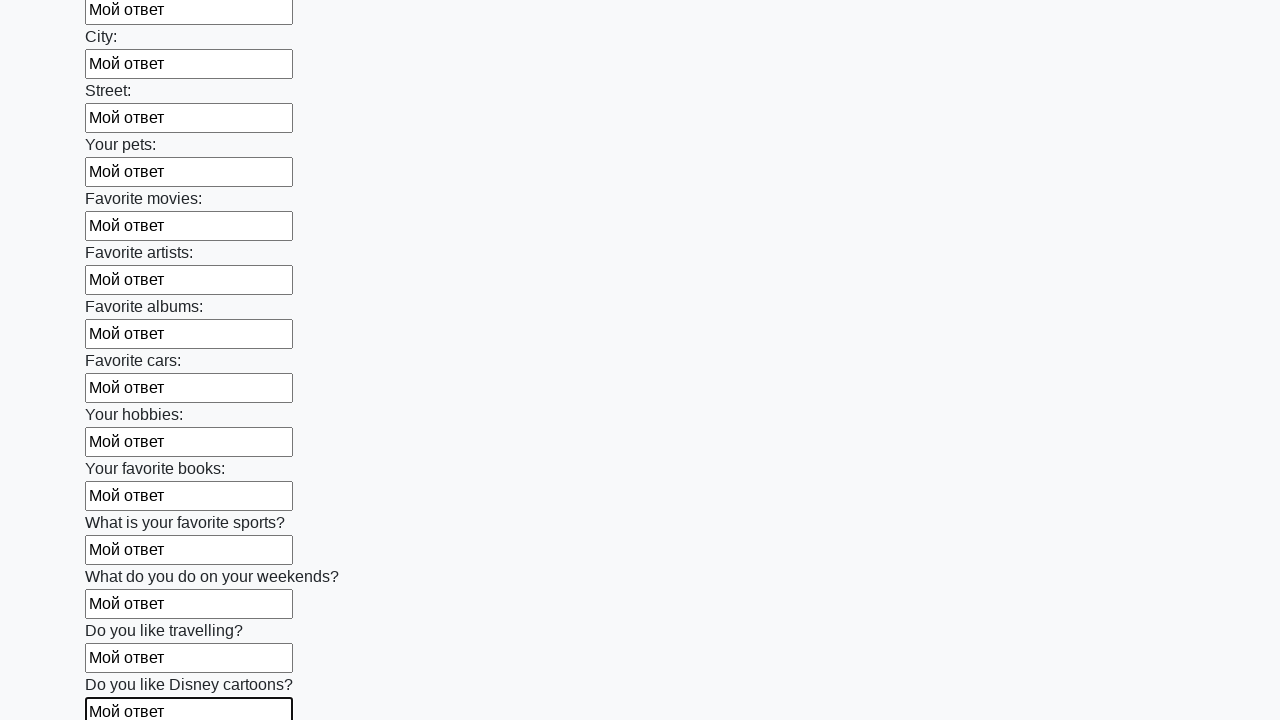

Filled input field with 'Мой ответ' on form input >> nth=17
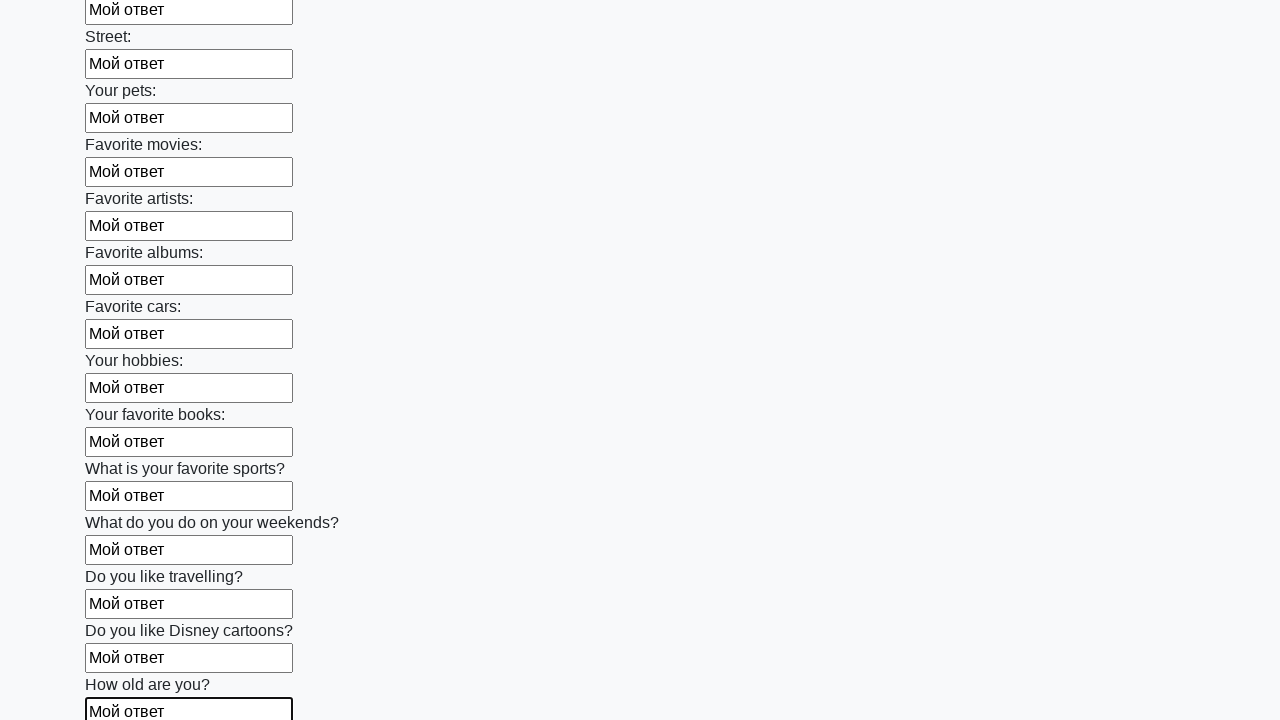

Filled input field with 'Мой ответ' on form input >> nth=18
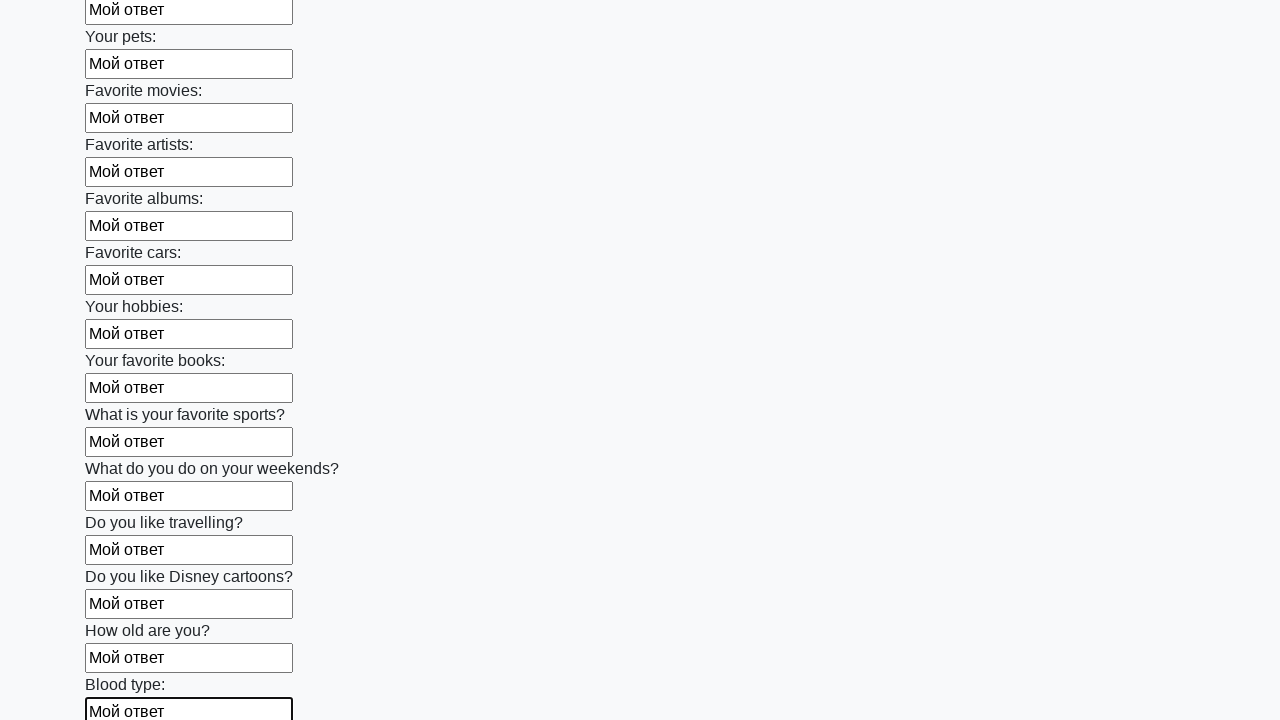

Filled input field with 'Мой ответ' on form input >> nth=19
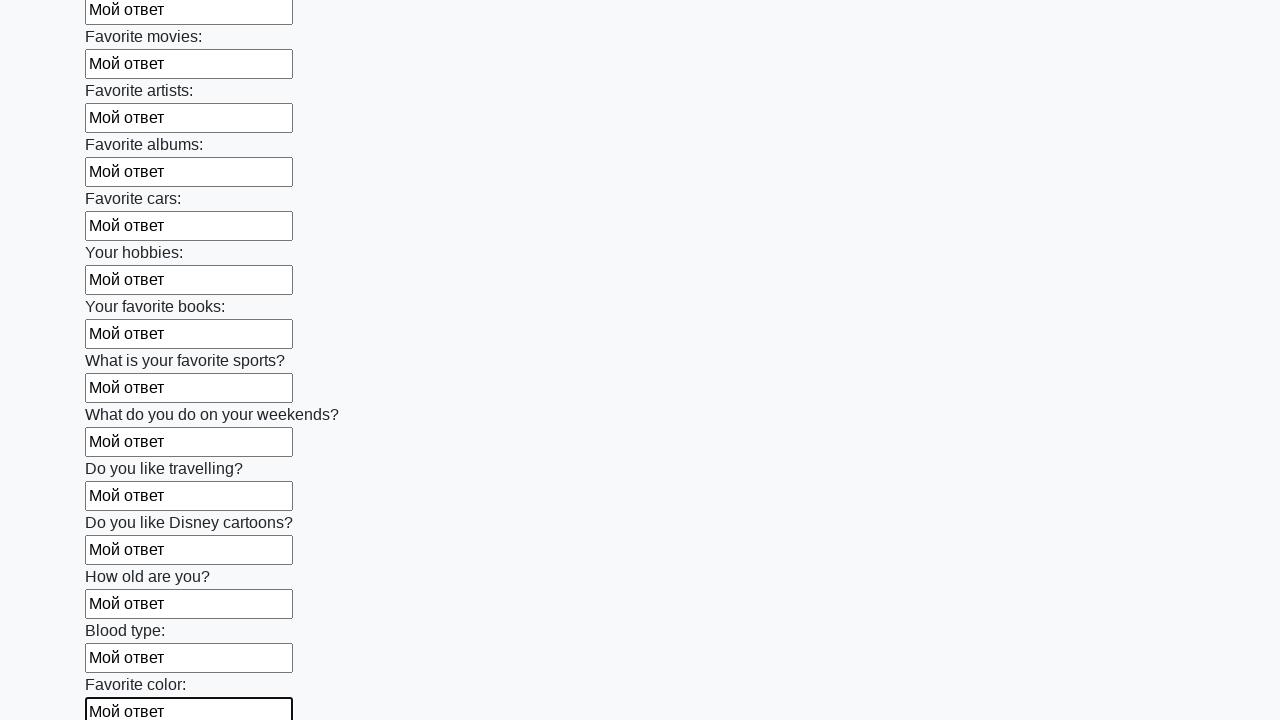

Filled input field with 'Мой ответ' on form input >> nth=20
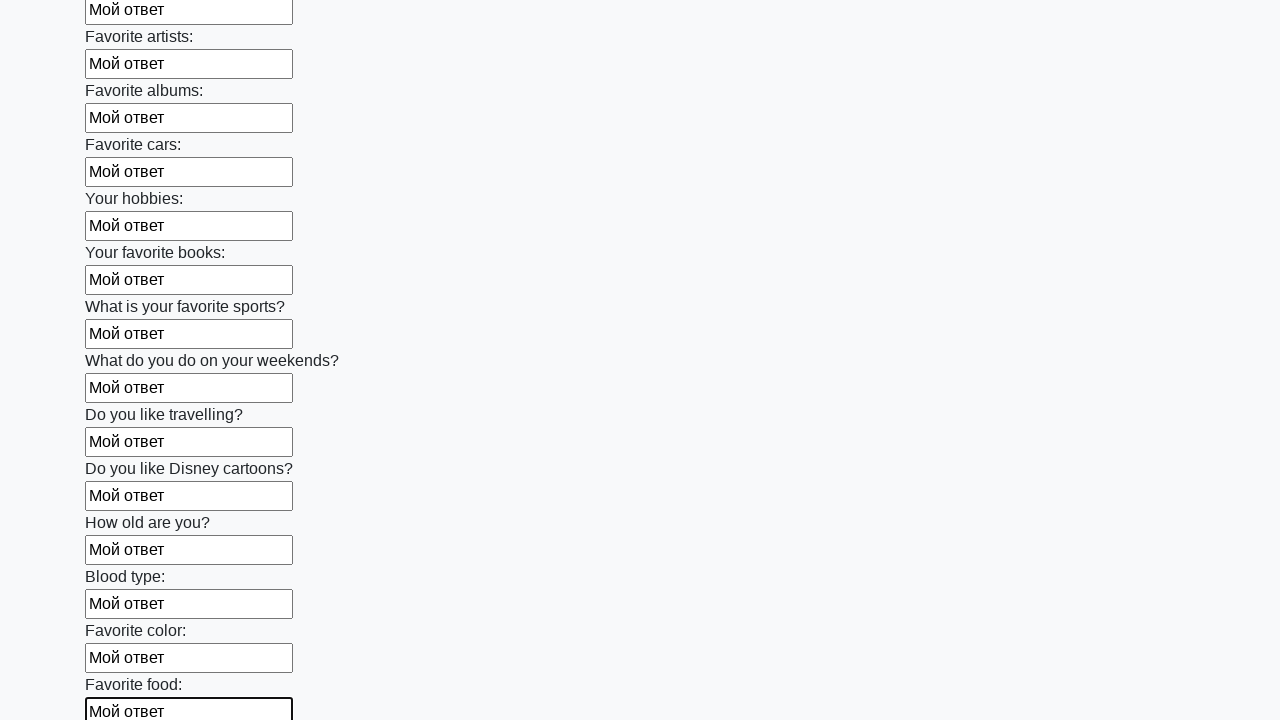

Filled input field with 'Мой ответ' on form input >> nth=21
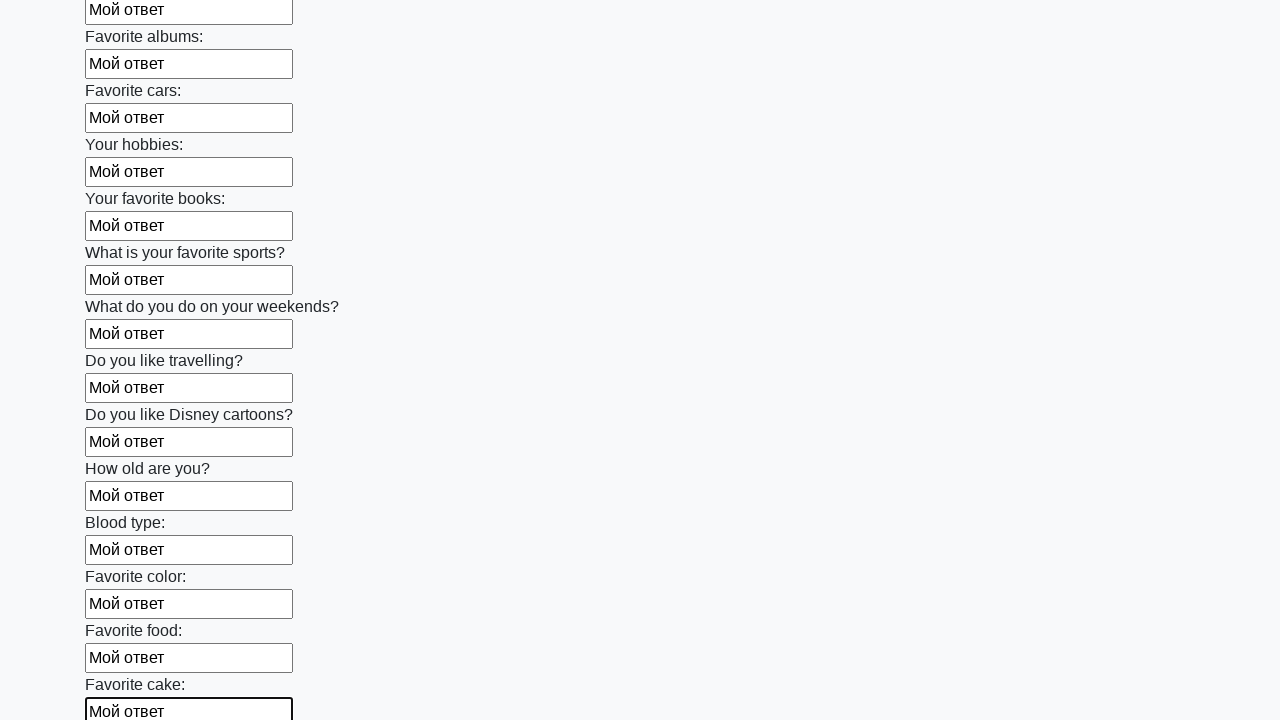

Filled input field with 'Мой ответ' on form input >> nth=22
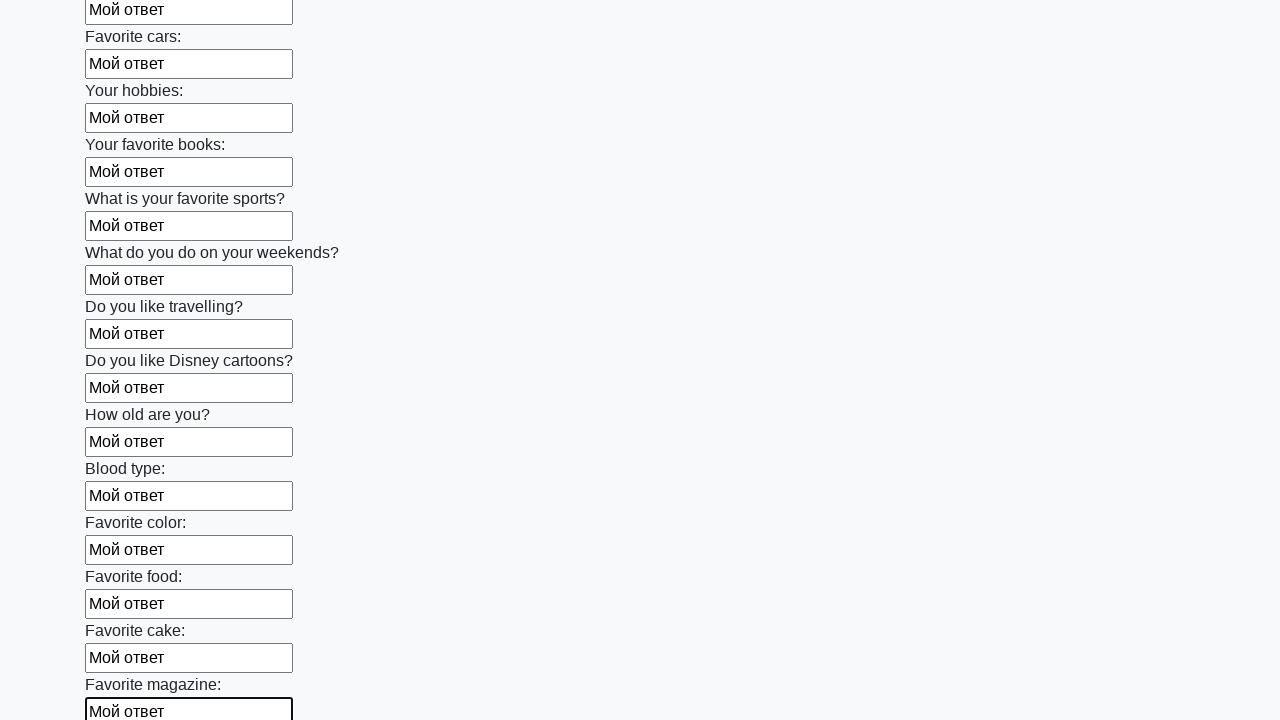

Filled input field with 'Мой ответ' on form input >> nth=23
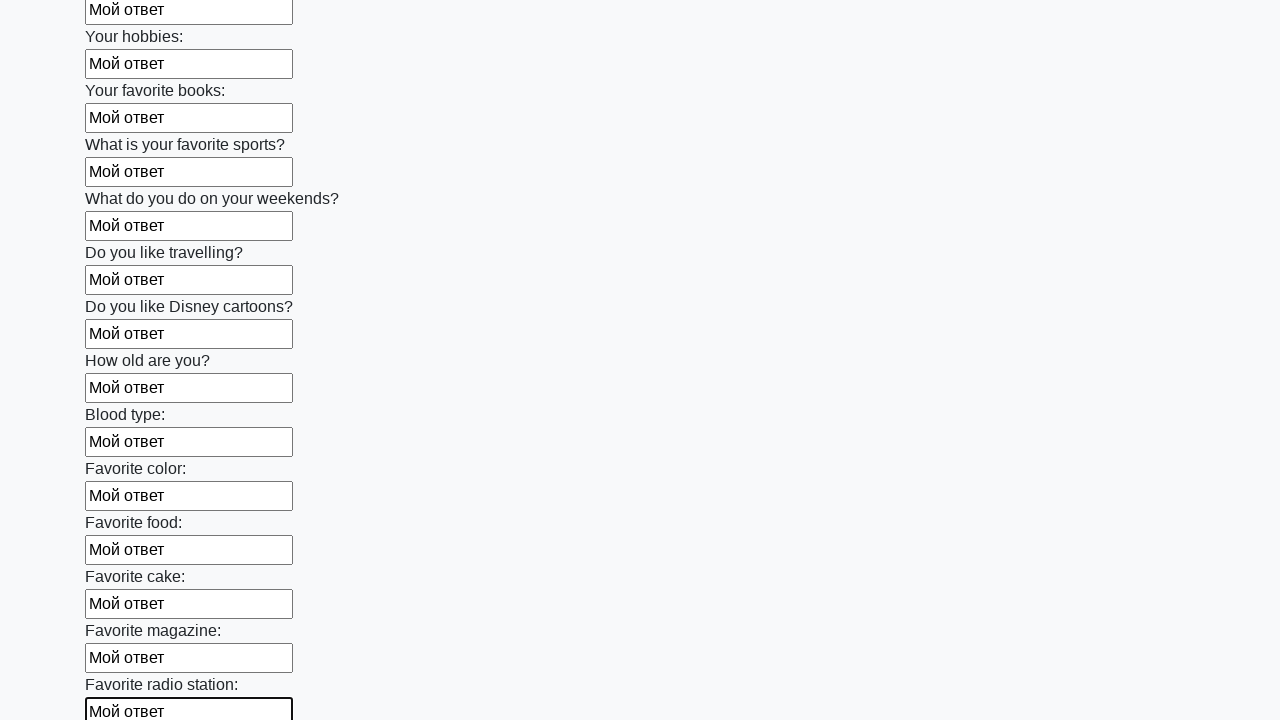

Filled input field with 'Мой ответ' on form input >> nth=24
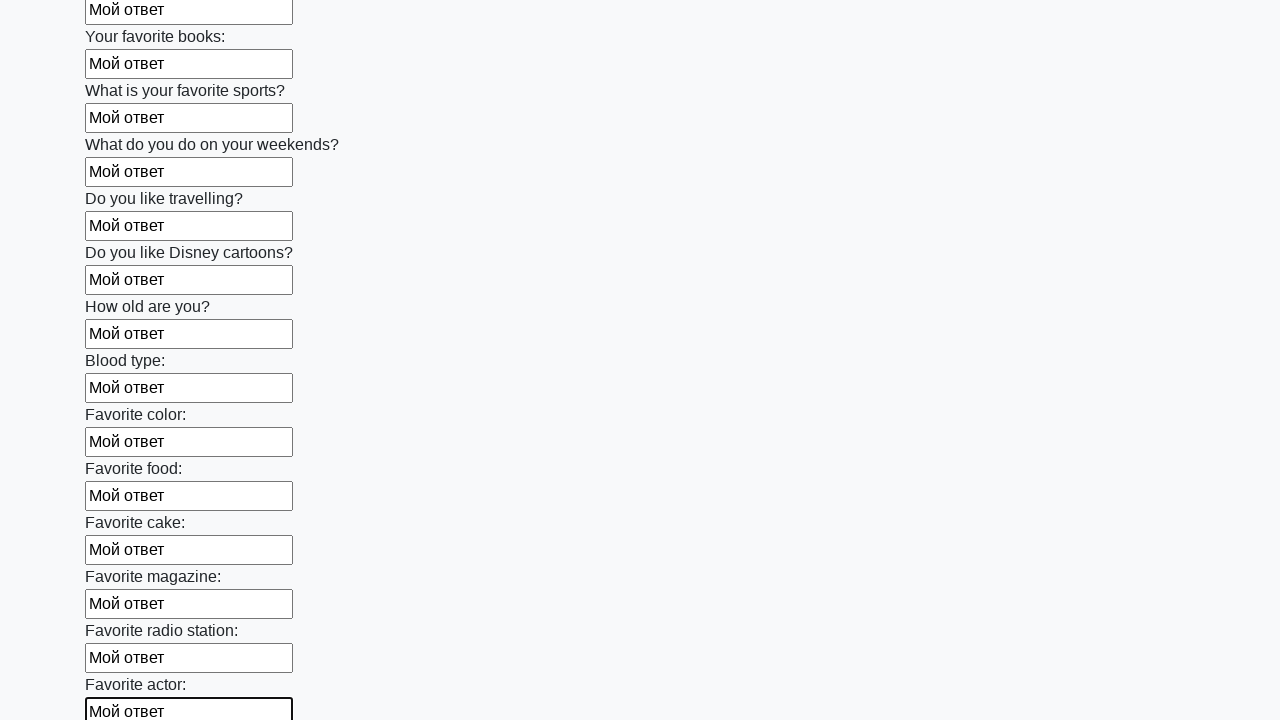

Filled input field with 'Мой ответ' on form input >> nth=25
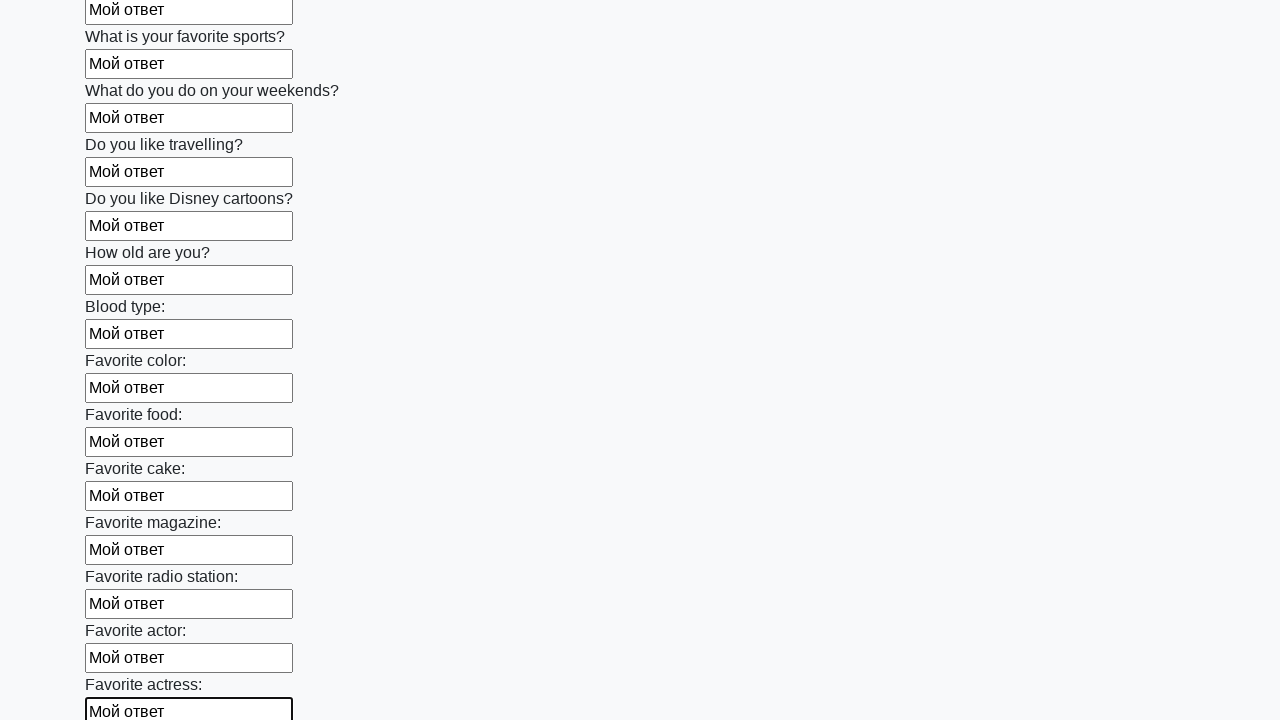

Filled input field with 'Мой ответ' on form input >> nth=26
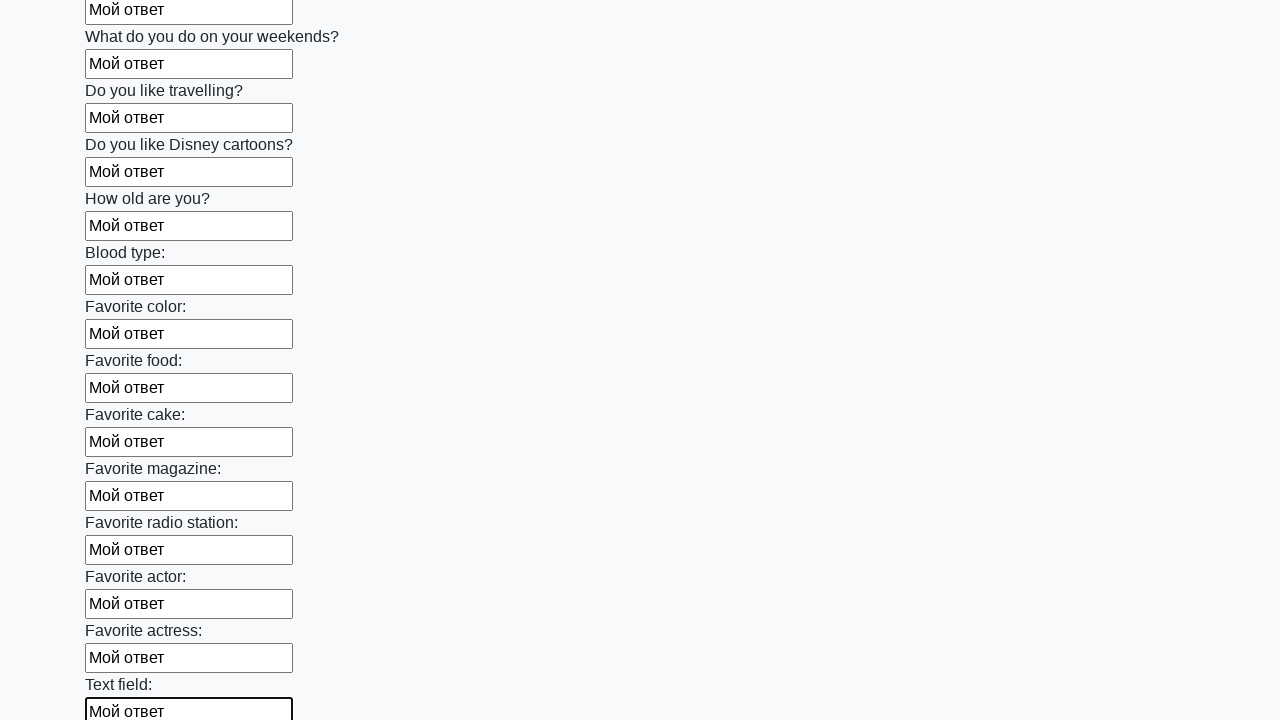

Filled input field with 'Мой ответ' on form input >> nth=27
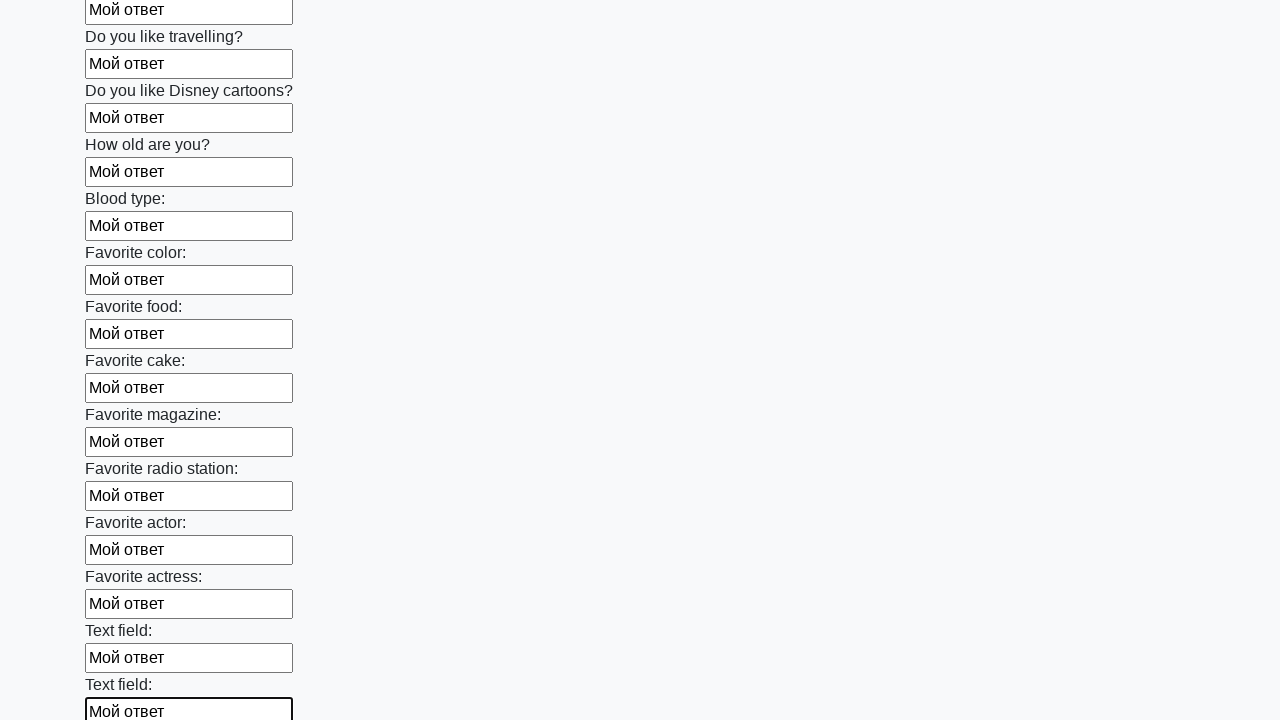

Filled input field with 'Мой ответ' on form input >> nth=28
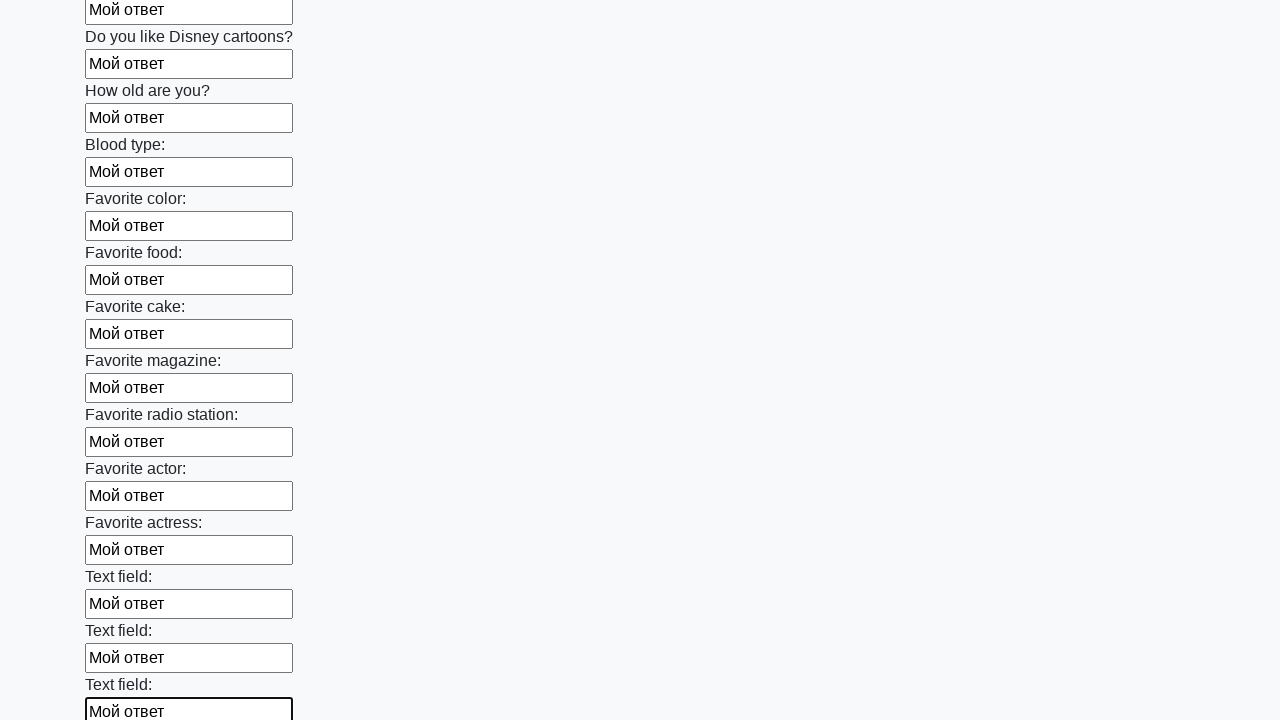

Filled input field with 'Мой ответ' on form input >> nth=29
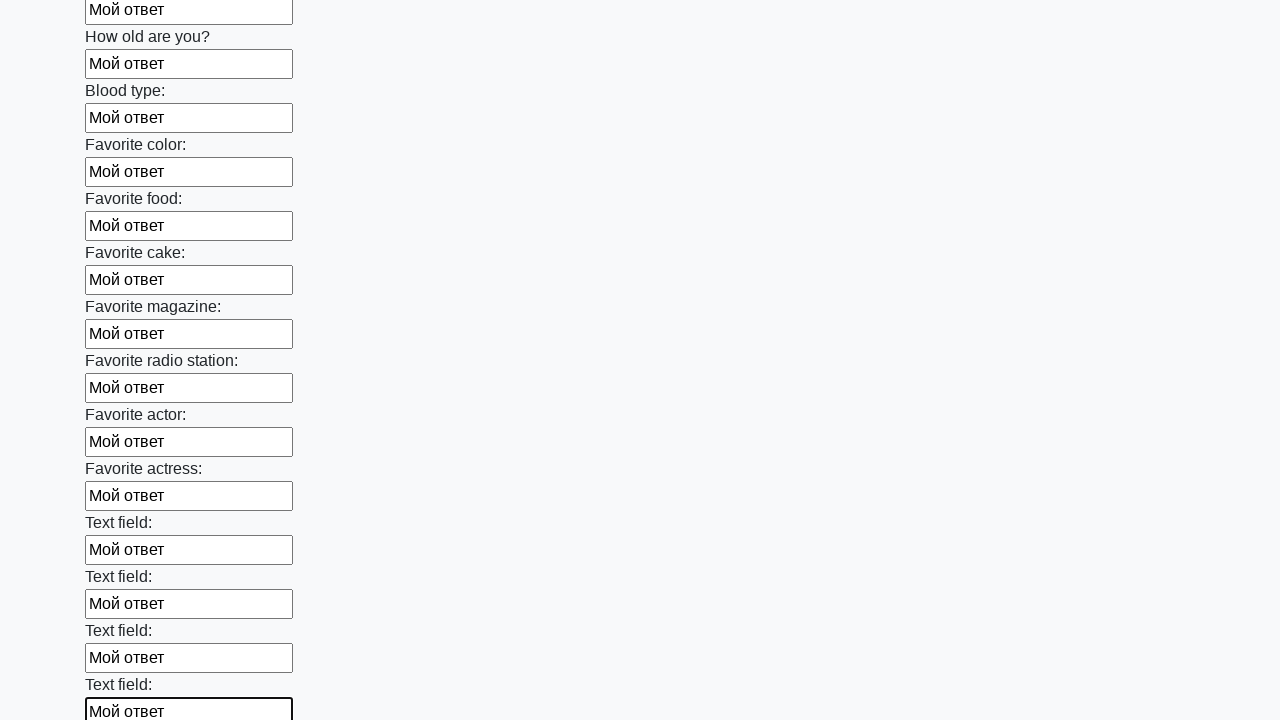

Filled input field with 'Мой ответ' on form input >> nth=30
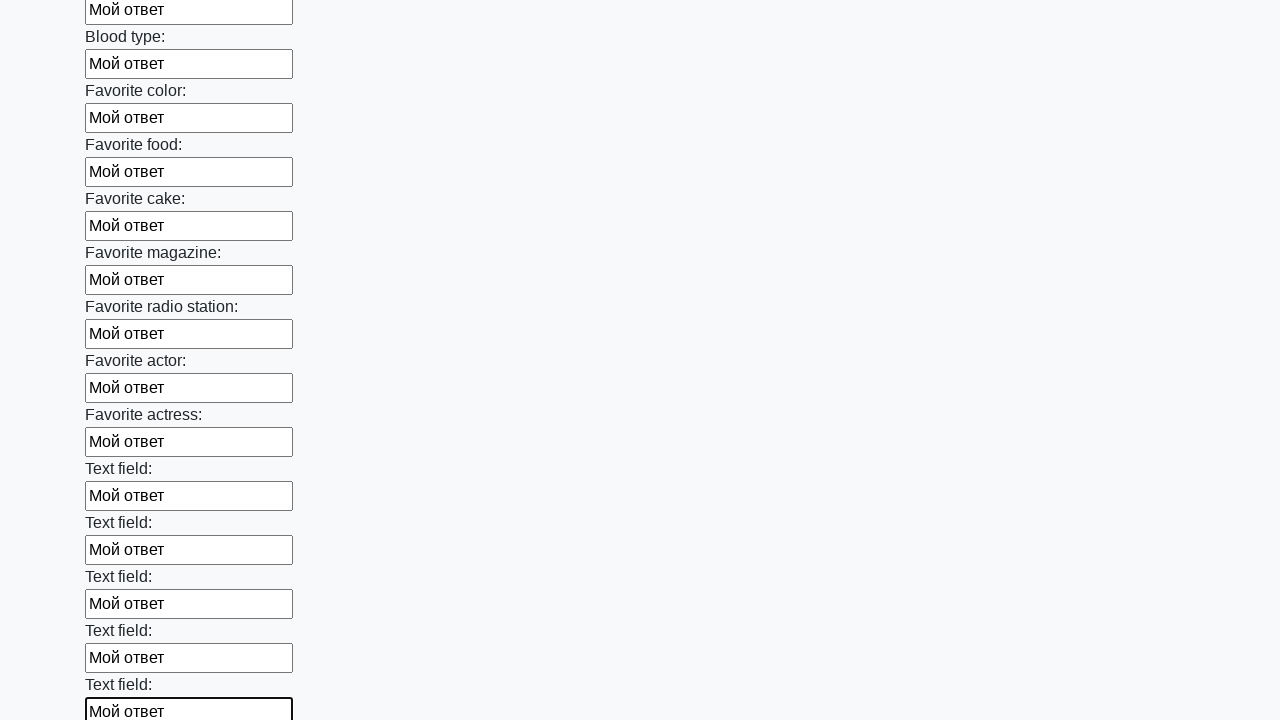

Filled input field with 'Мой ответ' on form input >> nth=31
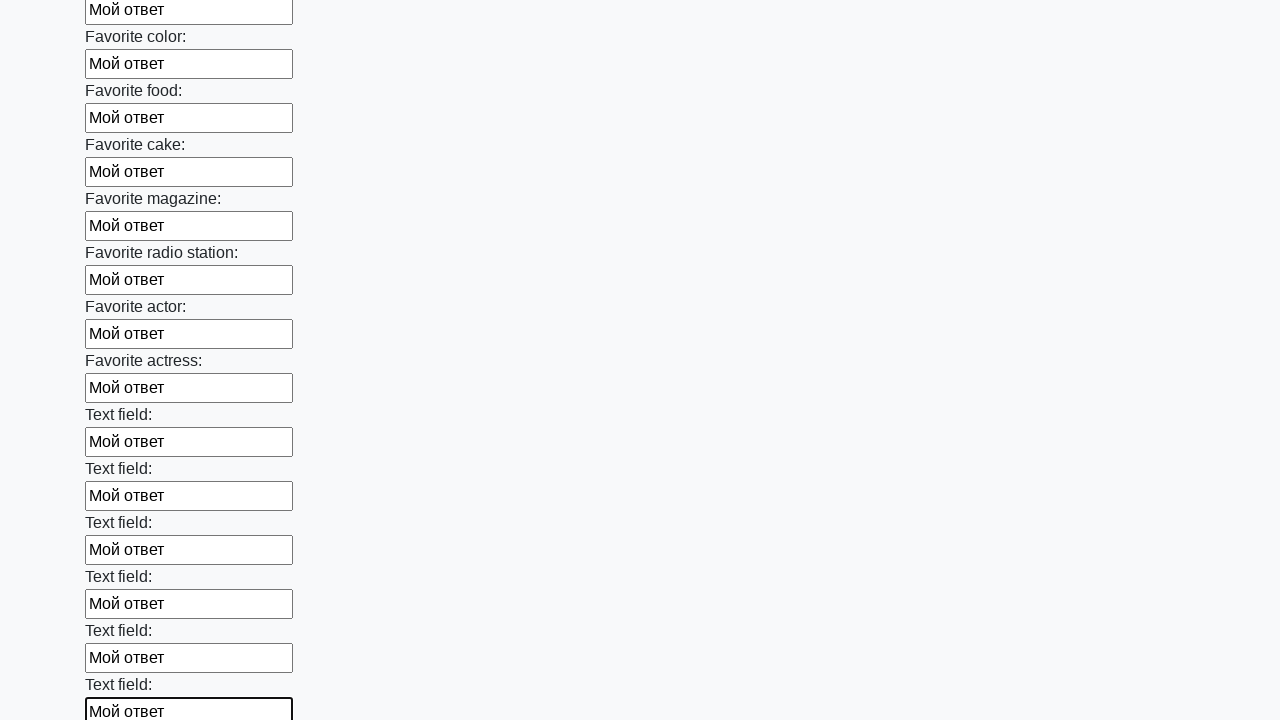

Filled input field with 'Мой ответ' on form input >> nth=32
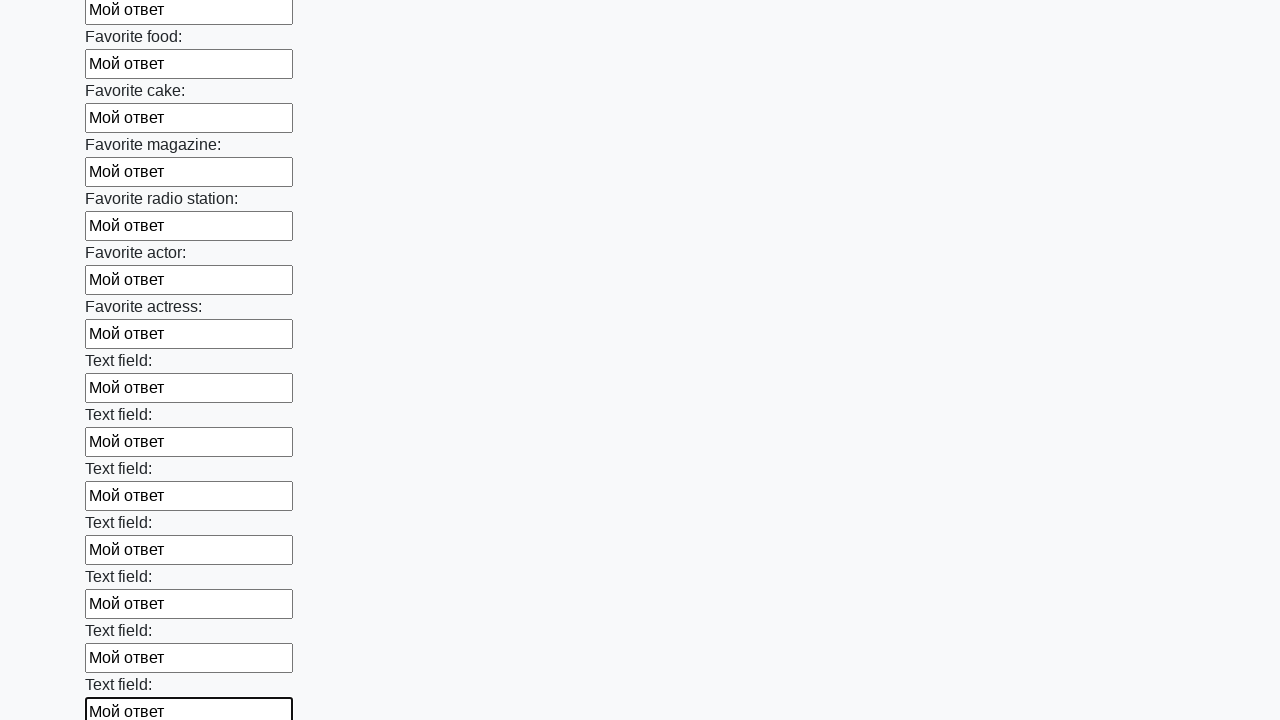

Filled input field with 'Мой ответ' on form input >> nth=33
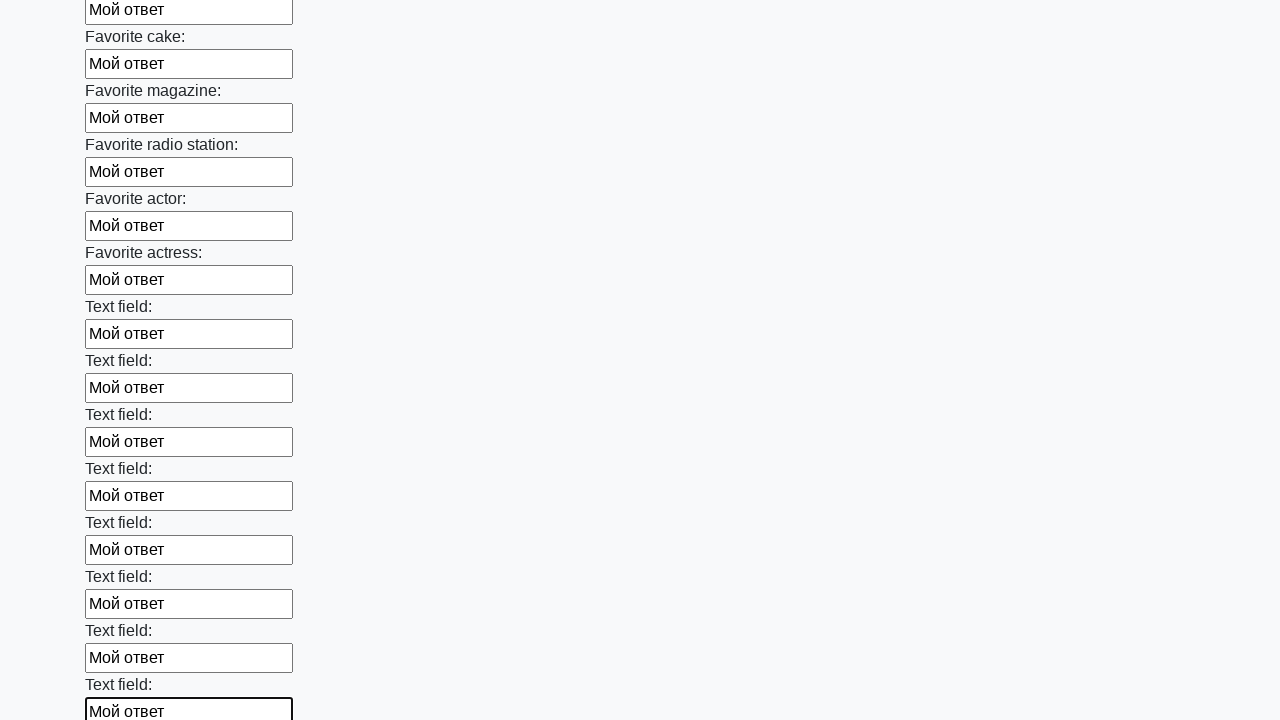

Filled input field with 'Мой ответ' on form input >> nth=34
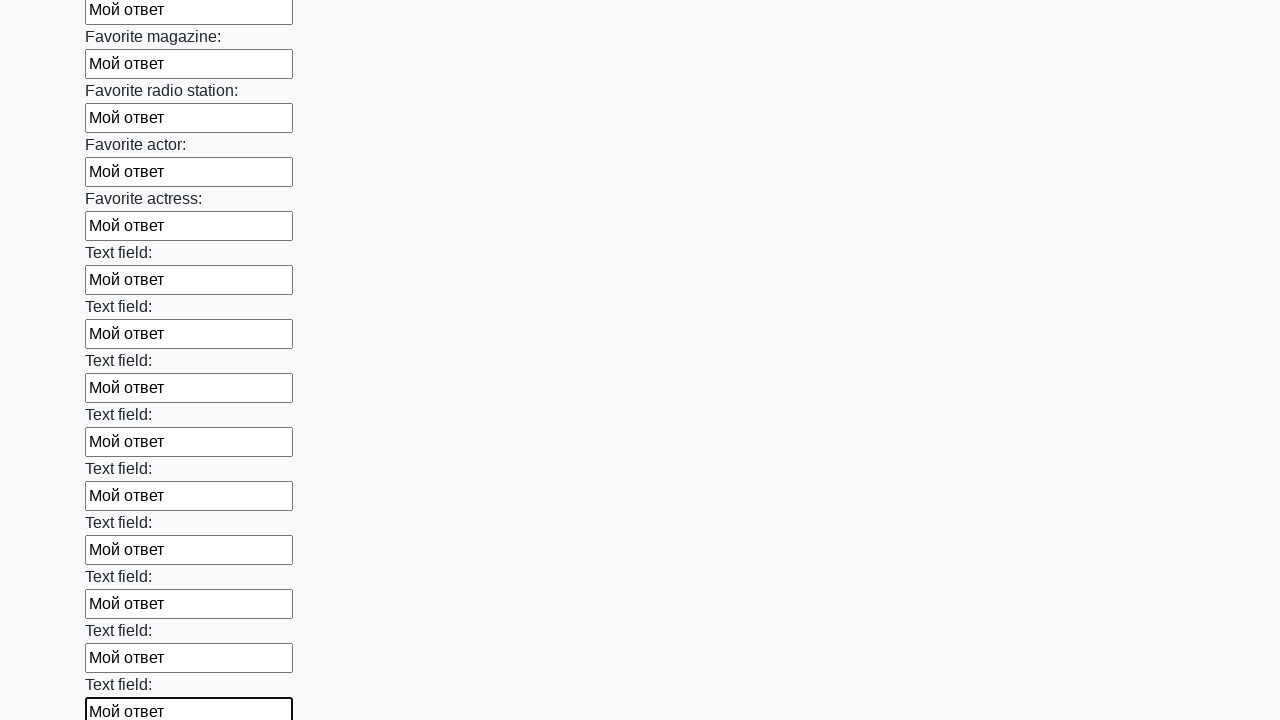

Filled input field with 'Мой ответ' on form input >> nth=35
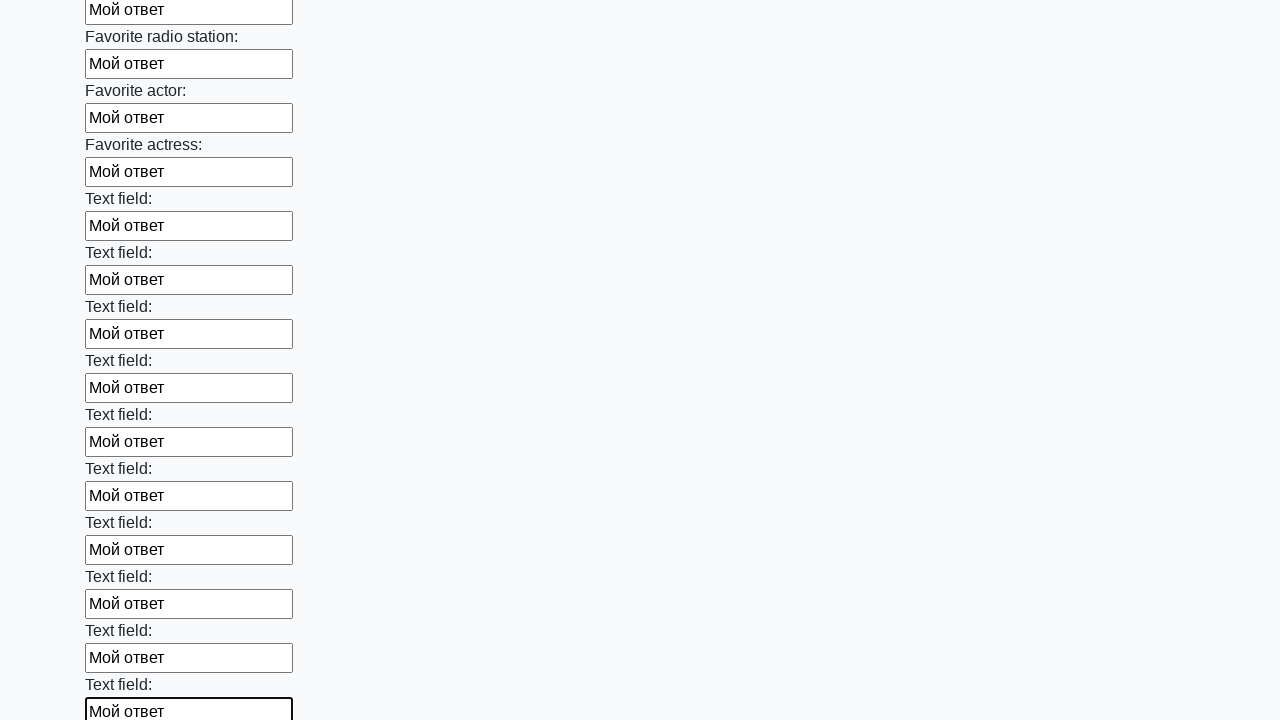

Filled input field with 'Мой ответ' on form input >> nth=36
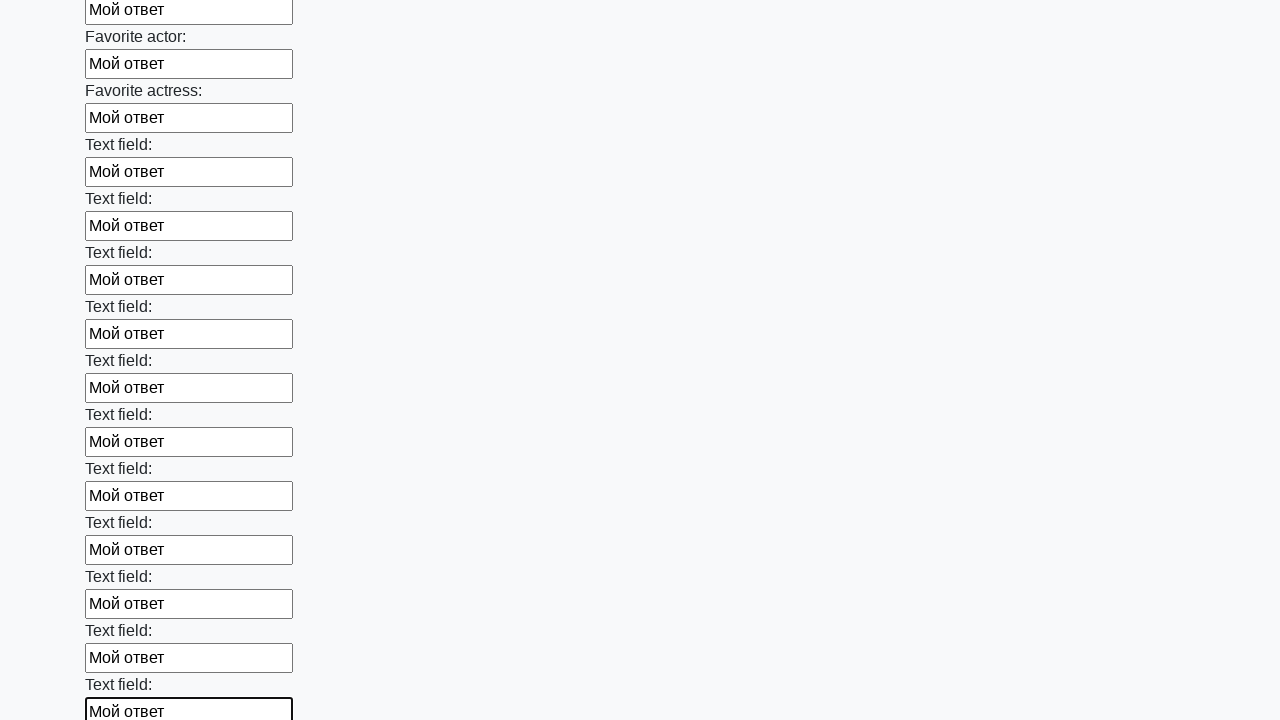

Filled input field with 'Мой ответ' on form input >> nth=37
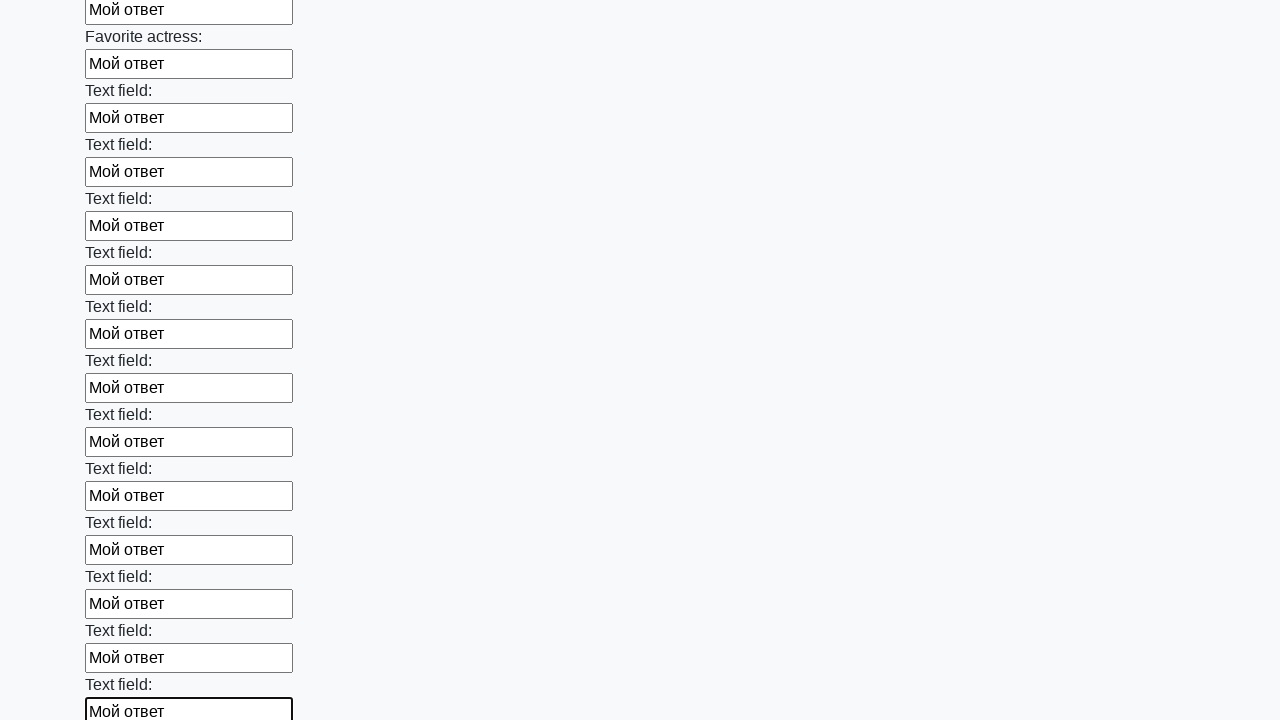

Filled input field with 'Мой ответ' on form input >> nth=38
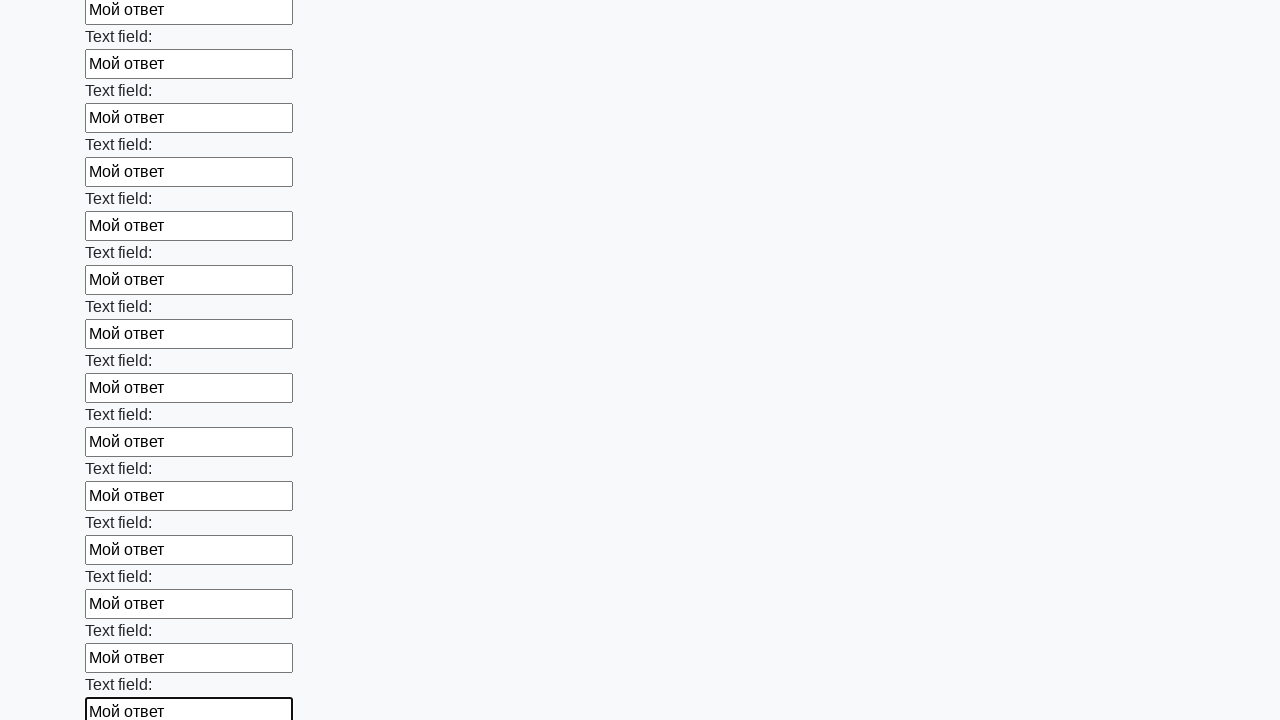

Filled input field with 'Мой ответ' on form input >> nth=39
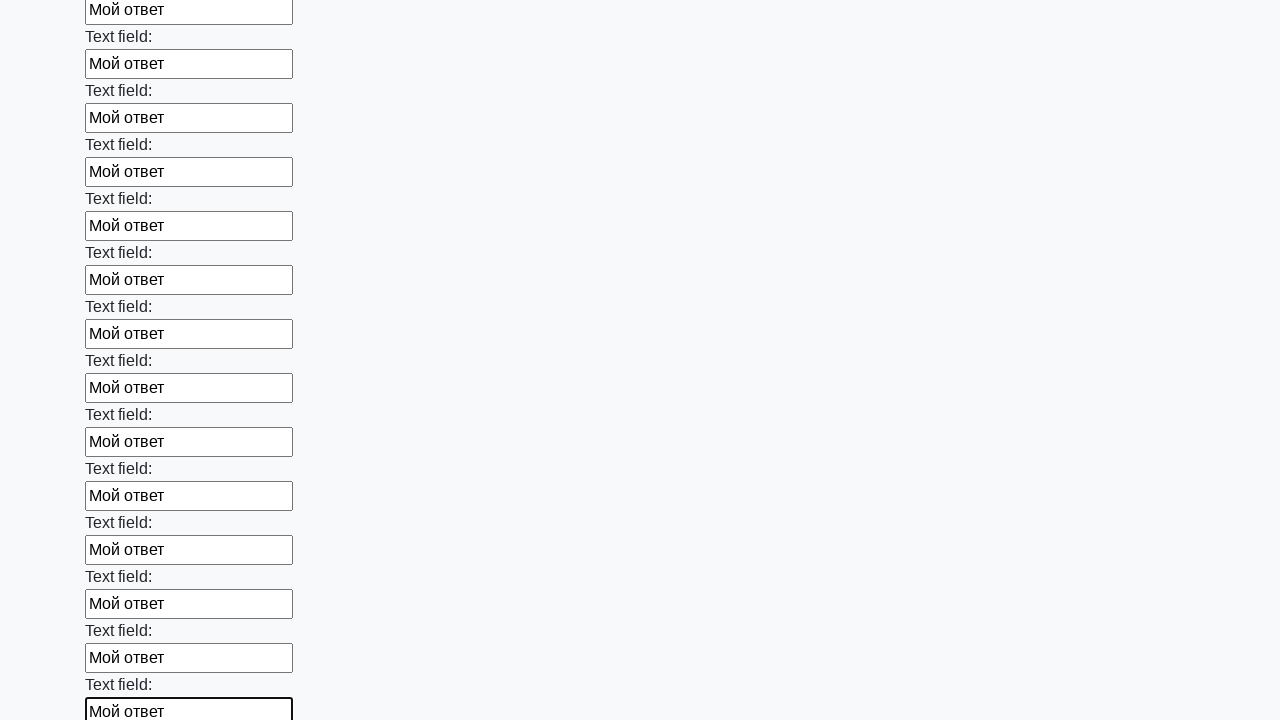

Filled input field with 'Мой ответ' on form input >> nth=40
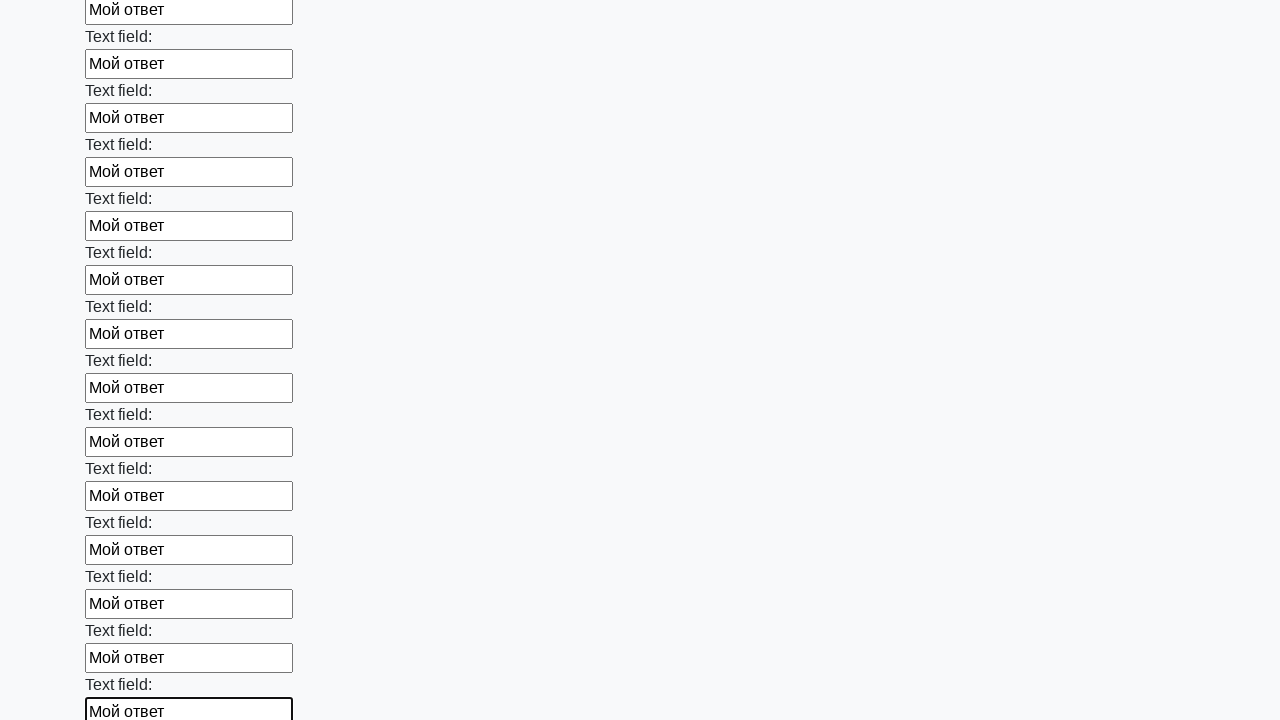

Filled input field with 'Мой ответ' on form input >> nth=41
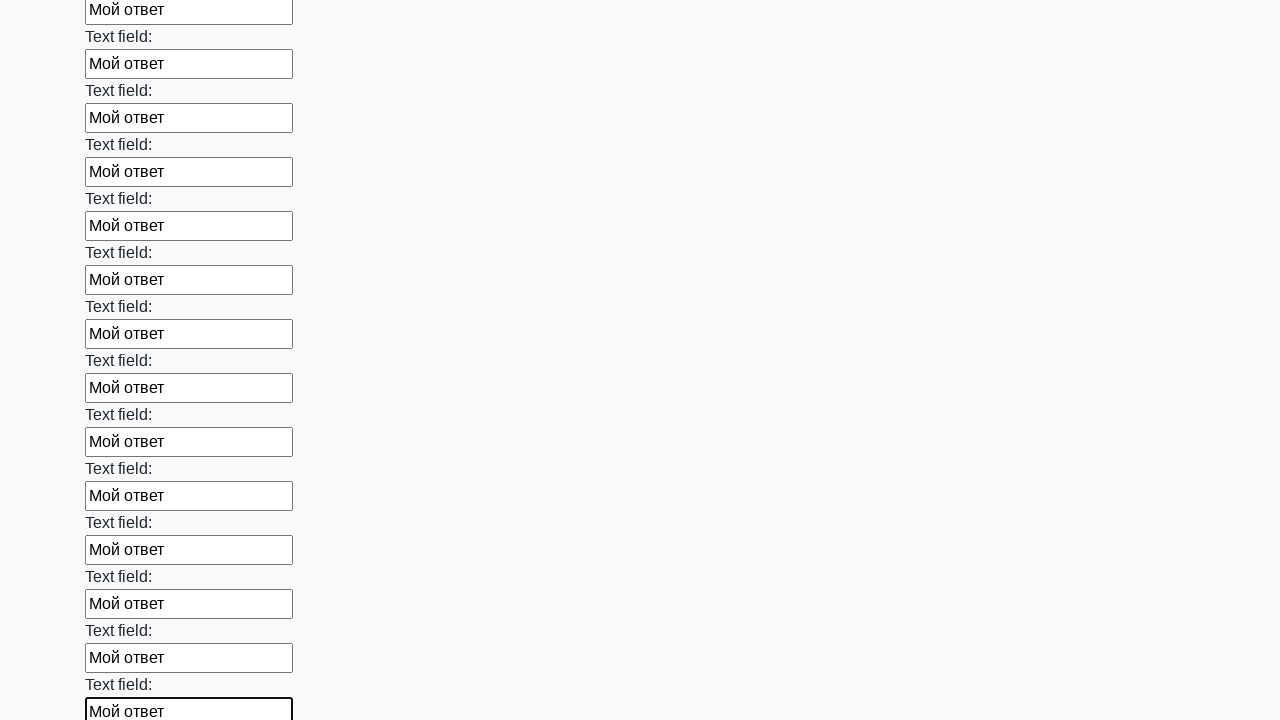

Filled input field with 'Мой ответ' on form input >> nth=42
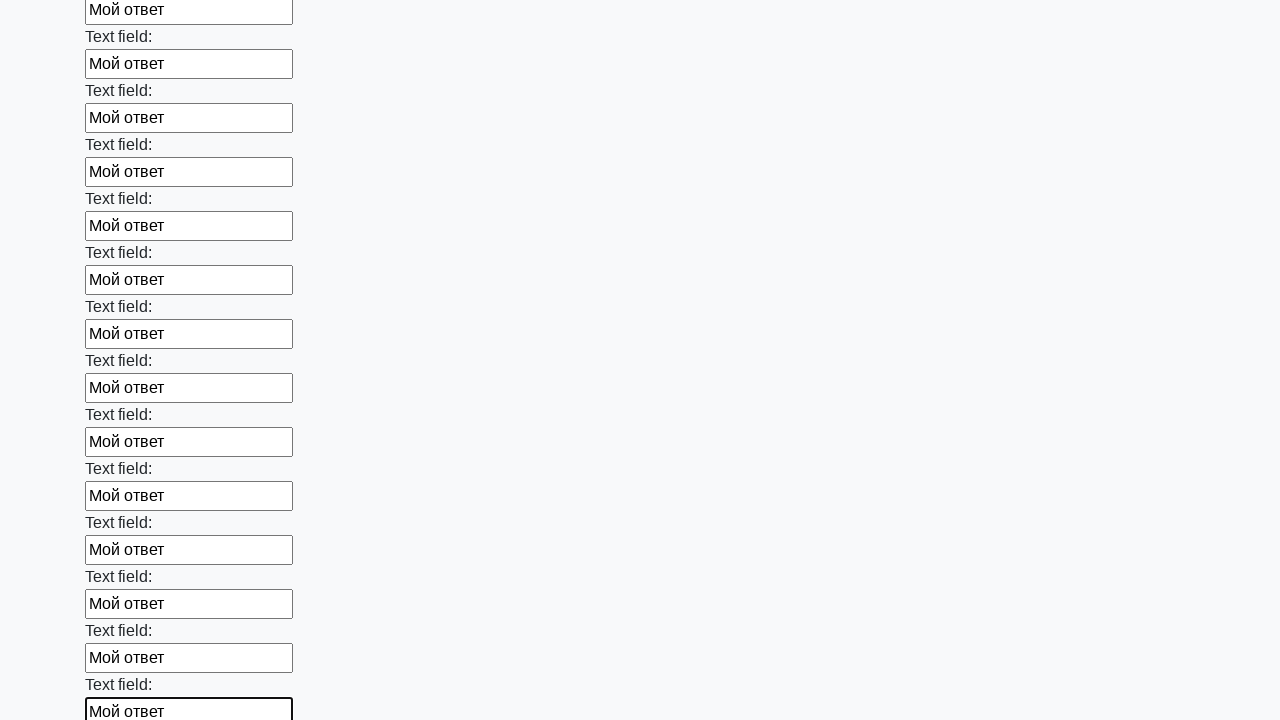

Filled input field with 'Мой ответ' on form input >> nth=43
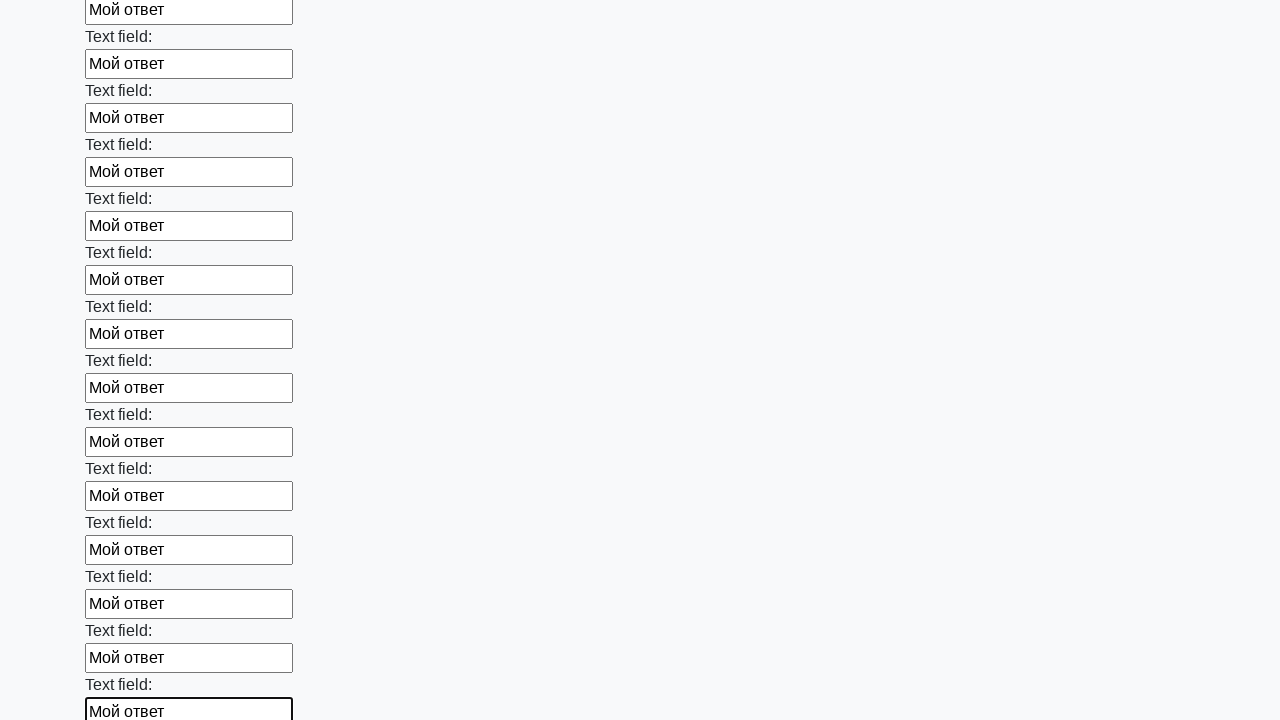

Filled input field with 'Мой ответ' on form input >> nth=44
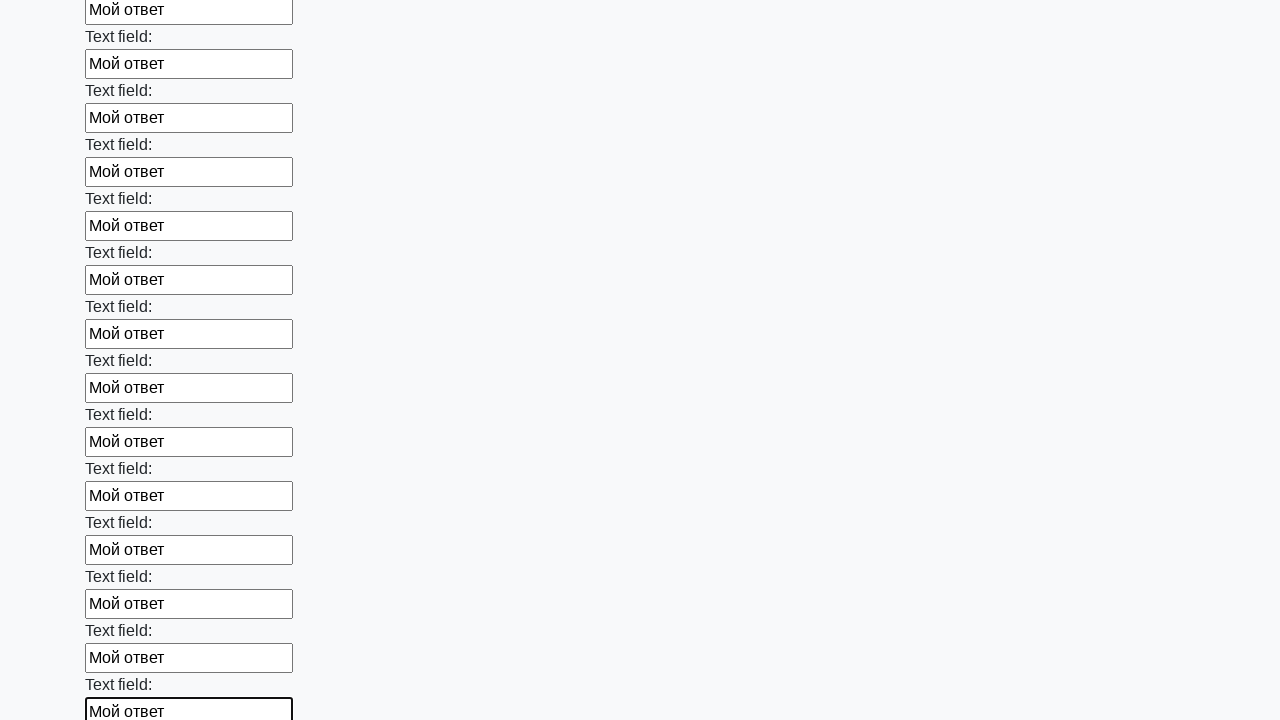

Filled input field with 'Мой ответ' on form input >> nth=45
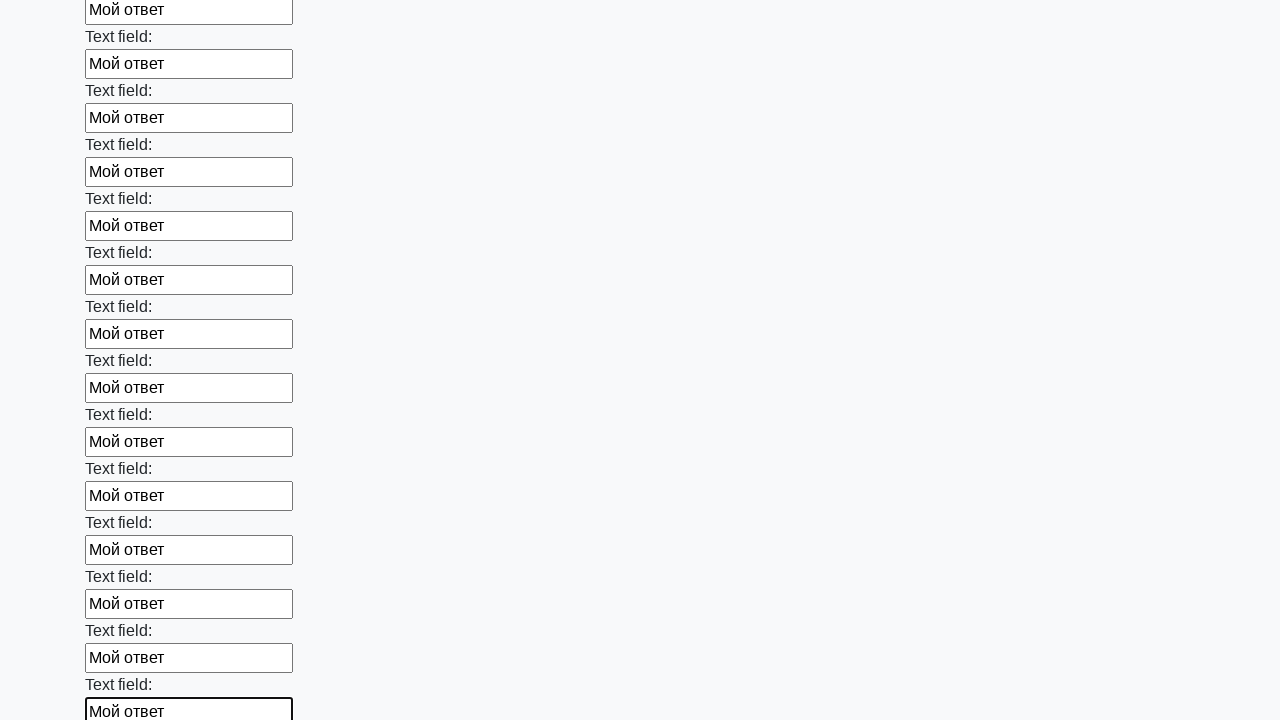

Filled input field with 'Мой ответ' on form input >> nth=46
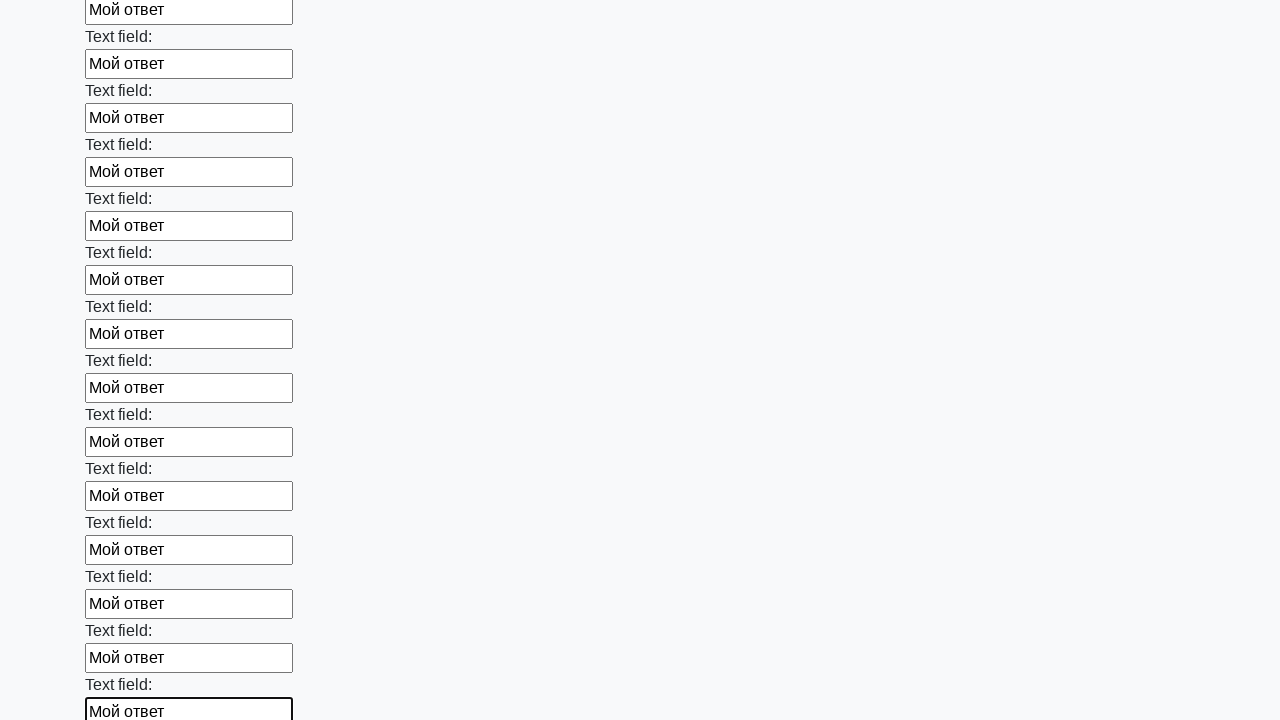

Filled input field with 'Мой ответ' on form input >> nth=47
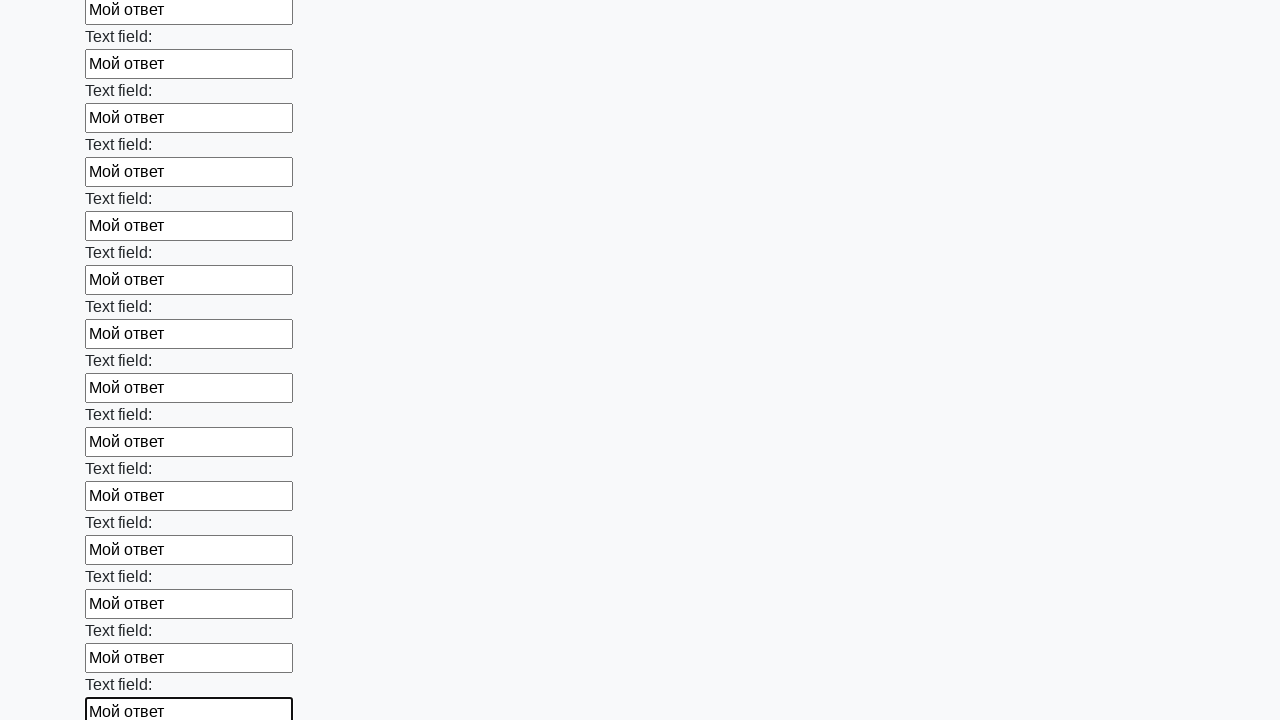

Filled input field with 'Мой ответ' on form input >> nth=48
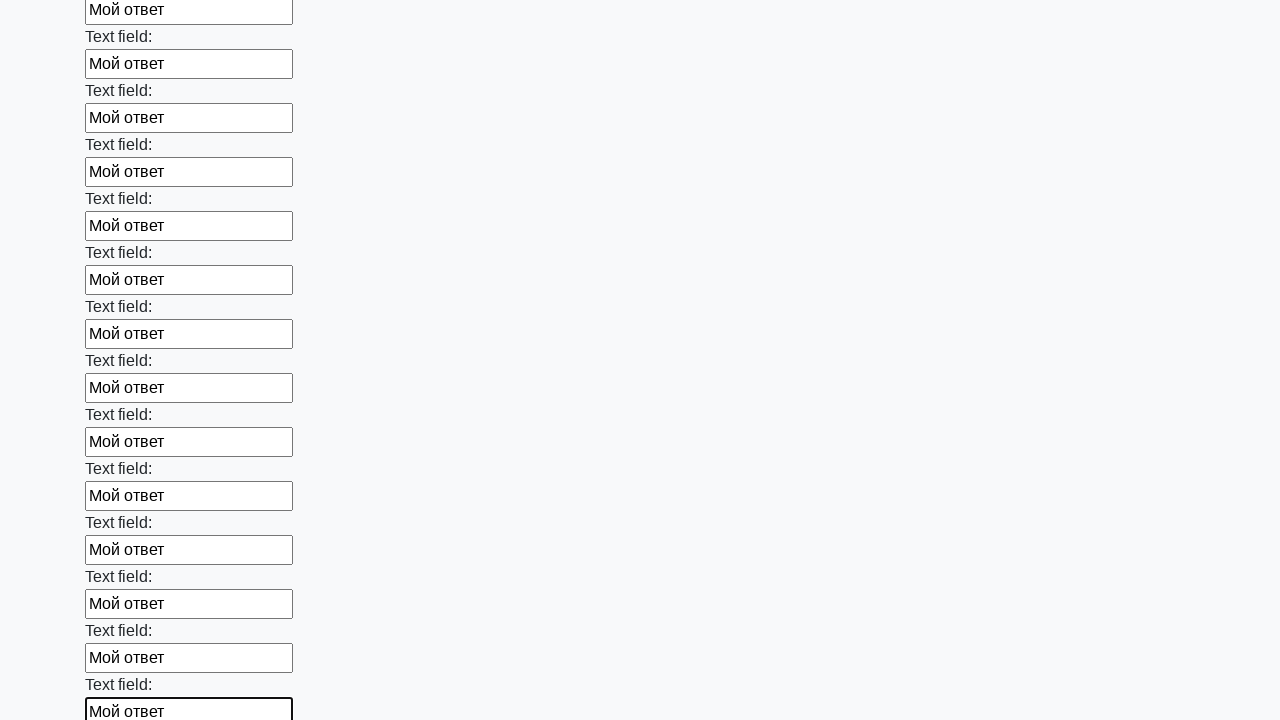

Filled input field with 'Мой ответ' on form input >> nth=49
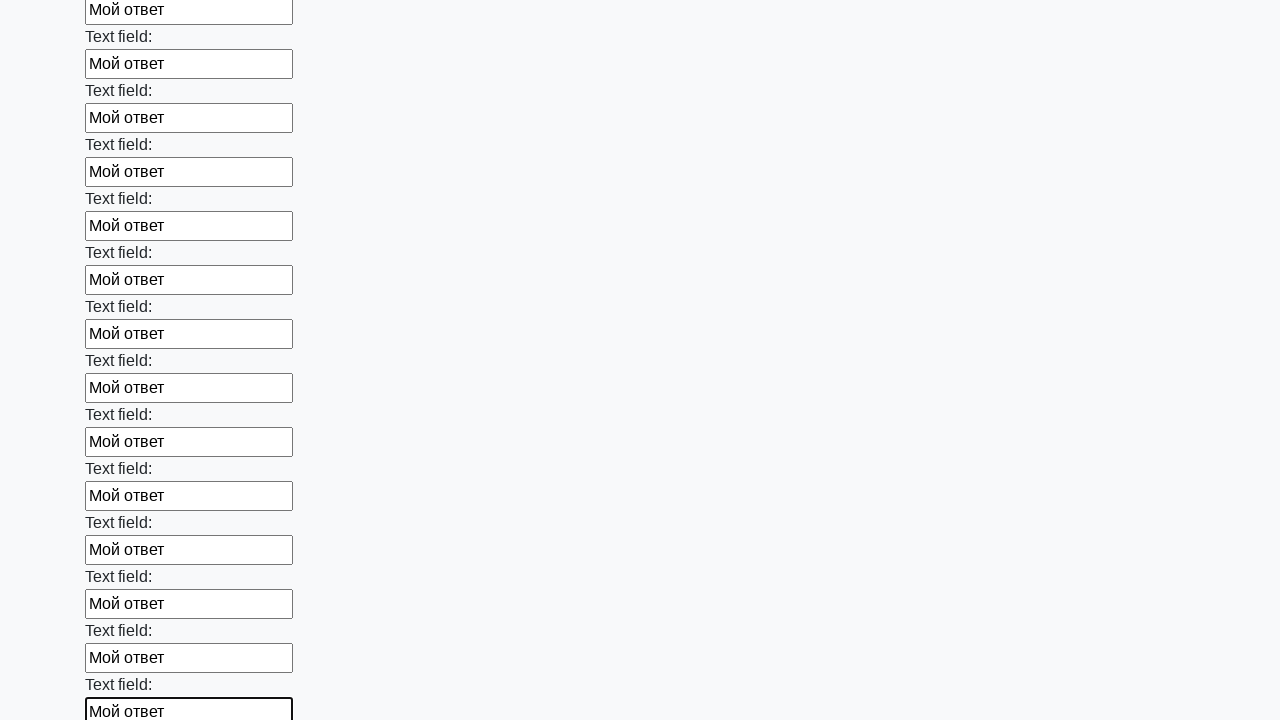

Filled input field with 'Мой ответ' on form input >> nth=50
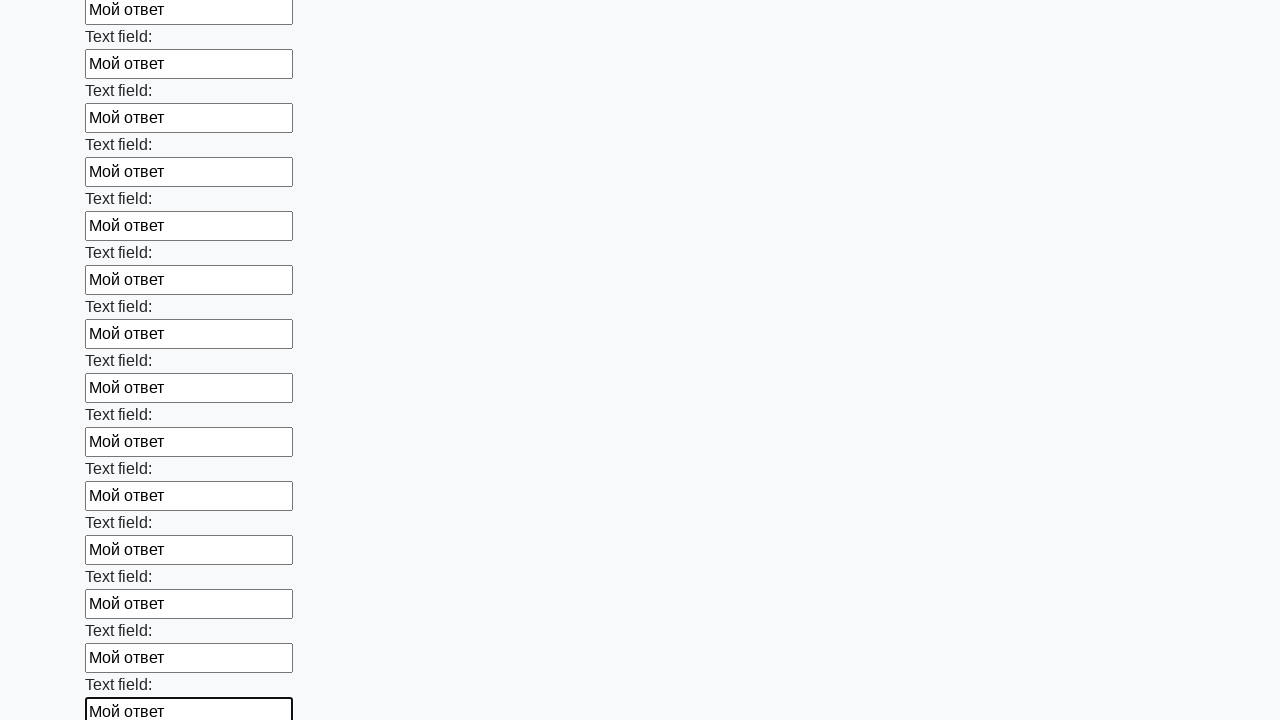

Filled input field with 'Мой ответ' on form input >> nth=51
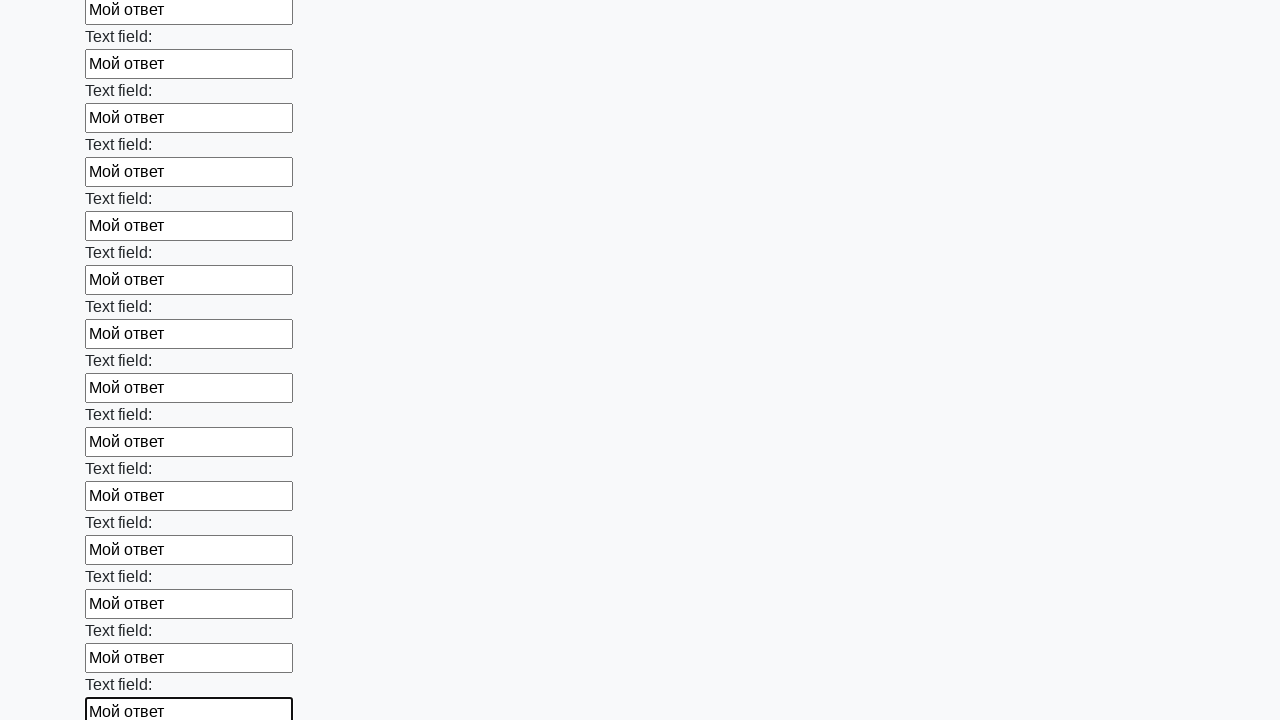

Filled input field with 'Мой ответ' on form input >> nth=52
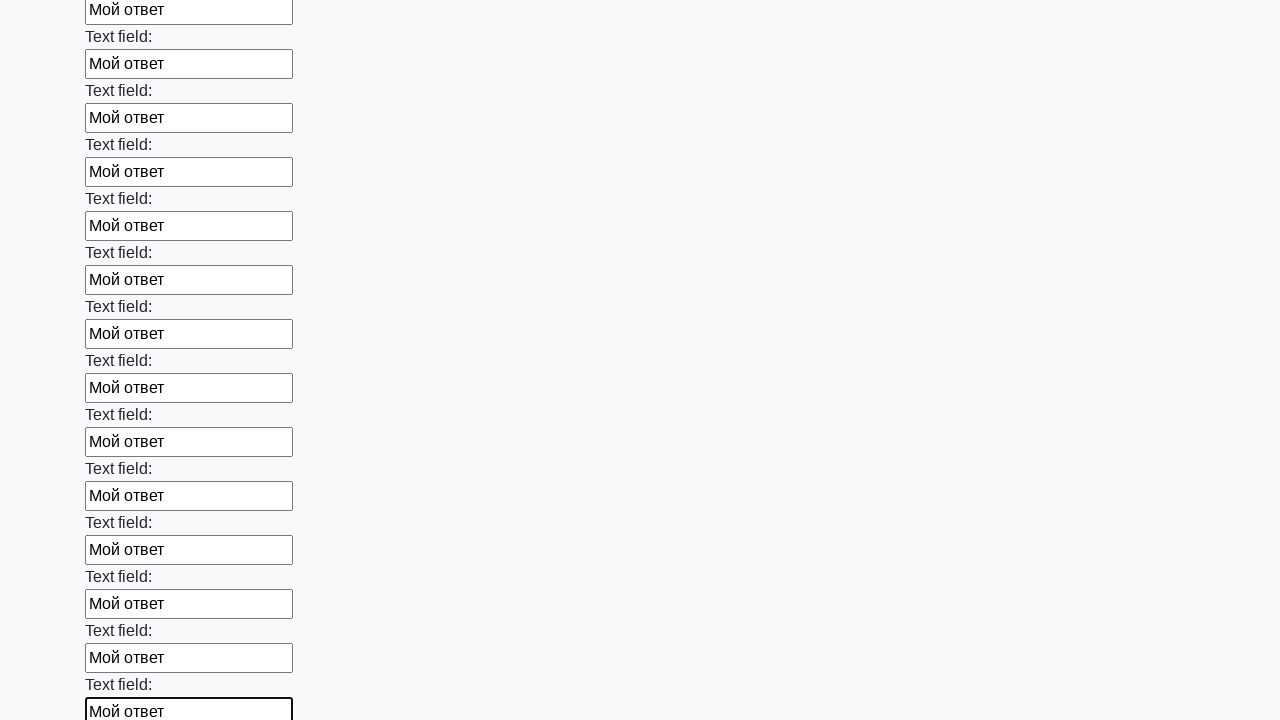

Filled input field with 'Мой ответ' on form input >> nth=53
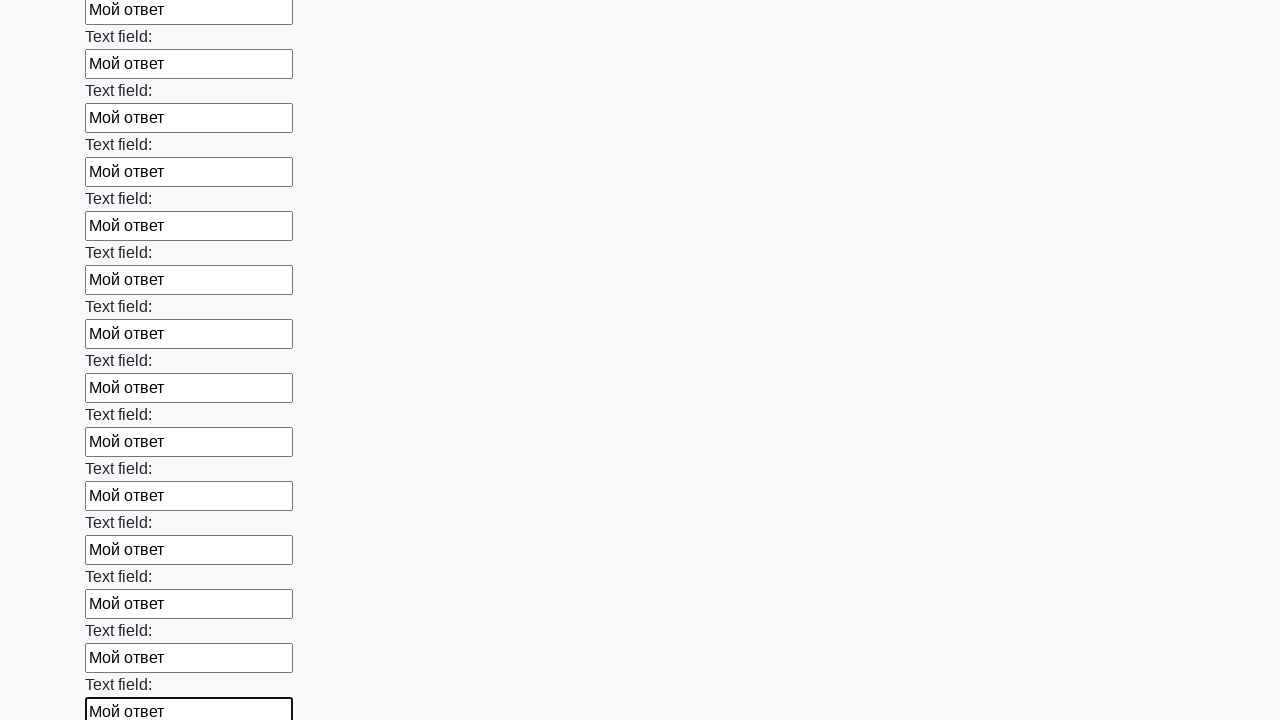

Filled input field with 'Мой ответ' on form input >> nth=54
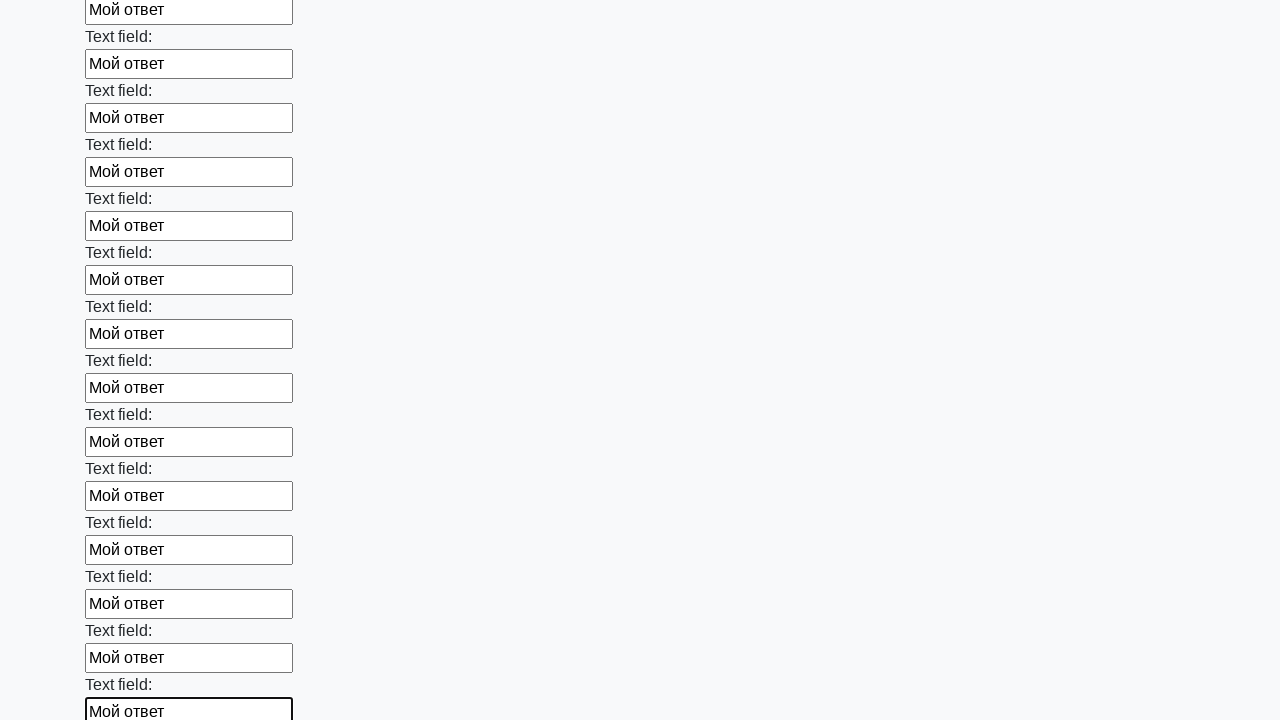

Filled input field with 'Мой ответ' on form input >> nth=55
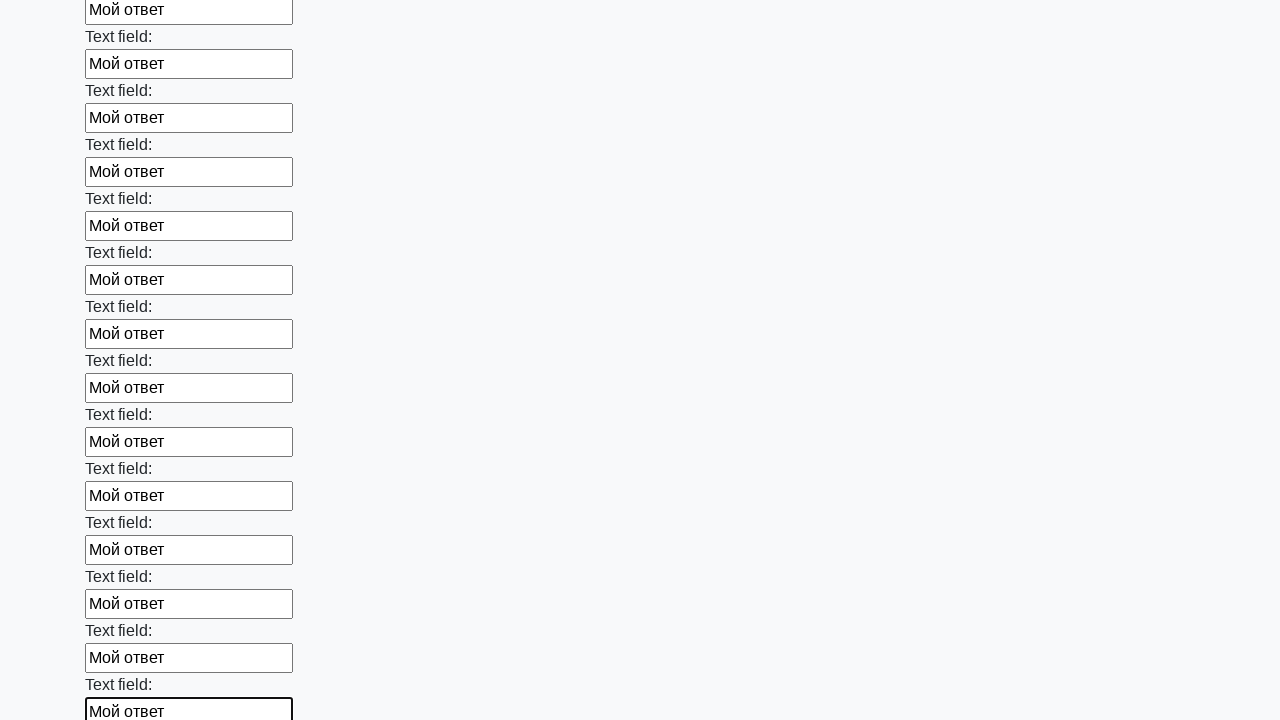

Filled input field with 'Мой ответ' on form input >> nth=56
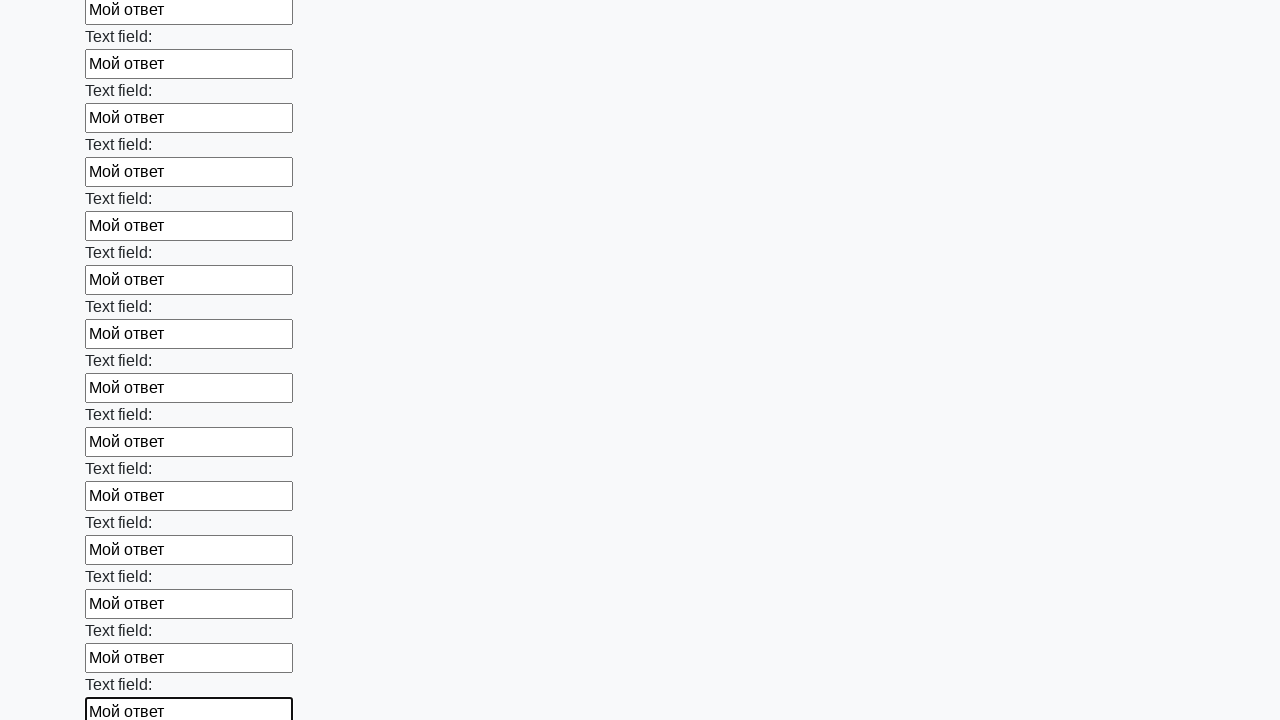

Filled input field with 'Мой ответ' on form input >> nth=57
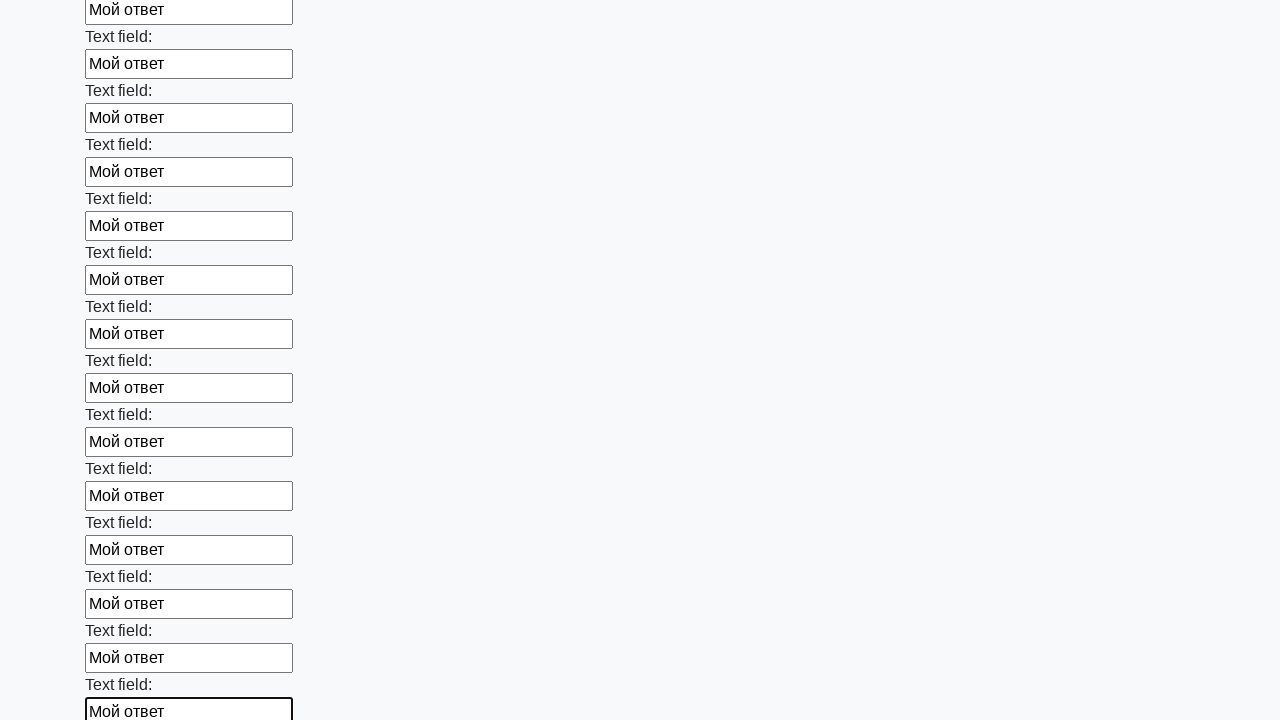

Filled input field with 'Мой ответ' on form input >> nth=58
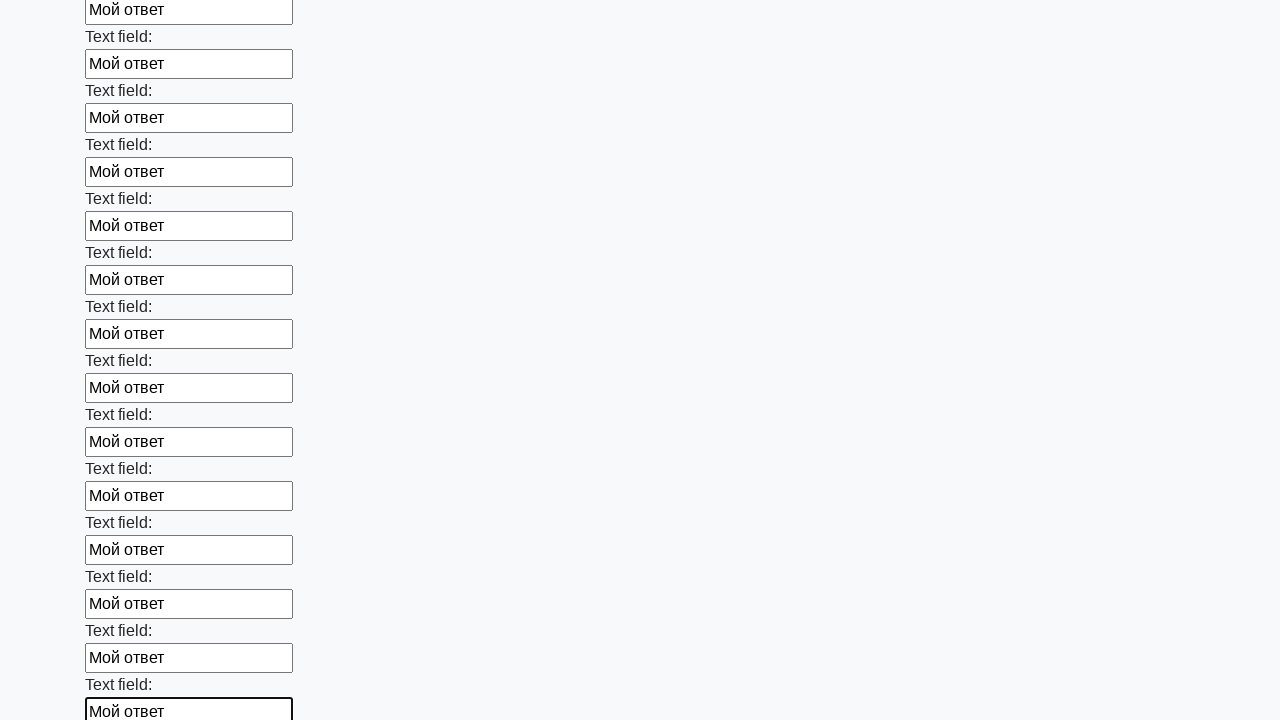

Filled input field with 'Мой ответ' on form input >> nth=59
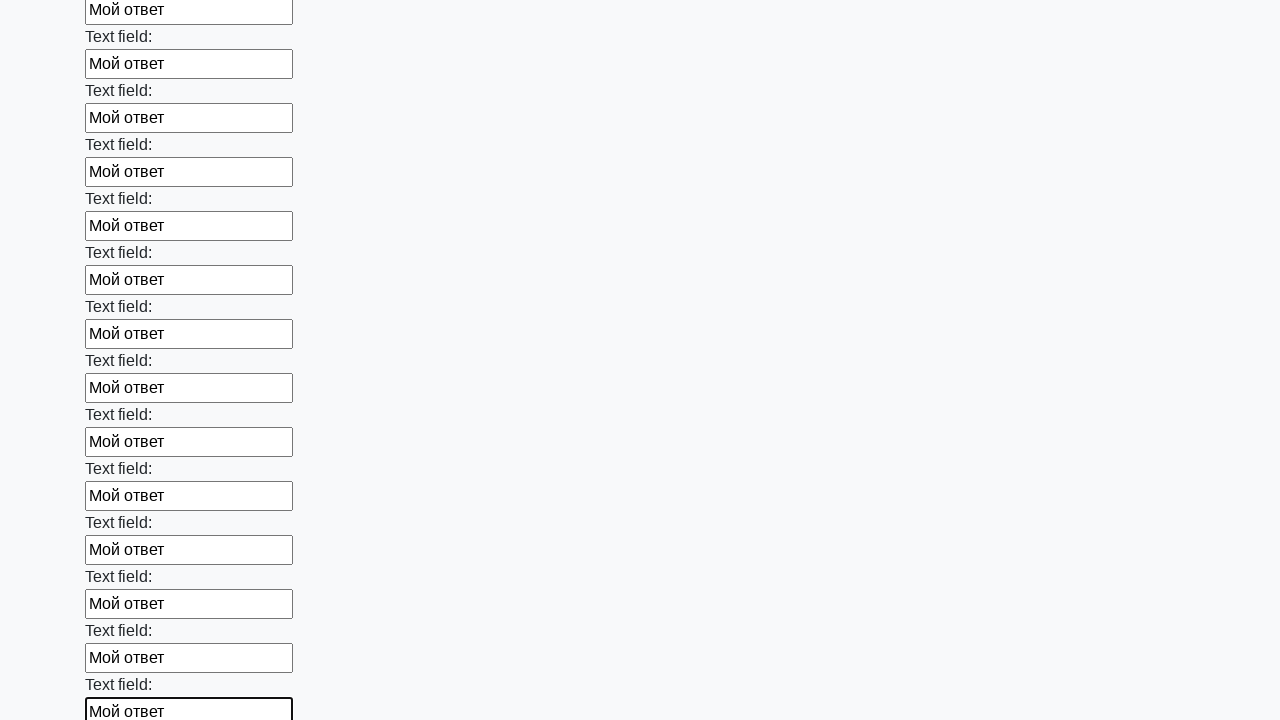

Filled input field with 'Мой ответ' on form input >> nth=60
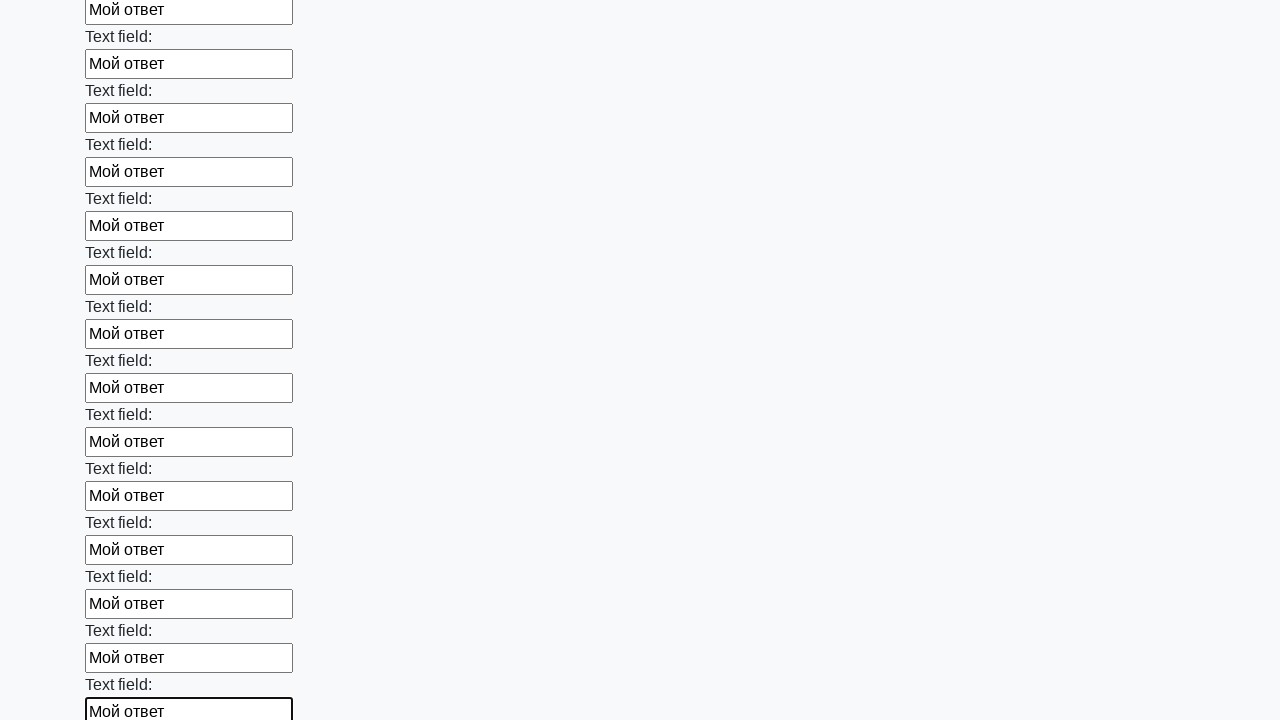

Filled input field with 'Мой ответ' on form input >> nth=61
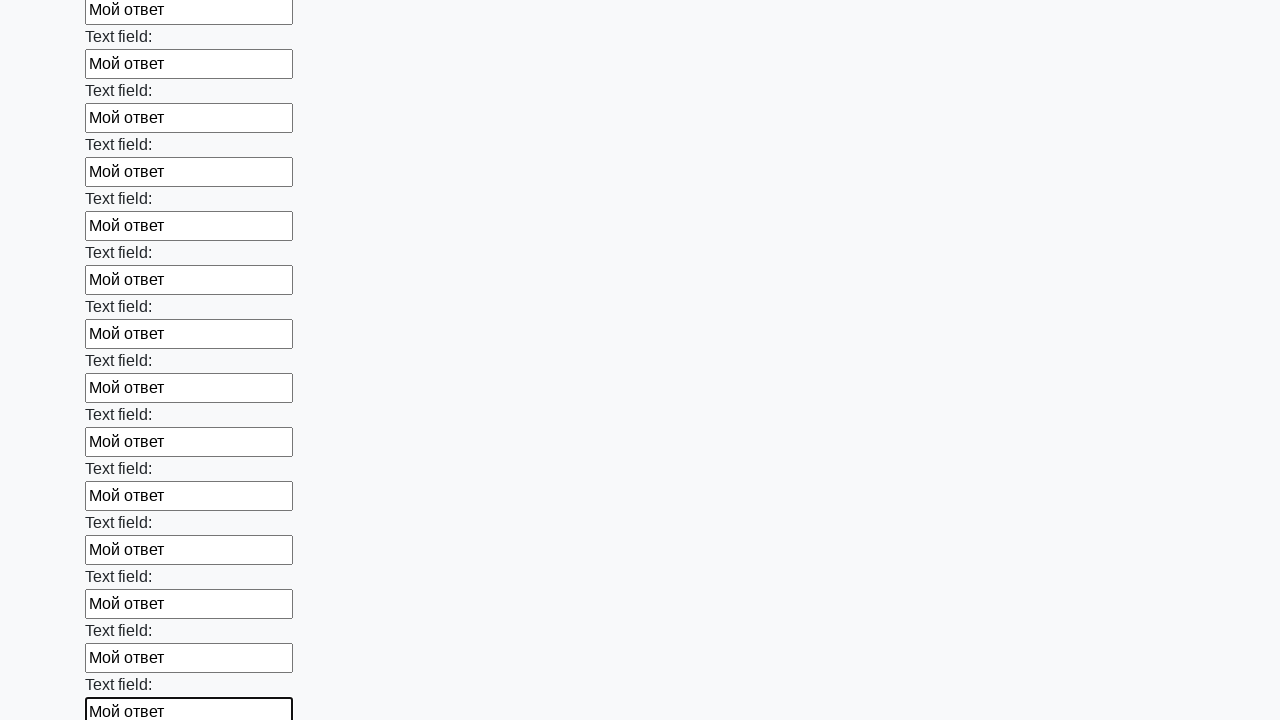

Filled input field with 'Мой ответ' on form input >> nth=62
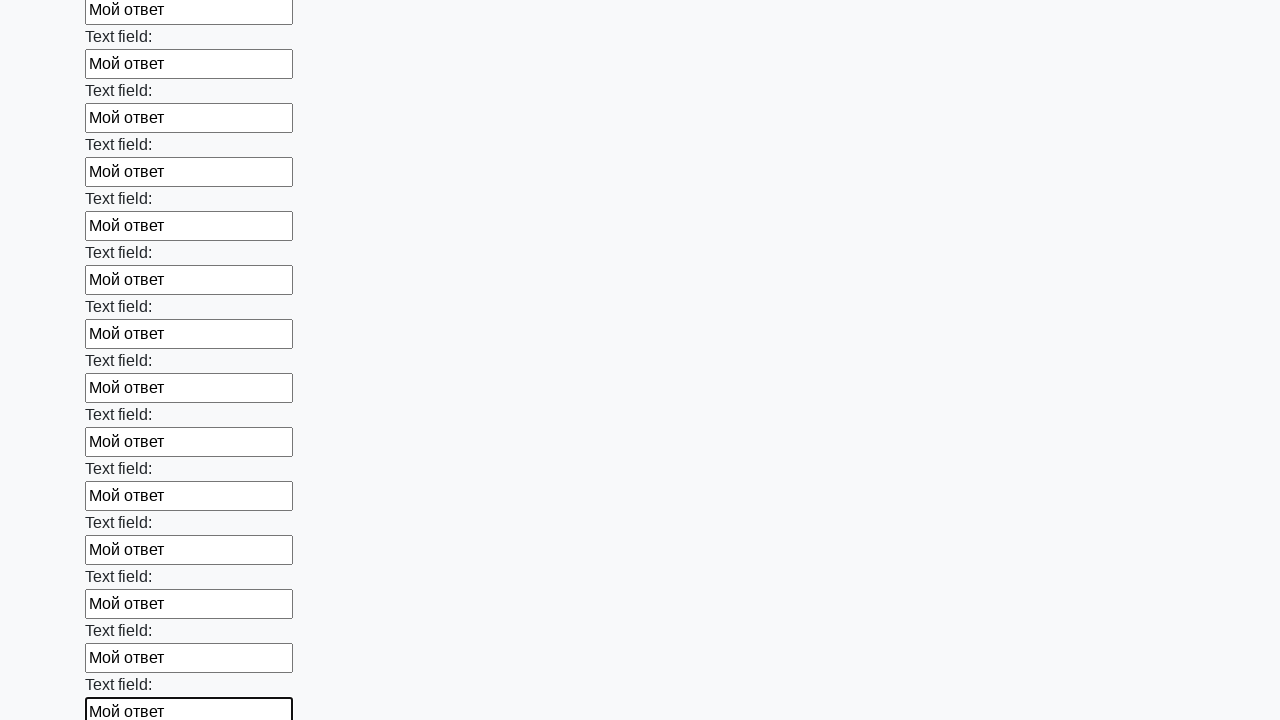

Filled input field with 'Мой ответ' on form input >> nth=63
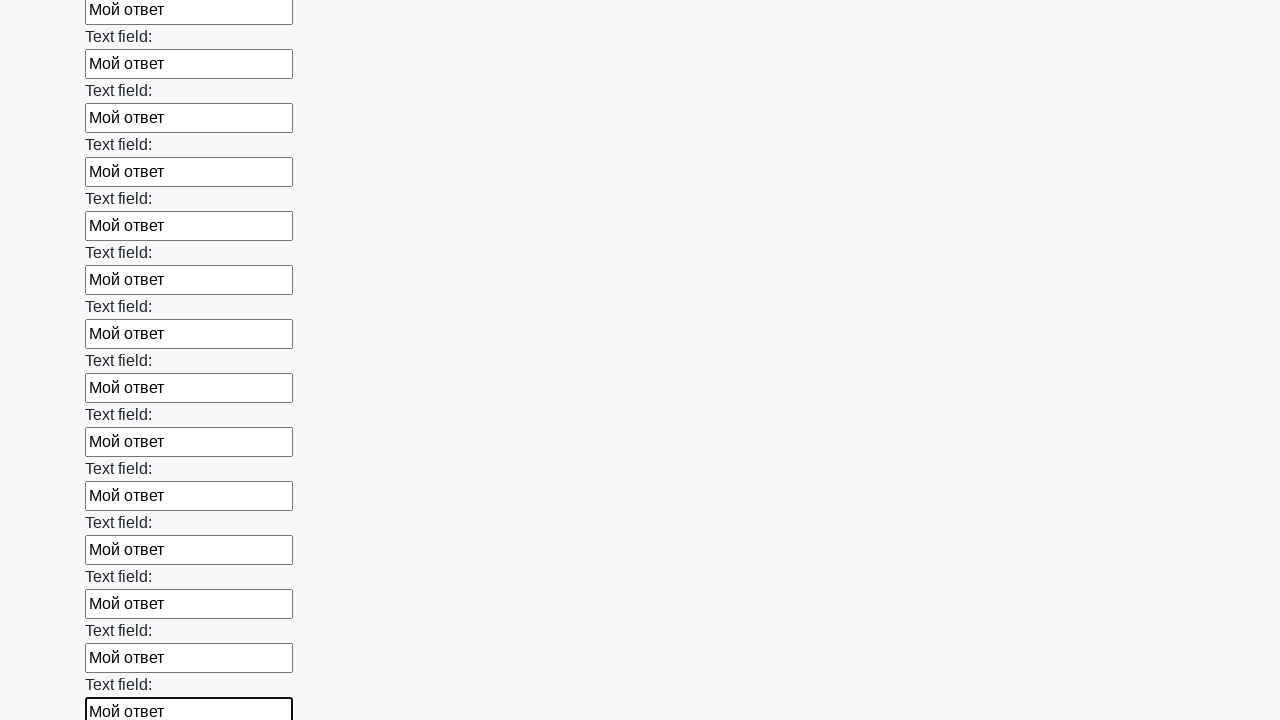

Filled input field with 'Мой ответ' on form input >> nth=64
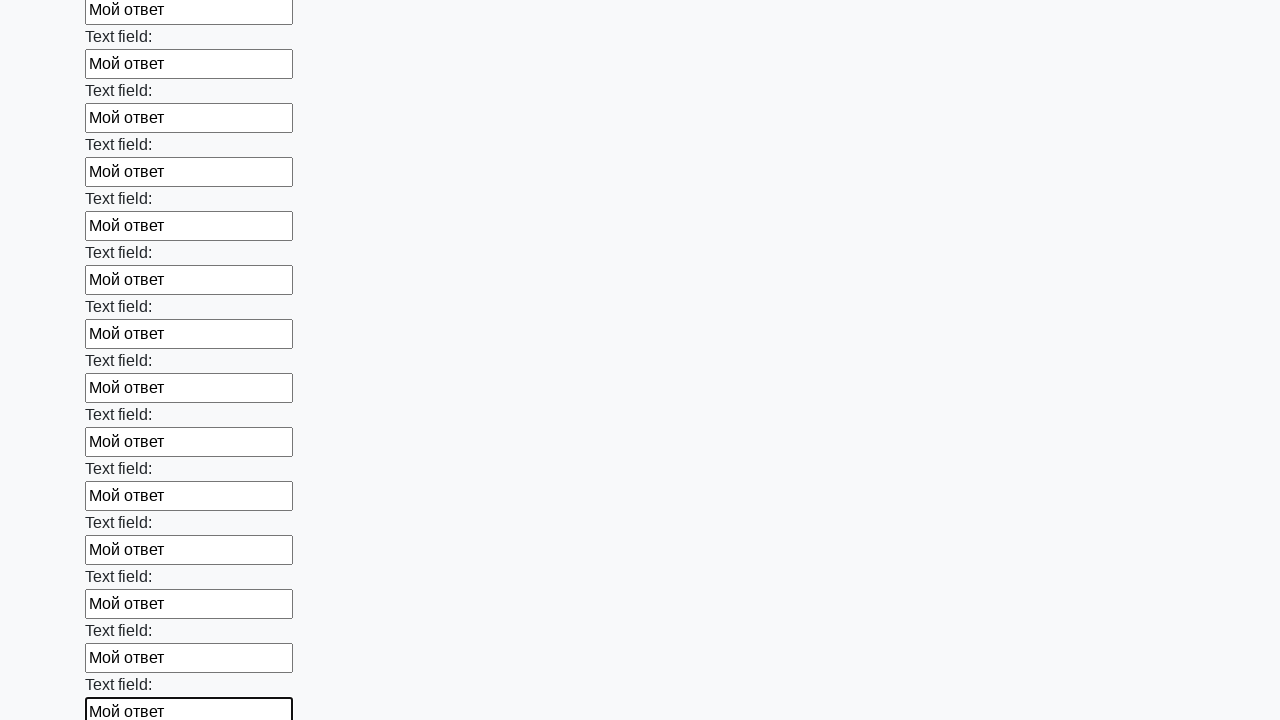

Filled input field with 'Мой ответ' on form input >> nth=65
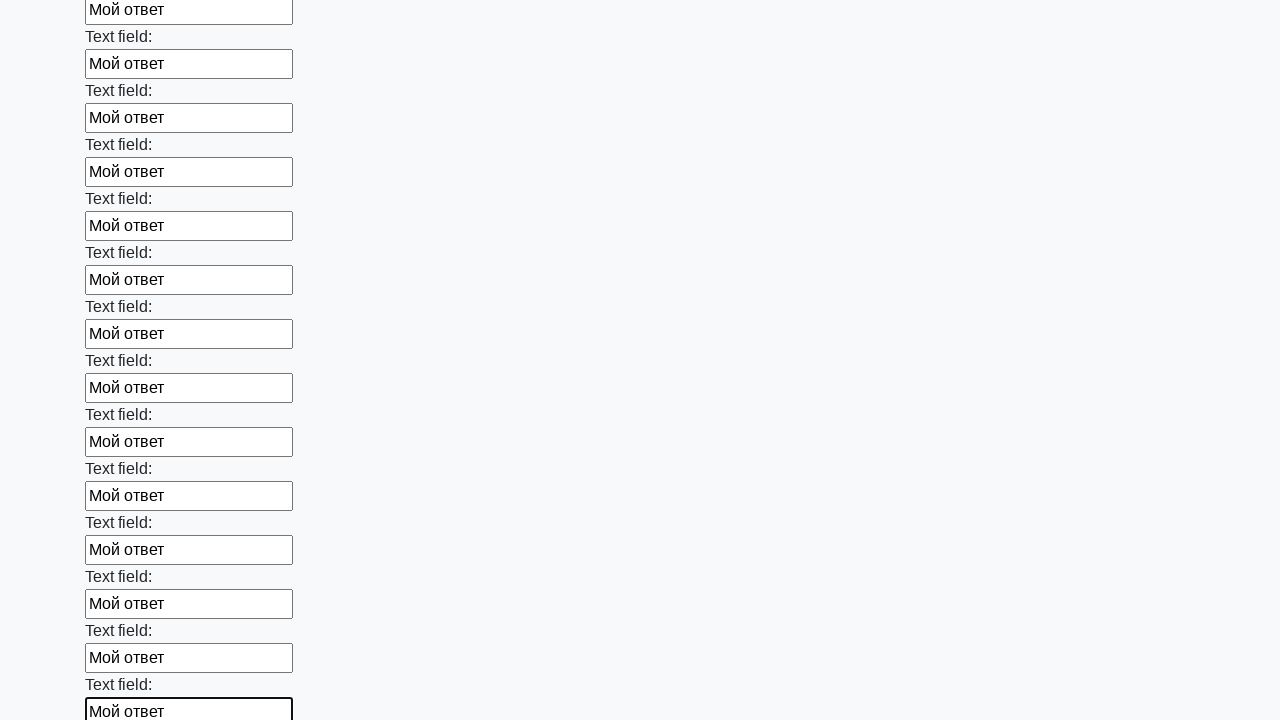

Filled input field with 'Мой ответ' on form input >> nth=66
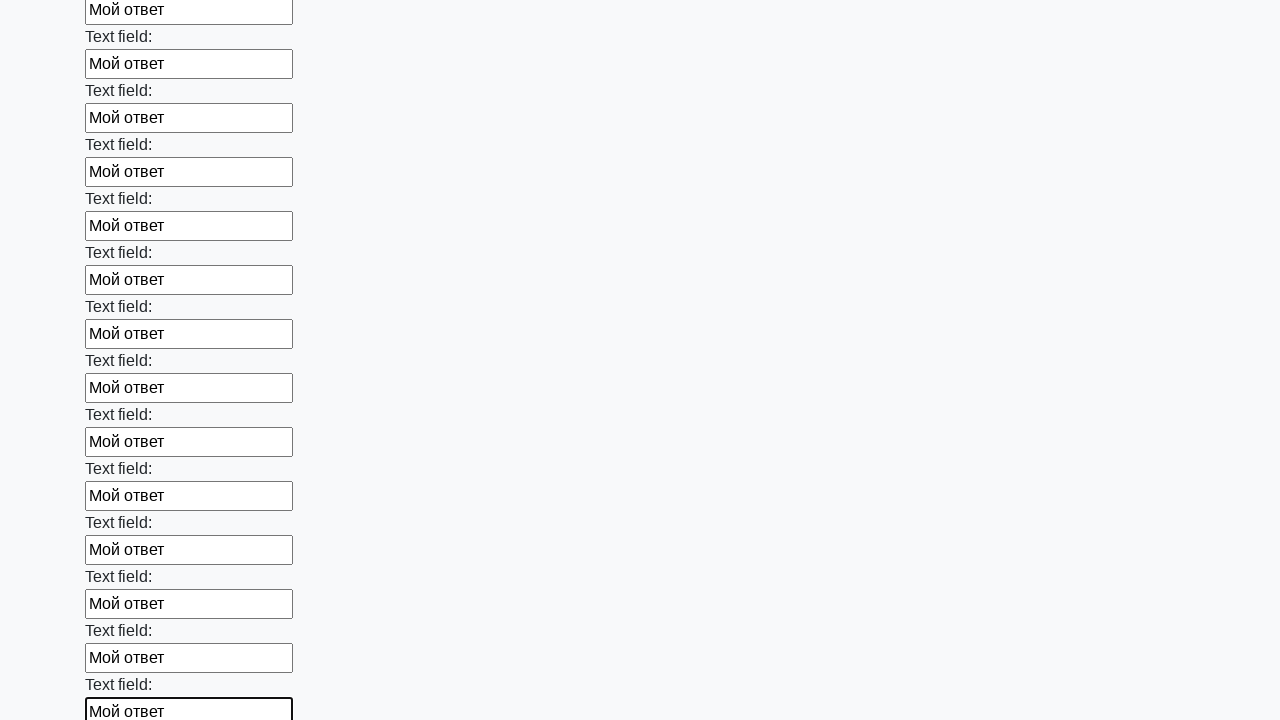

Filled input field with 'Мой ответ' on form input >> nth=67
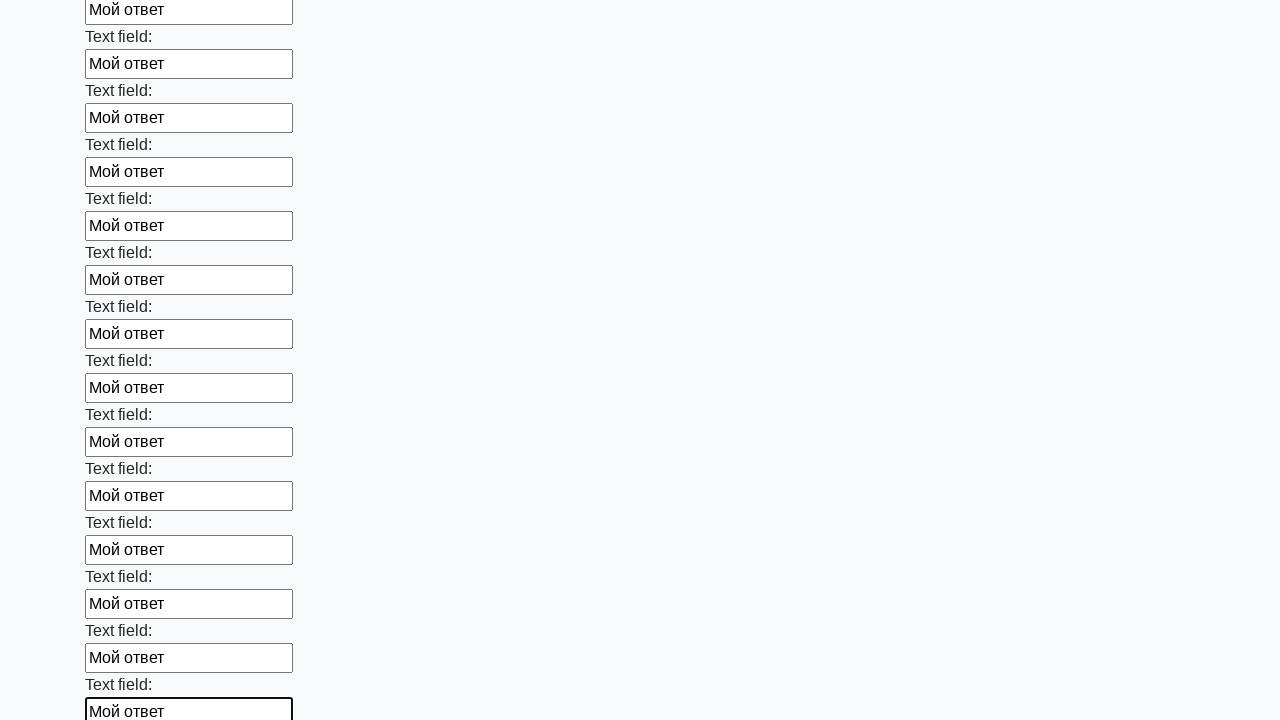

Filled input field with 'Мой ответ' on form input >> nth=68
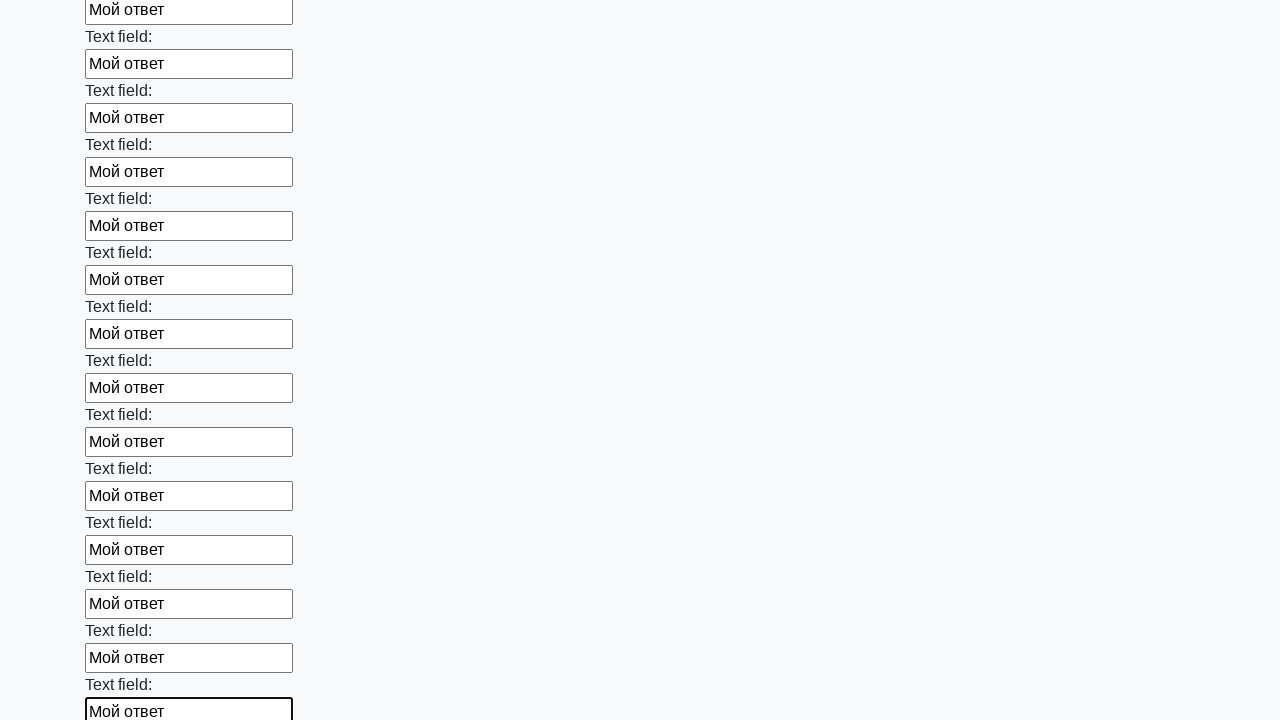

Filled input field with 'Мой ответ' on form input >> nth=69
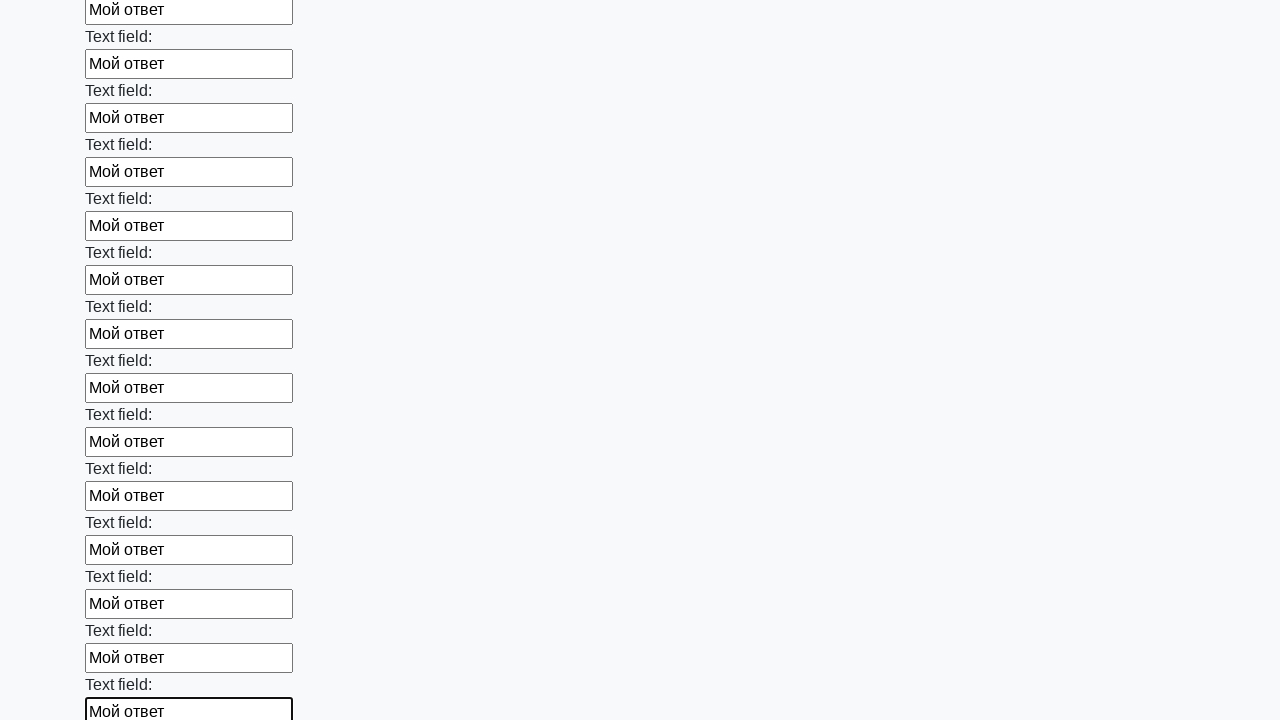

Filled input field with 'Мой ответ' on form input >> nth=70
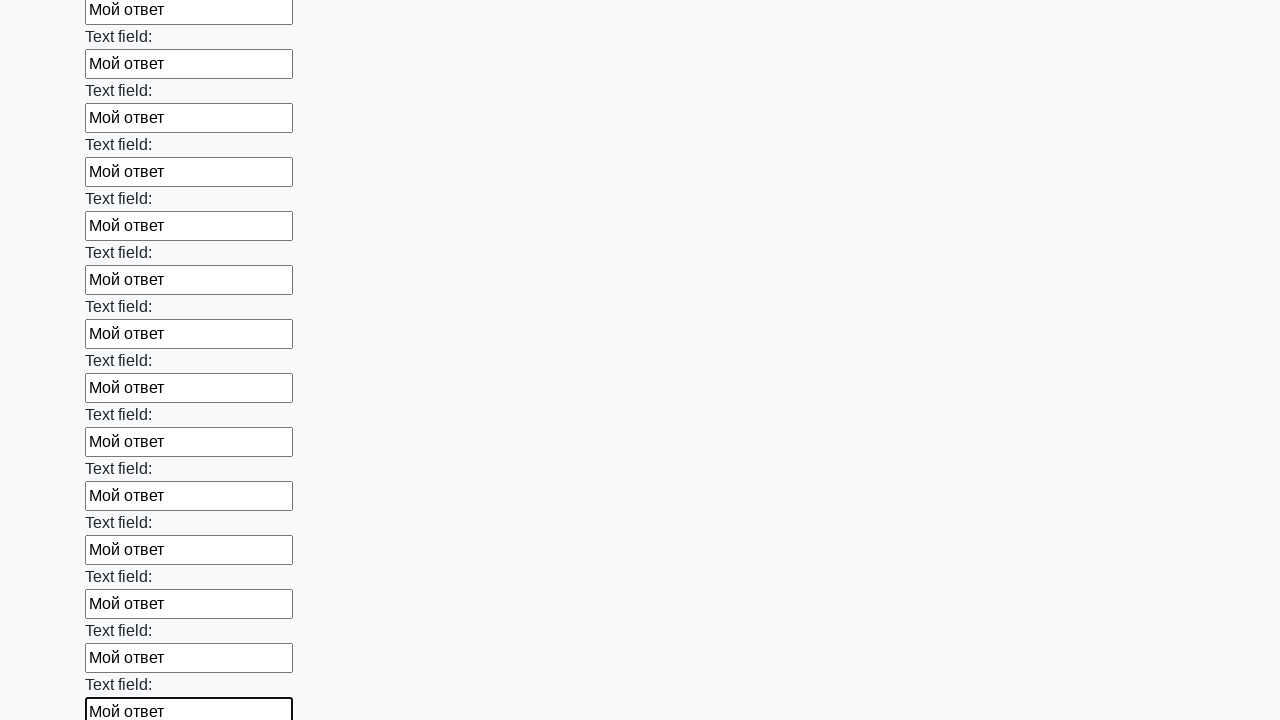

Filled input field with 'Мой ответ' on form input >> nth=71
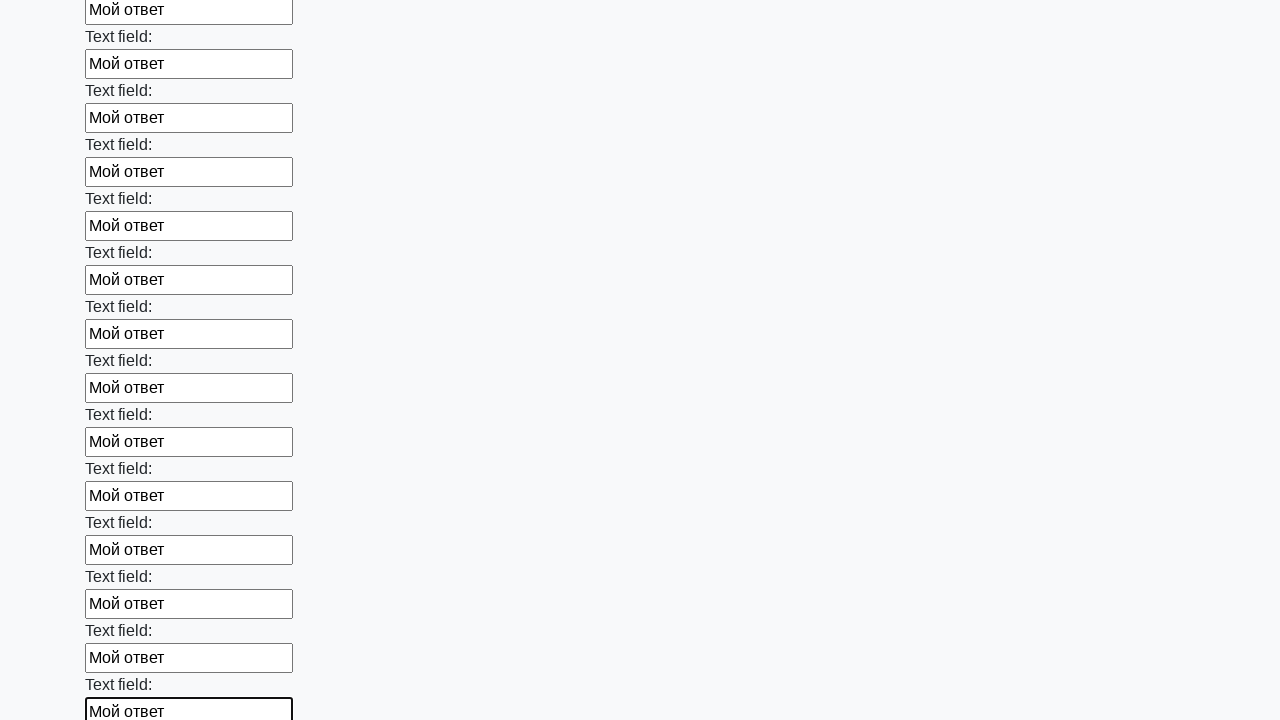

Filled input field with 'Мой ответ' on form input >> nth=72
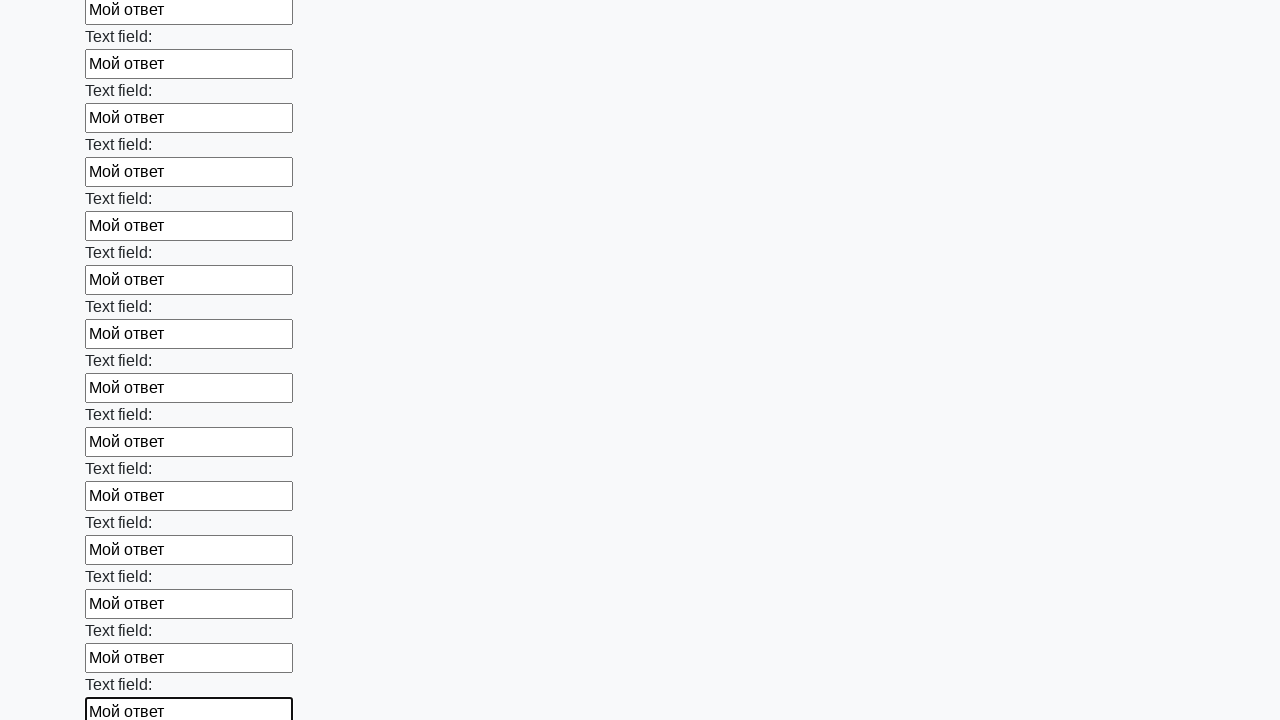

Filled input field with 'Мой ответ' on form input >> nth=73
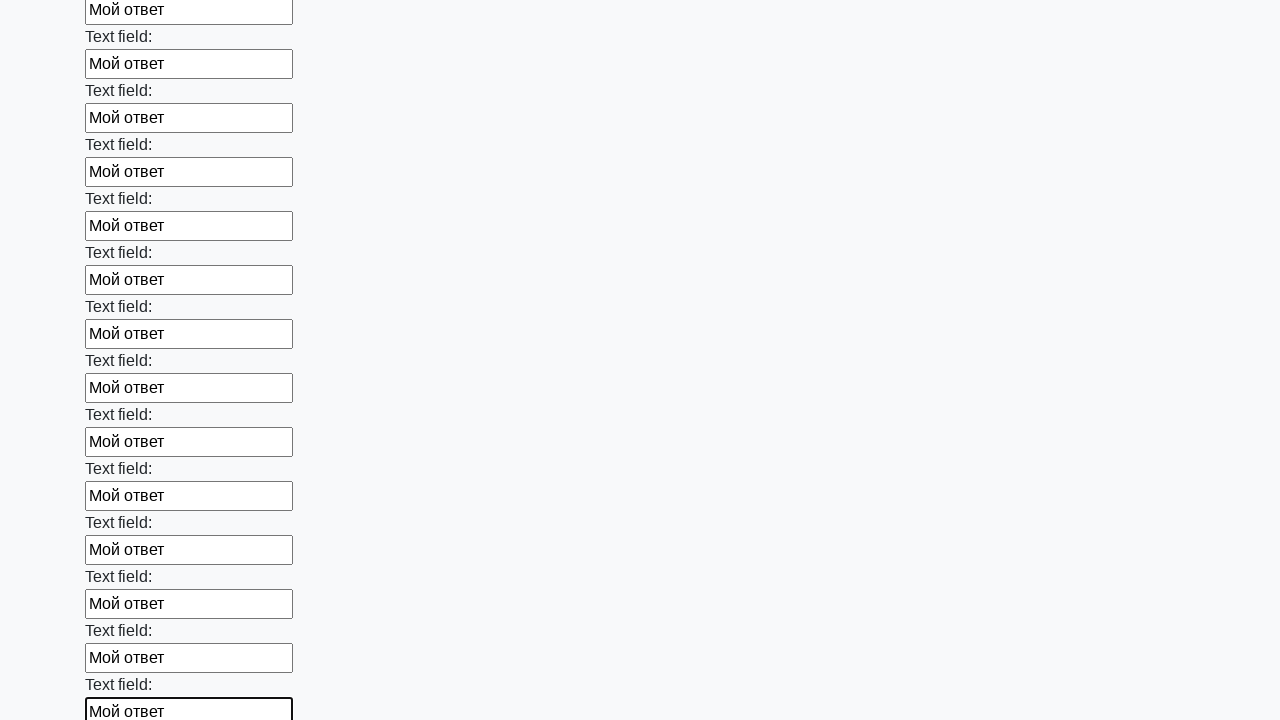

Filled input field with 'Мой ответ' on form input >> nth=74
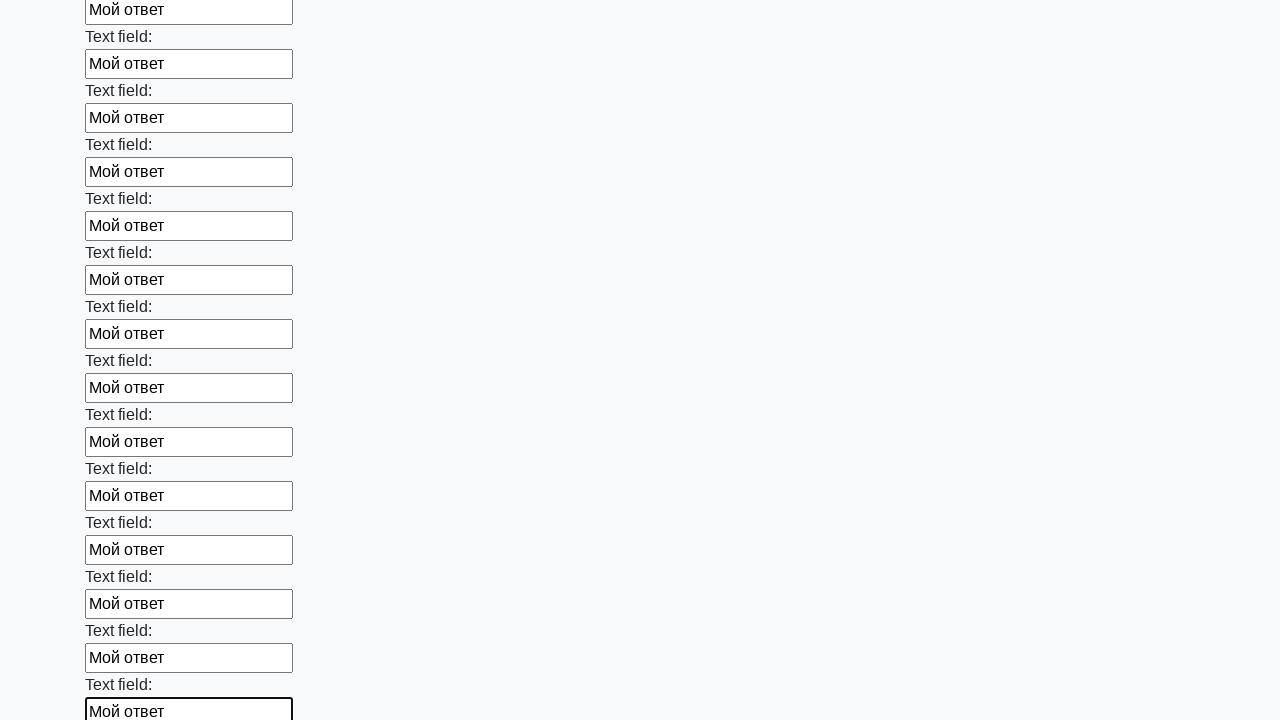

Filled input field with 'Мой ответ' on form input >> nth=75
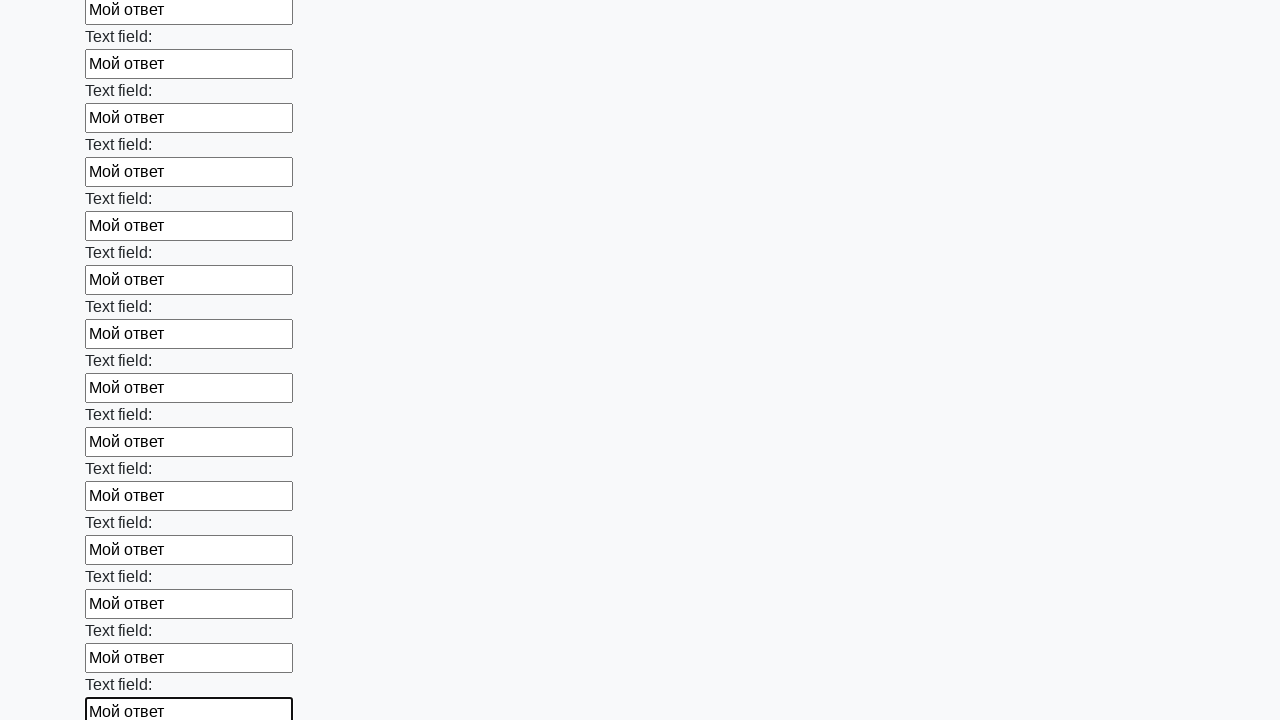

Filled input field with 'Мой ответ' on form input >> nth=76
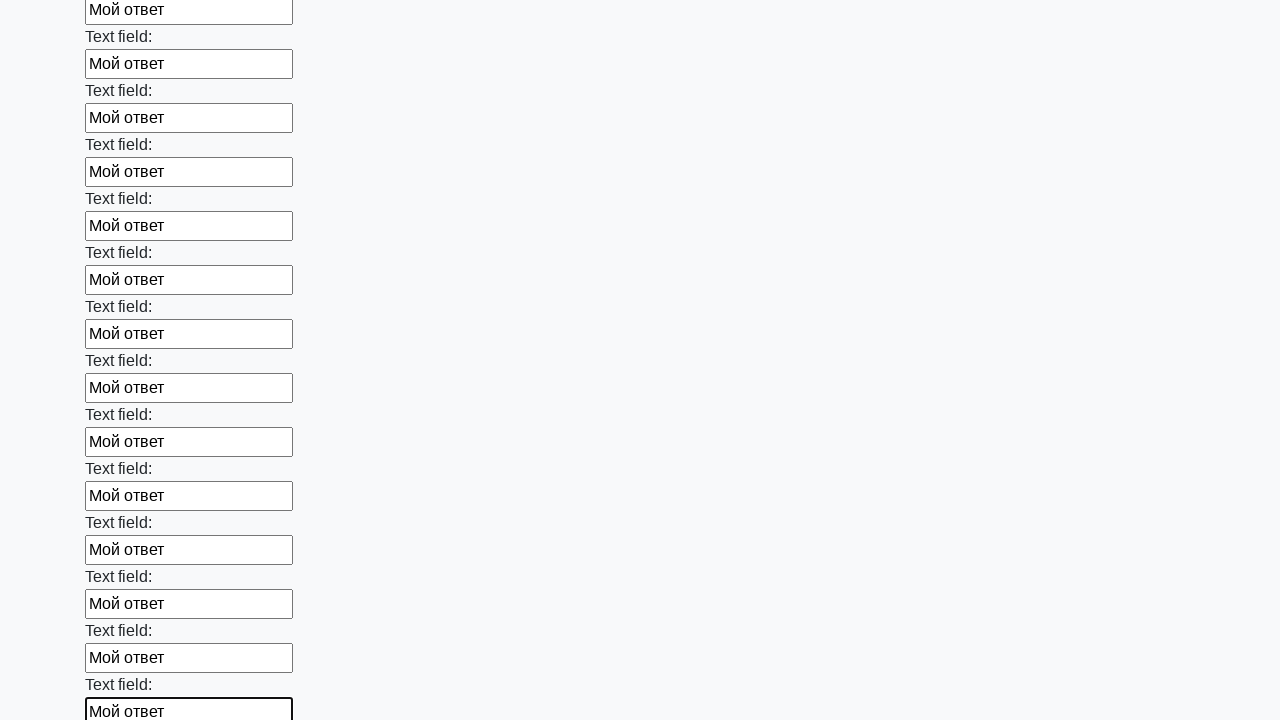

Filled input field with 'Мой ответ' on form input >> nth=77
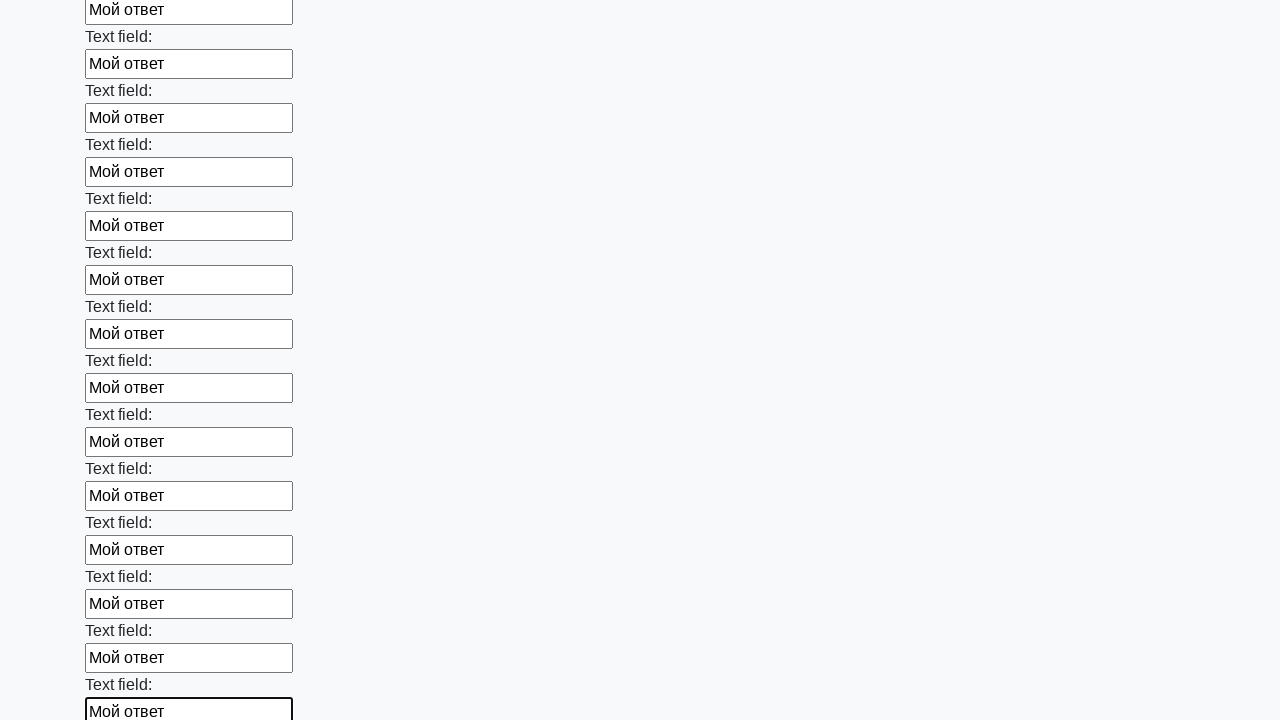

Filled input field with 'Мой ответ' on form input >> nth=78
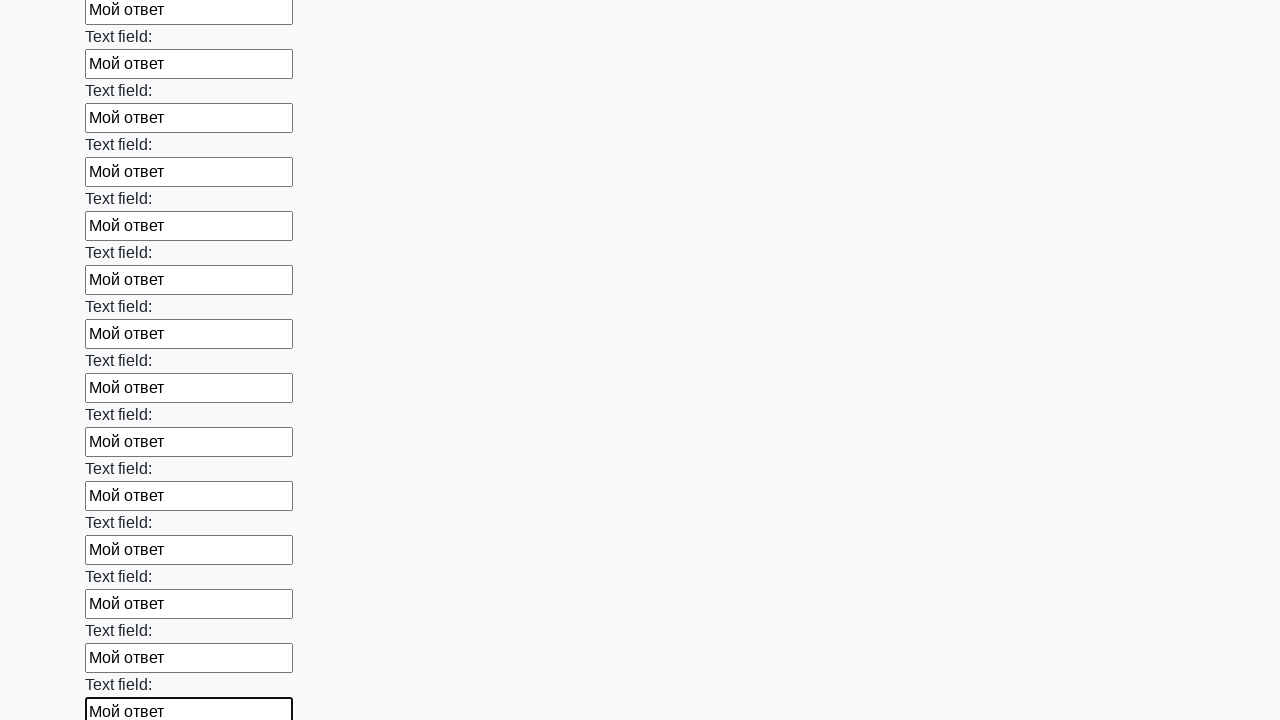

Filled input field with 'Мой ответ' on form input >> nth=79
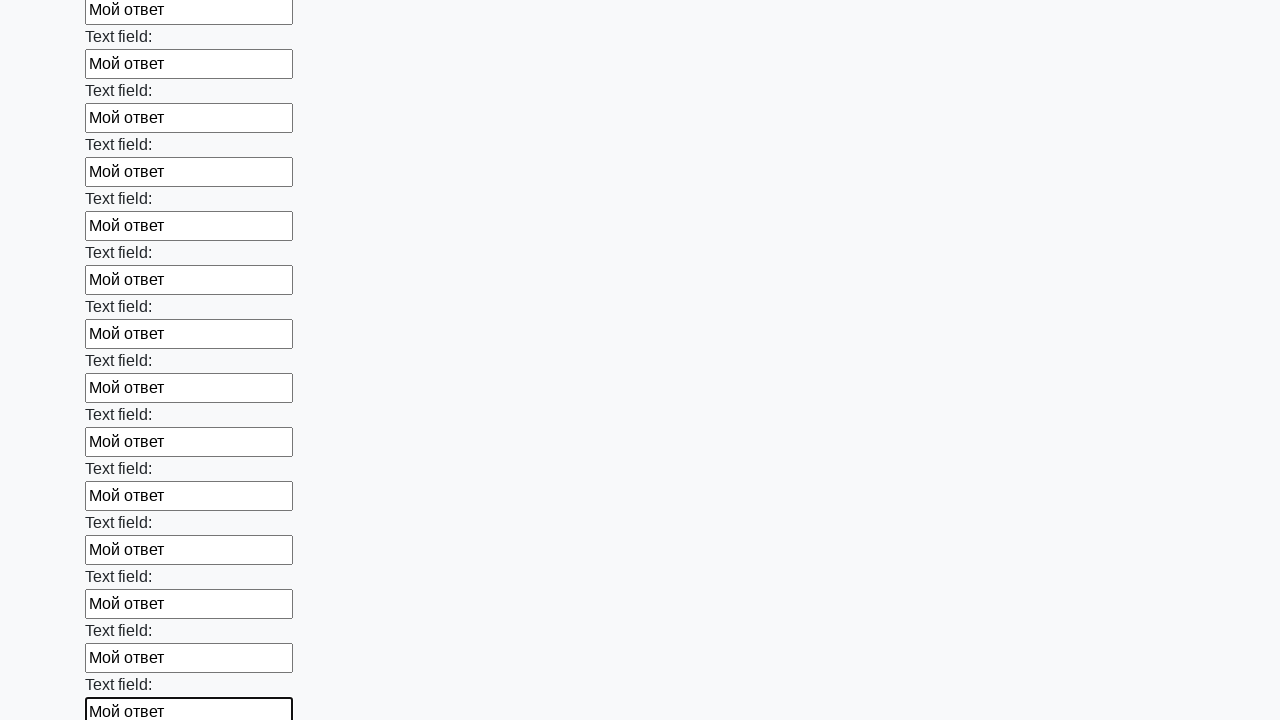

Filled input field with 'Мой ответ' on form input >> nth=80
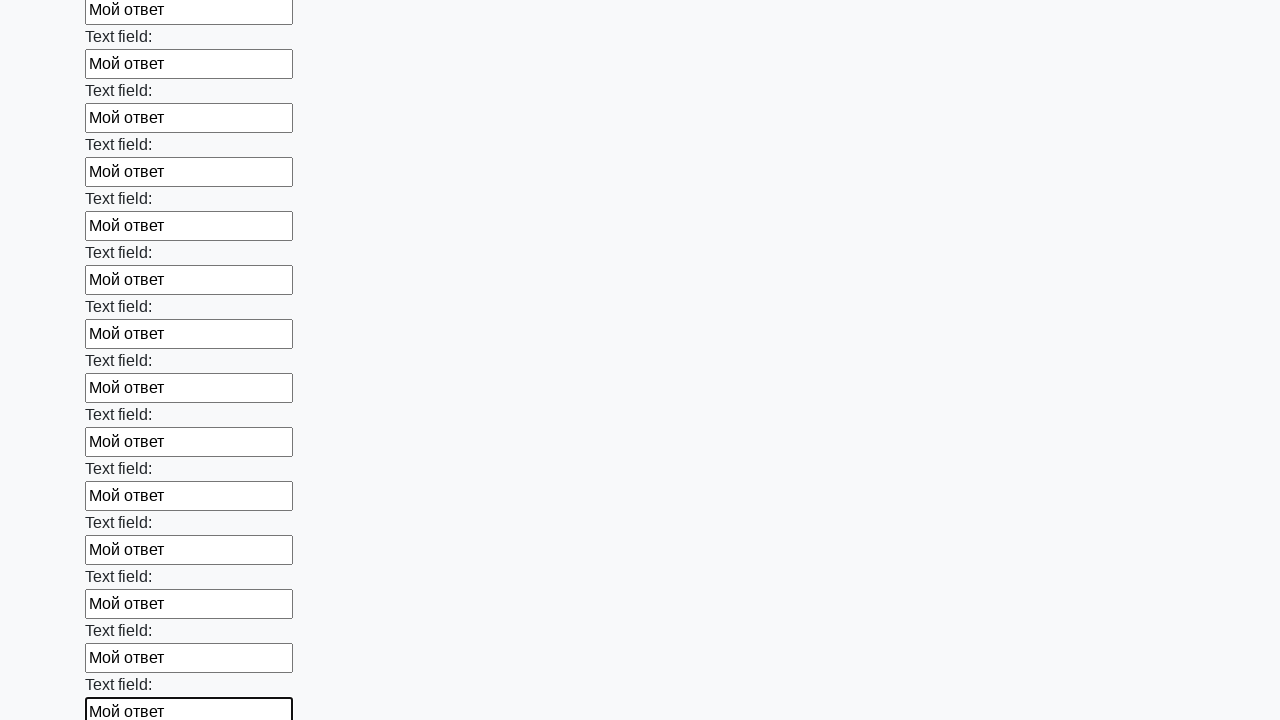

Filled input field with 'Мой ответ' on form input >> nth=81
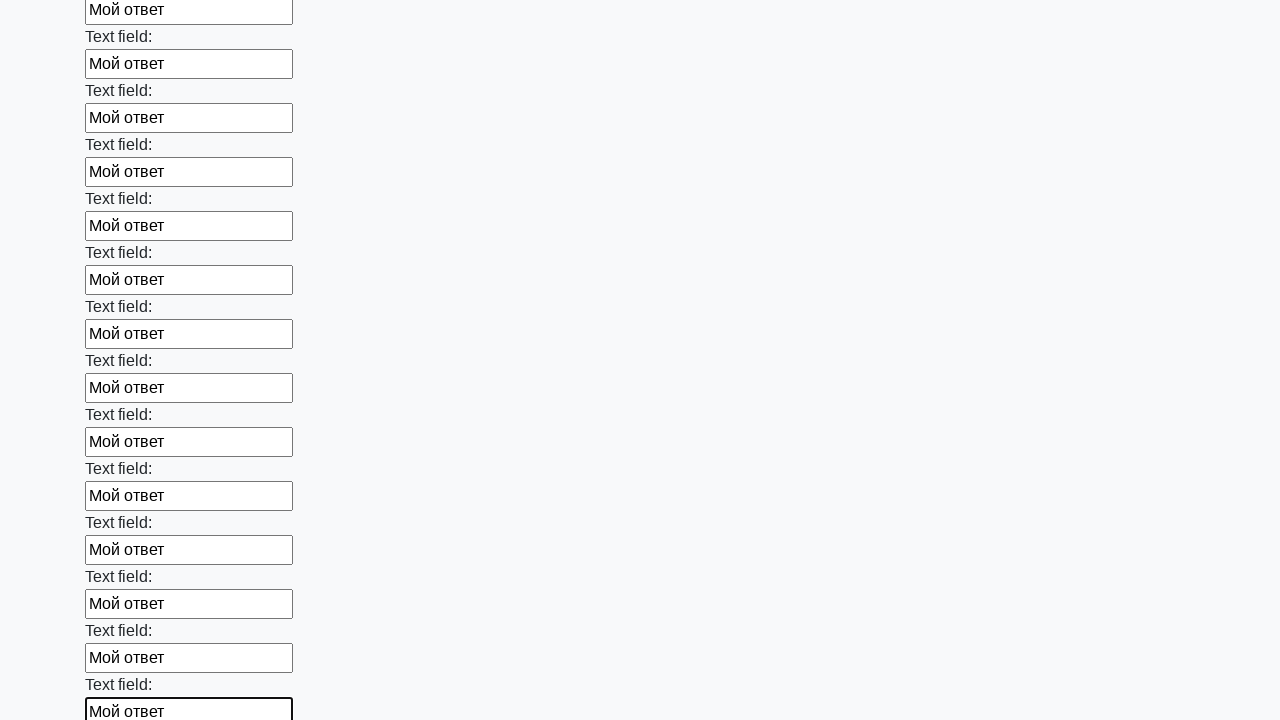

Filled input field with 'Мой ответ' on form input >> nth=82
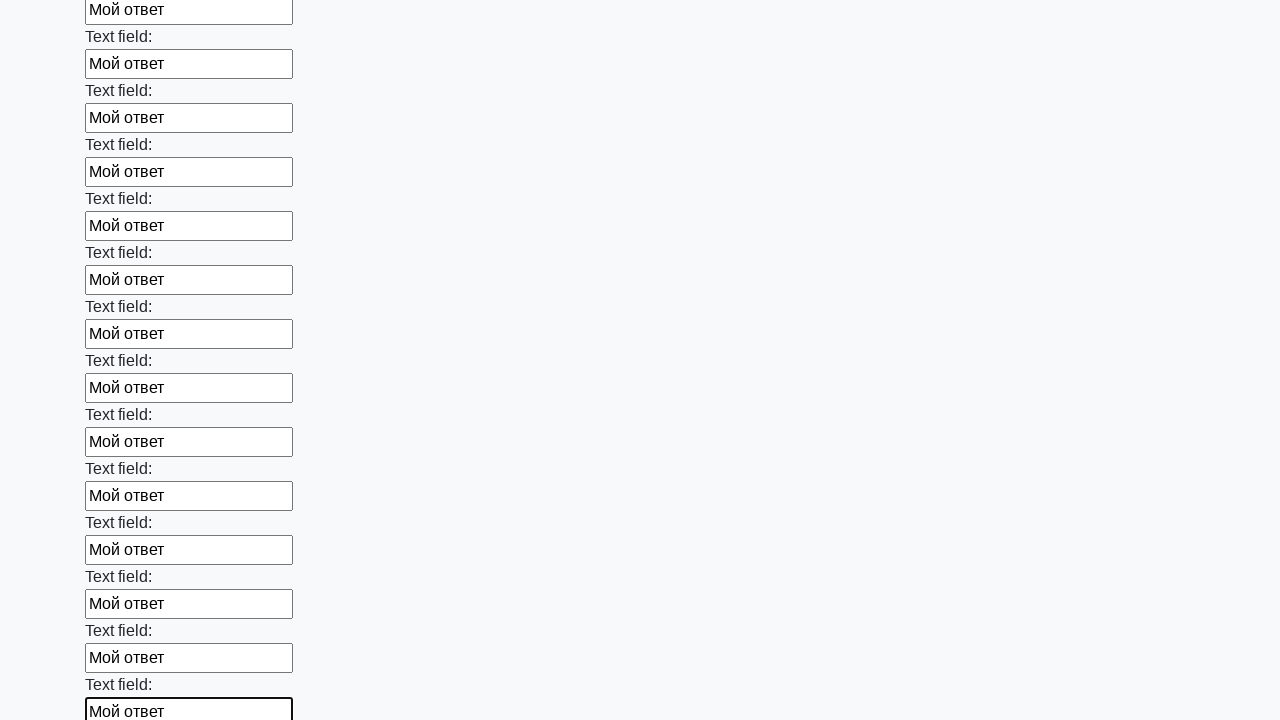

Filled input field with 'Мой ответ' on form input >> nth=83
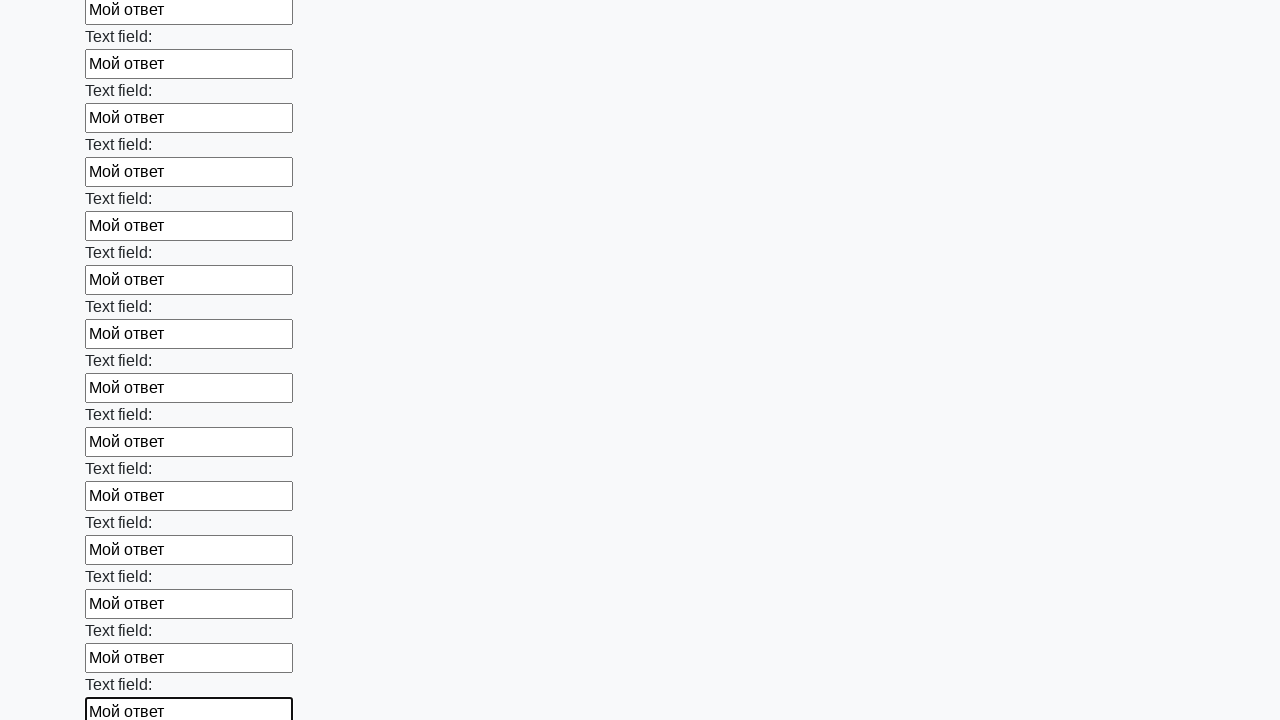

Filled input field with 'Мой ответ' on form input >> nth=84
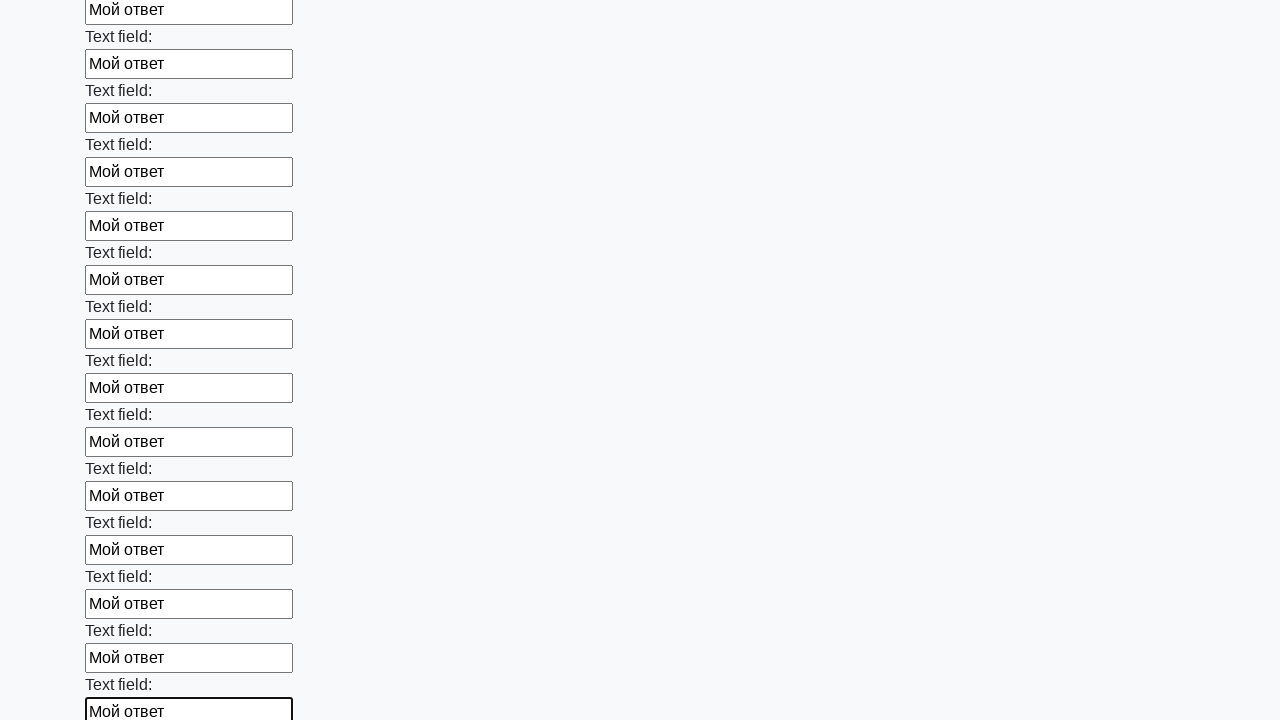

Filled input field with 'Мой ответ' on form input >> nth=85
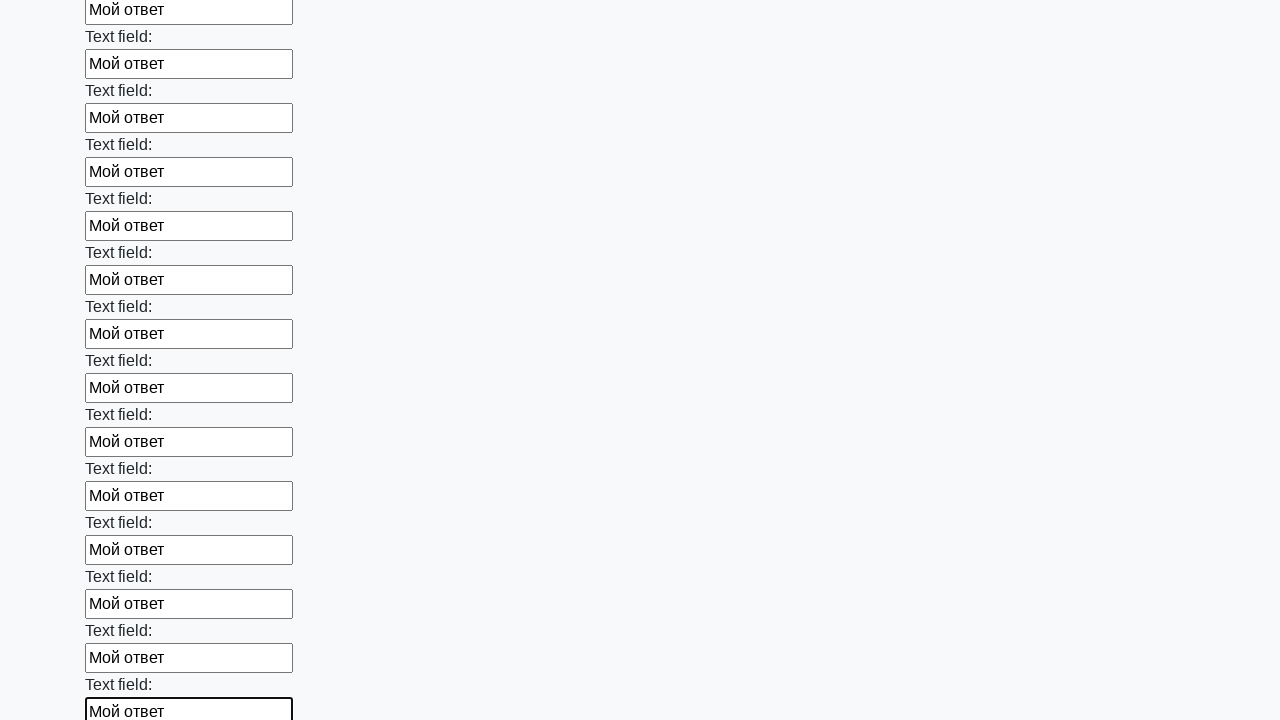

Filled input field with 'Мой ответ' on form input >> nth=86
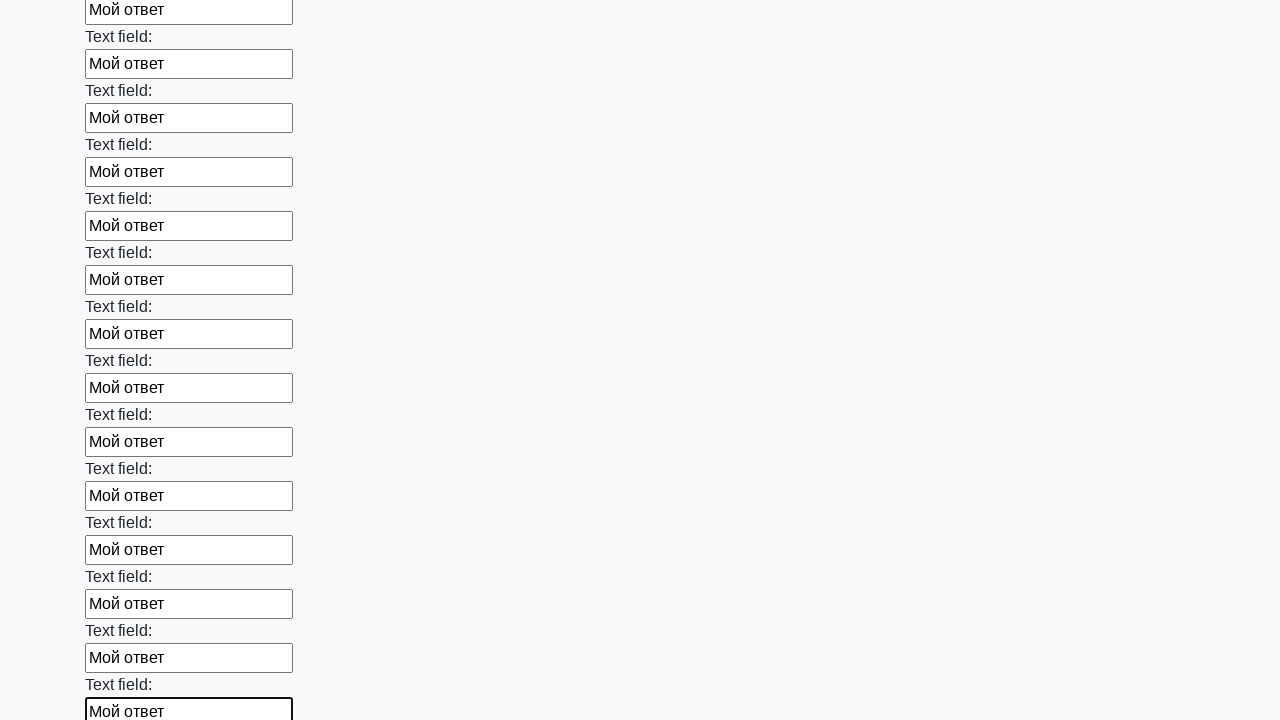

Filled input field with 'Мой ответ' on form input >> nth=87
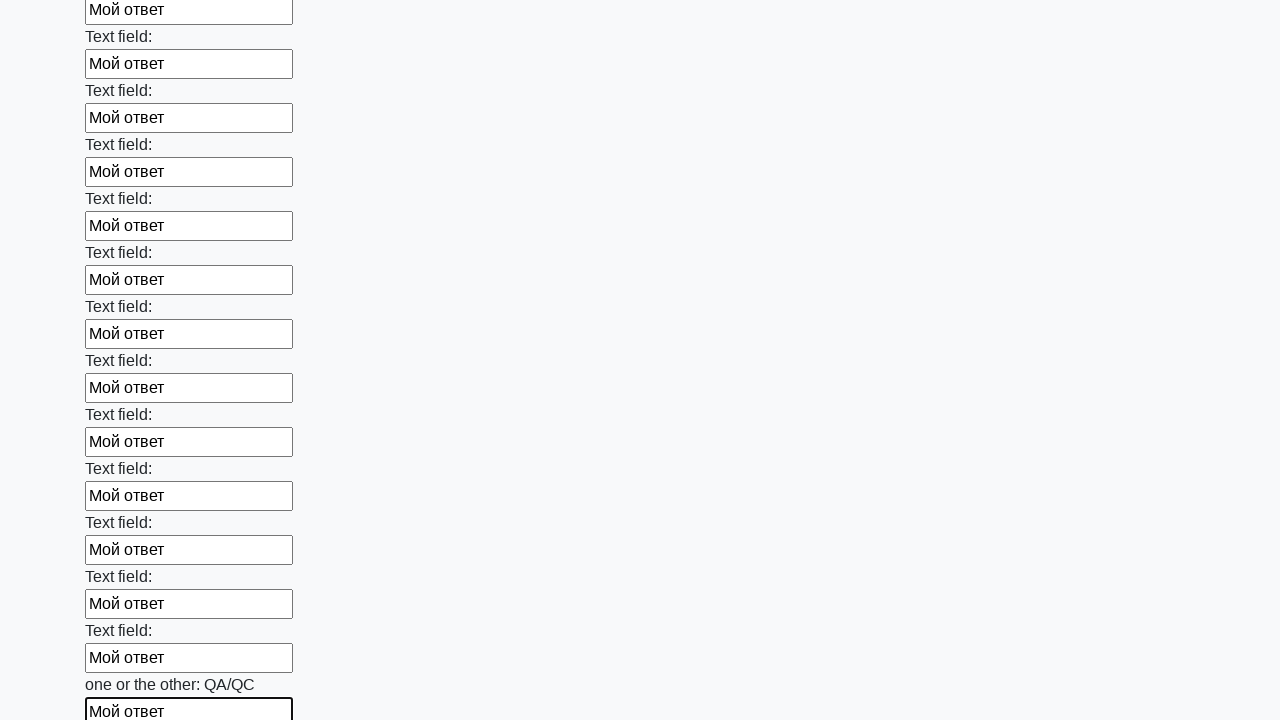

Filled input field with 'Мой ответ' on form input >> nth=88
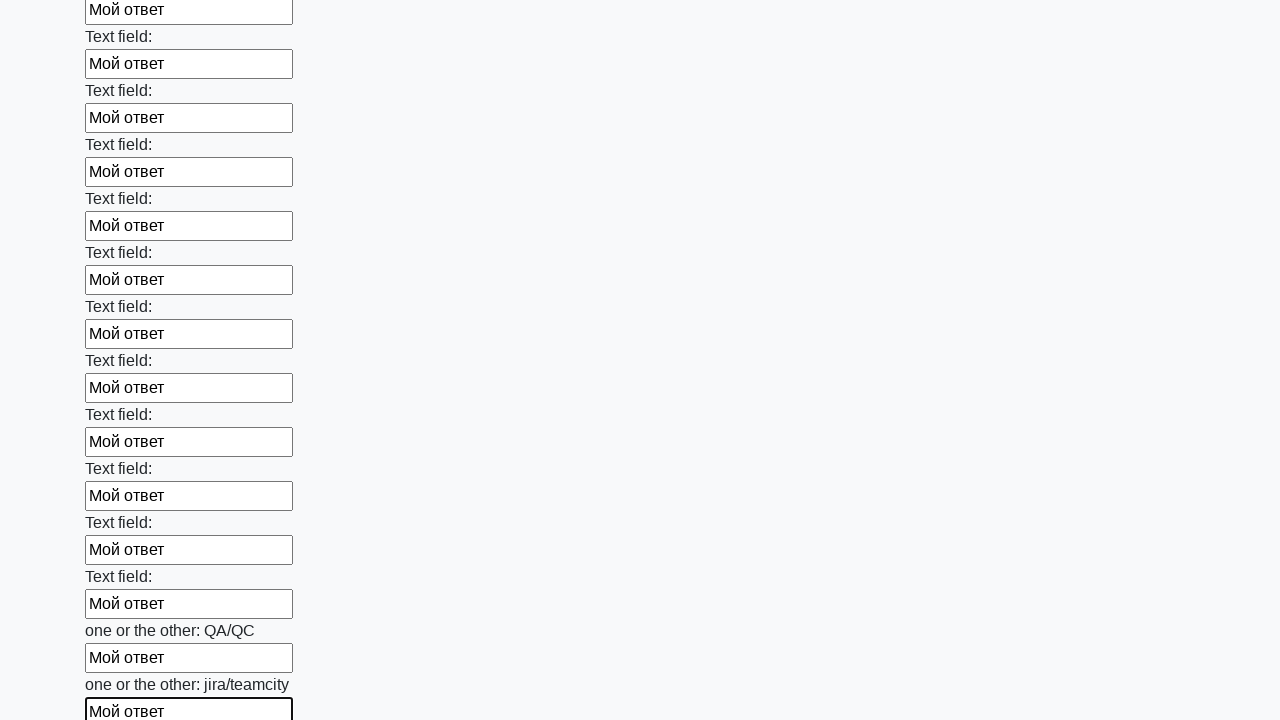

Filled input field with 'Мой ответ' on form input >> nth=89
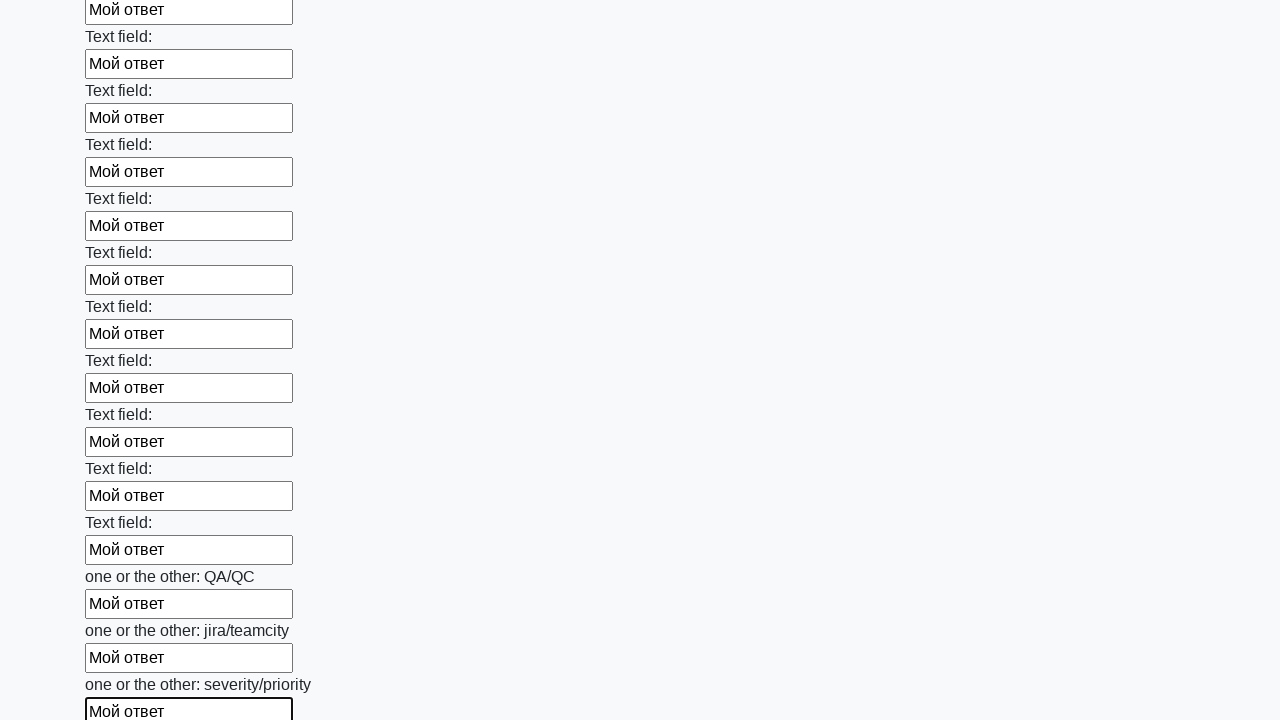

Filled input field with 'Мой ответ' on form input >> nth=90
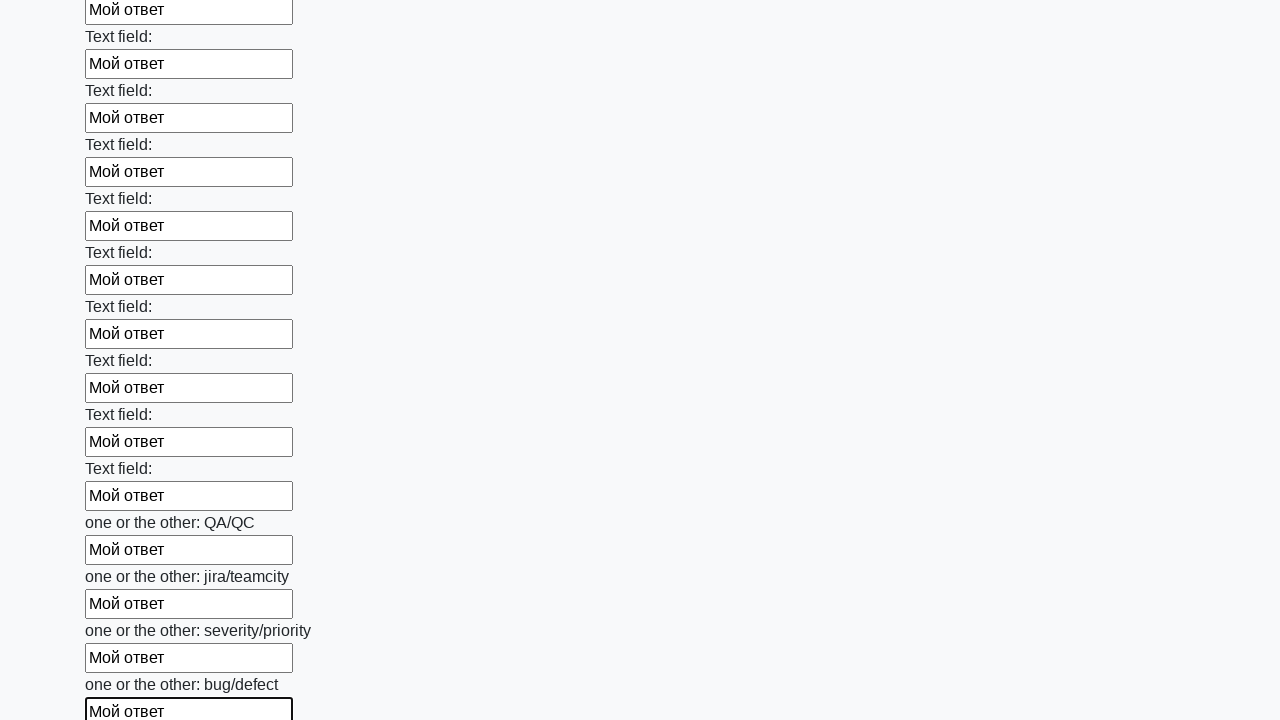

Filled input field with 'Мой ответ' on form input >> nth=91
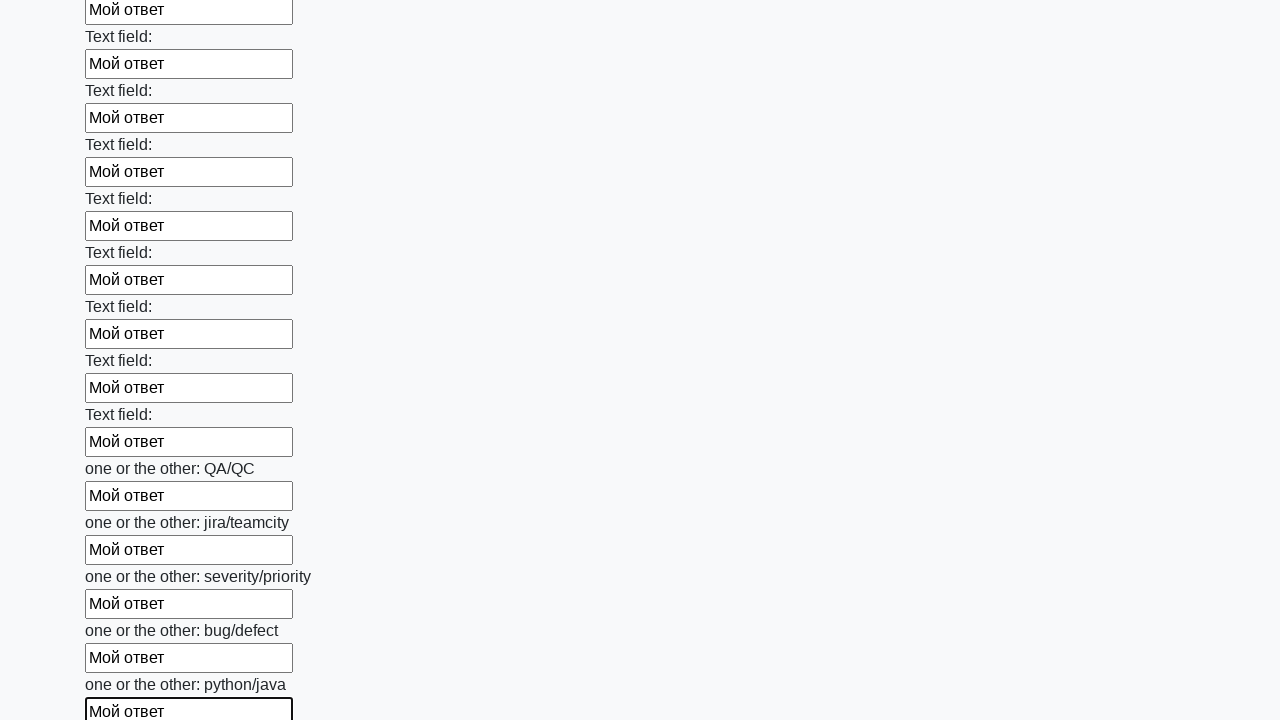

Filled input field with 'Мой ответ' on form input >> nth=92
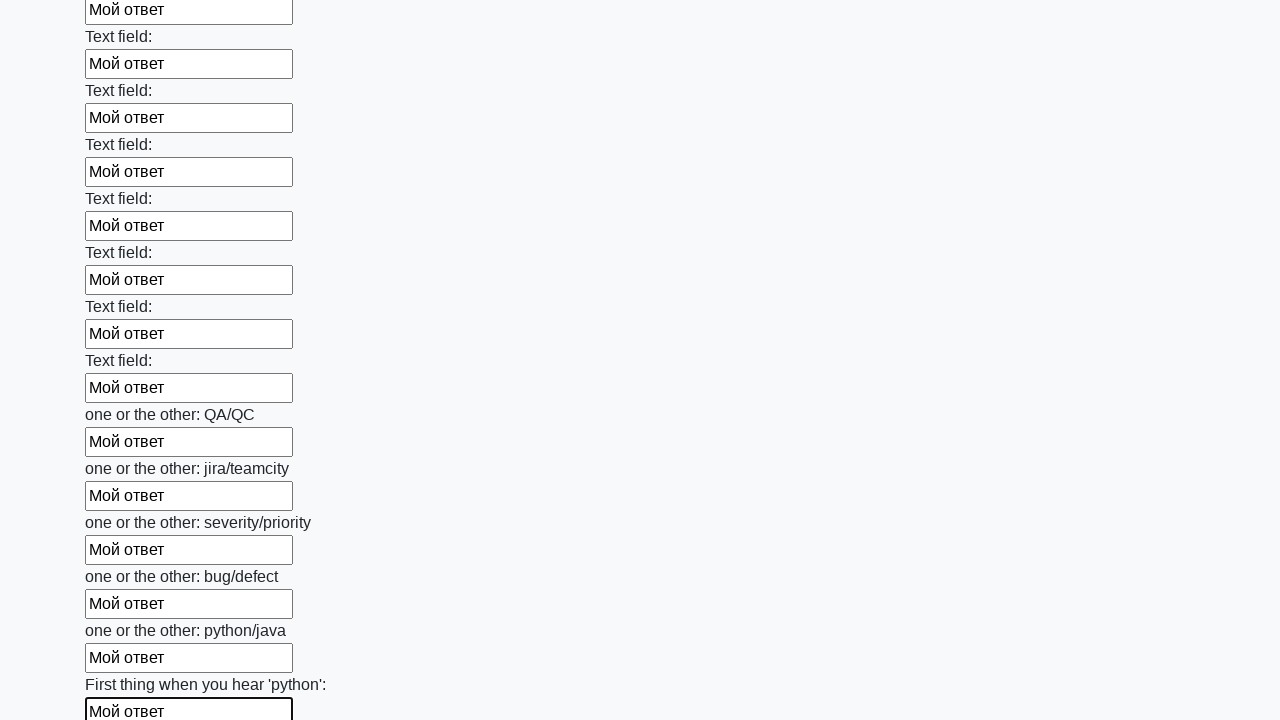

Filled input field with 'Мой ответ' on form input >> nth=93
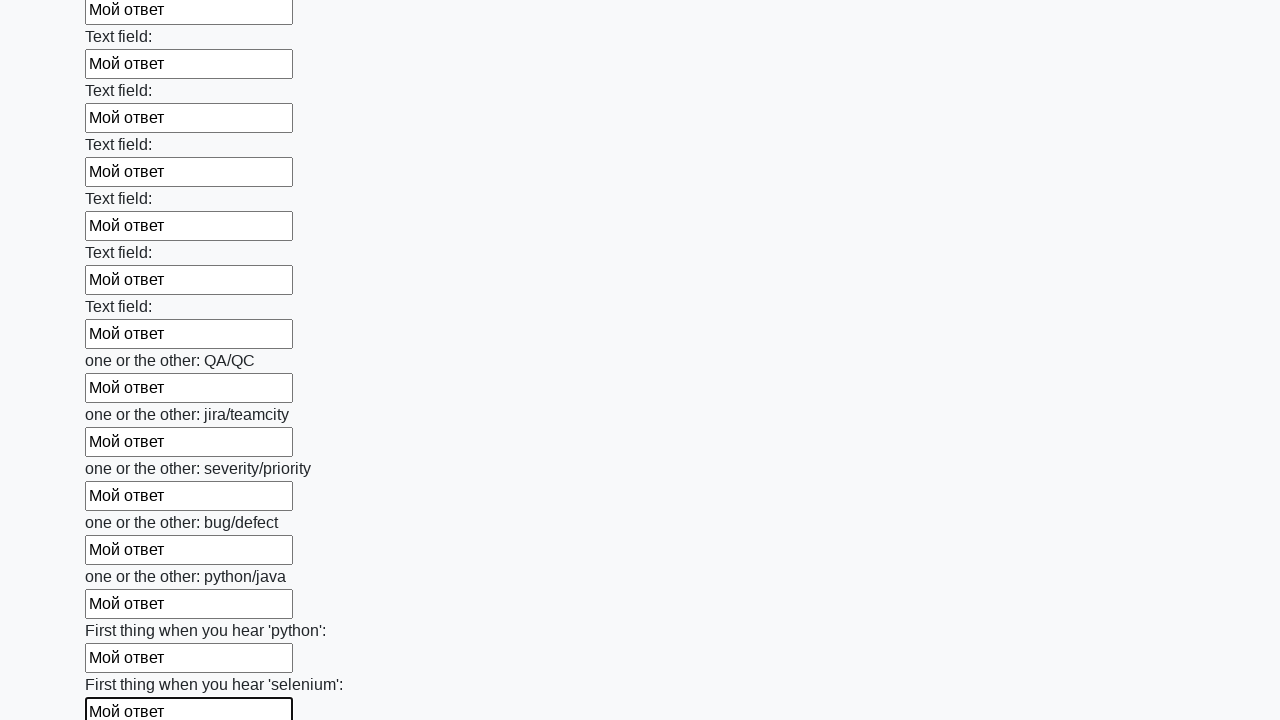

Filled input field with 'Мой ответ' on form input >> nth=94
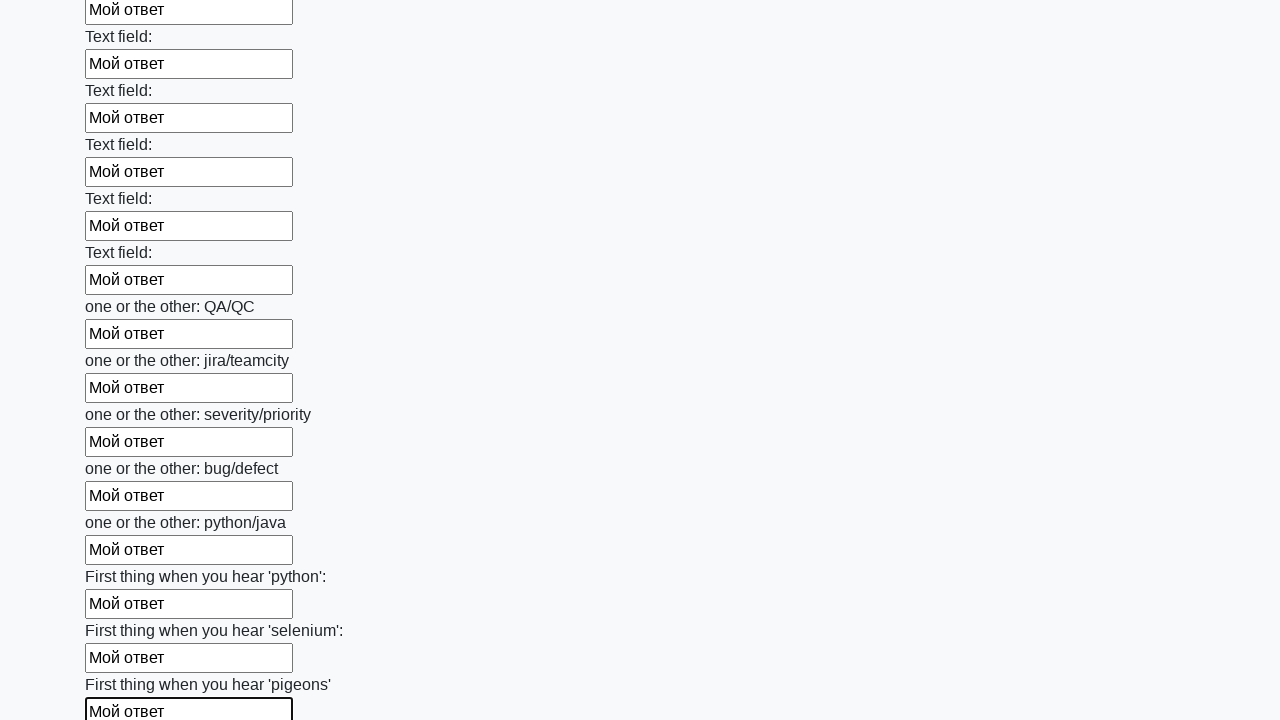

Filled input field with 'Мой ответ' on form input >> nth=95
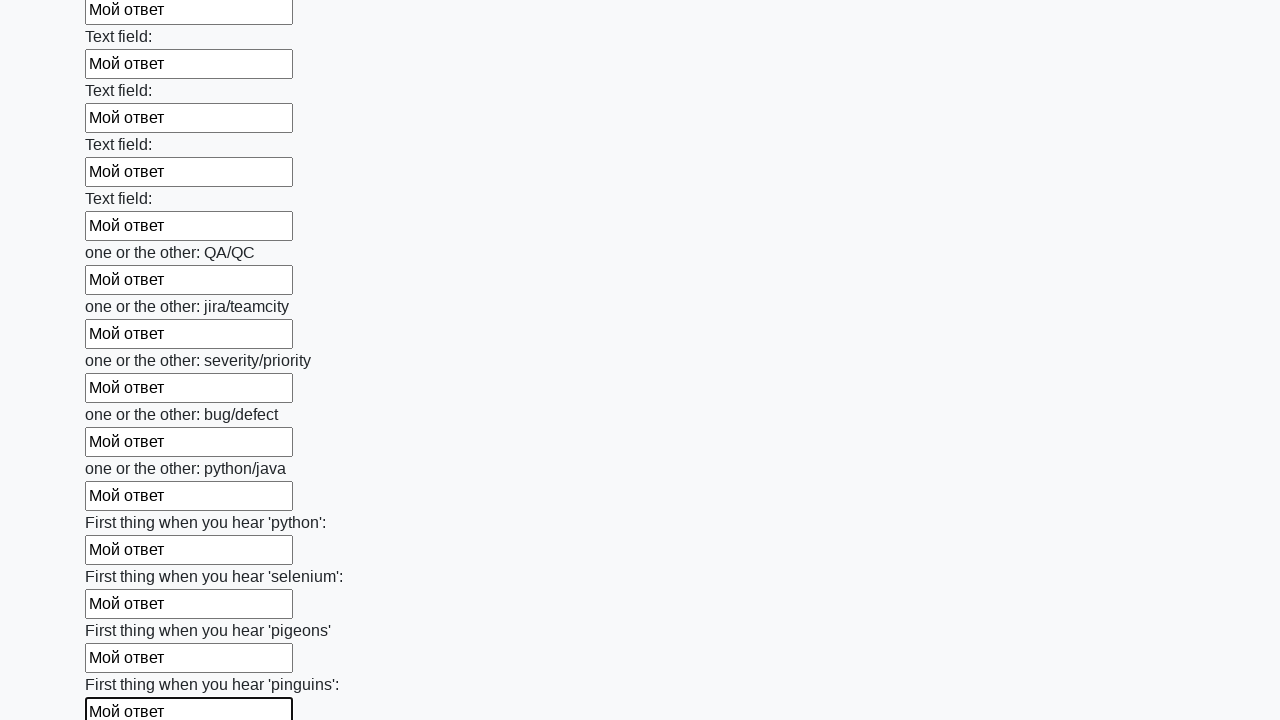

Filled input field with 'Мой ответ' on form input >> nth=96
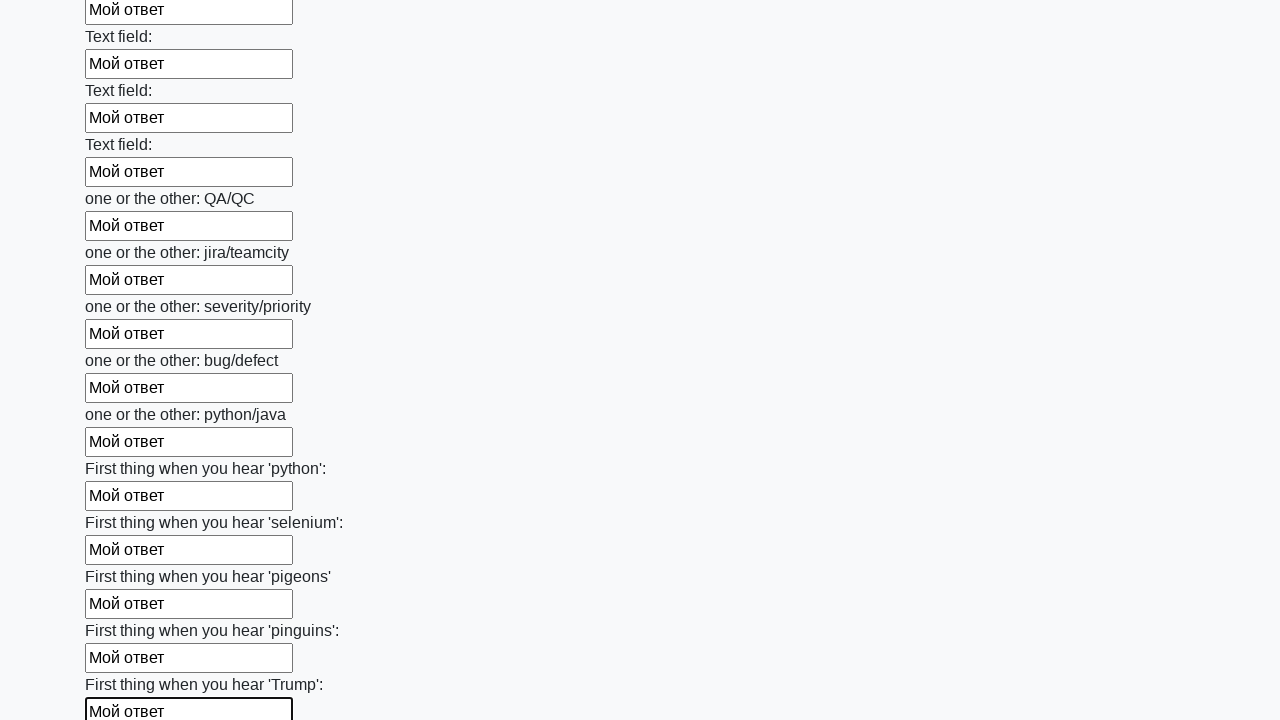

Filled input field with 'Мой ответ' on form input >> nth=97
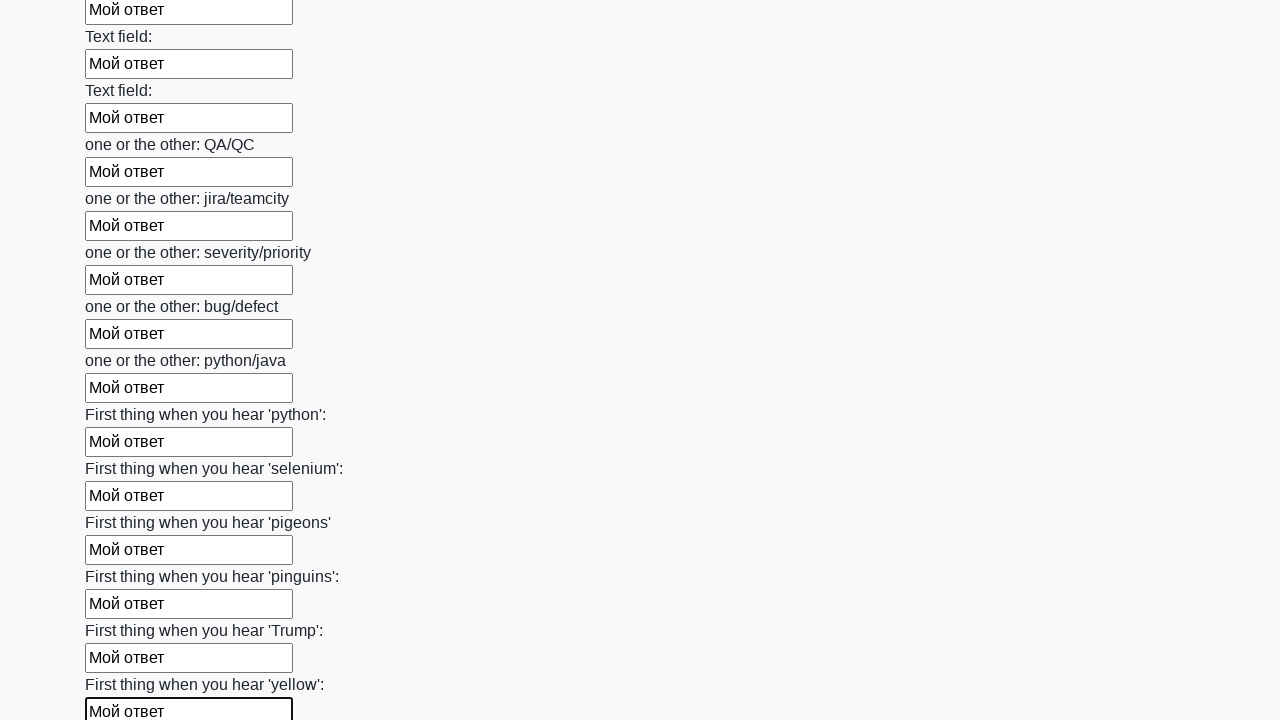

Filled input field with 'Мой ответ' on form input >> nth=98
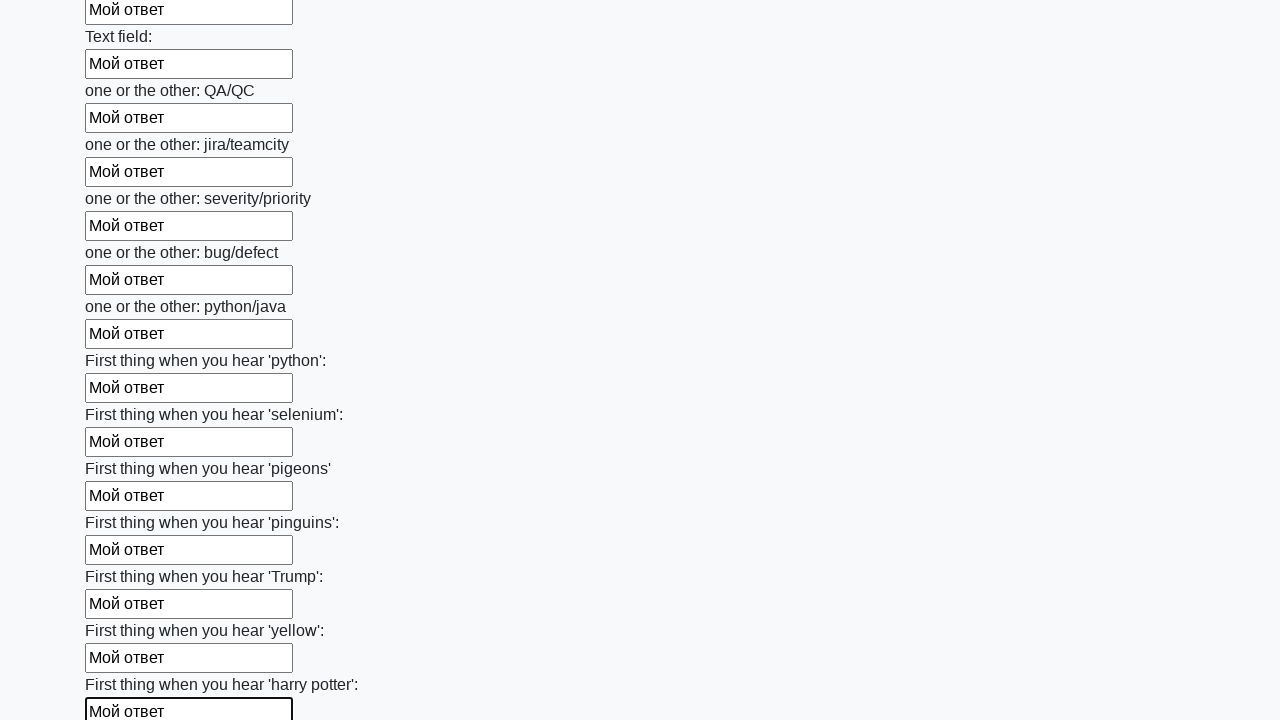

Filled input field with 'Мой ответ' on form input >> nth=99
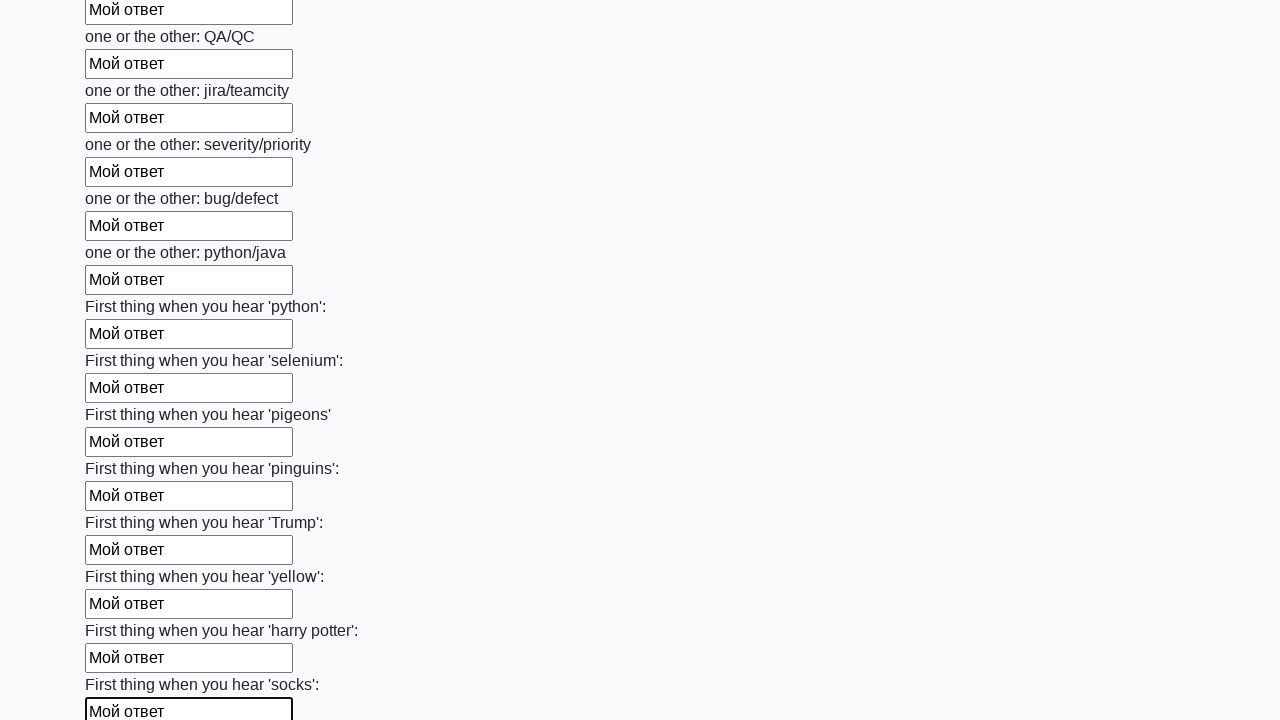

Clicked submit button to submit the form at (123, 611) on button.btn
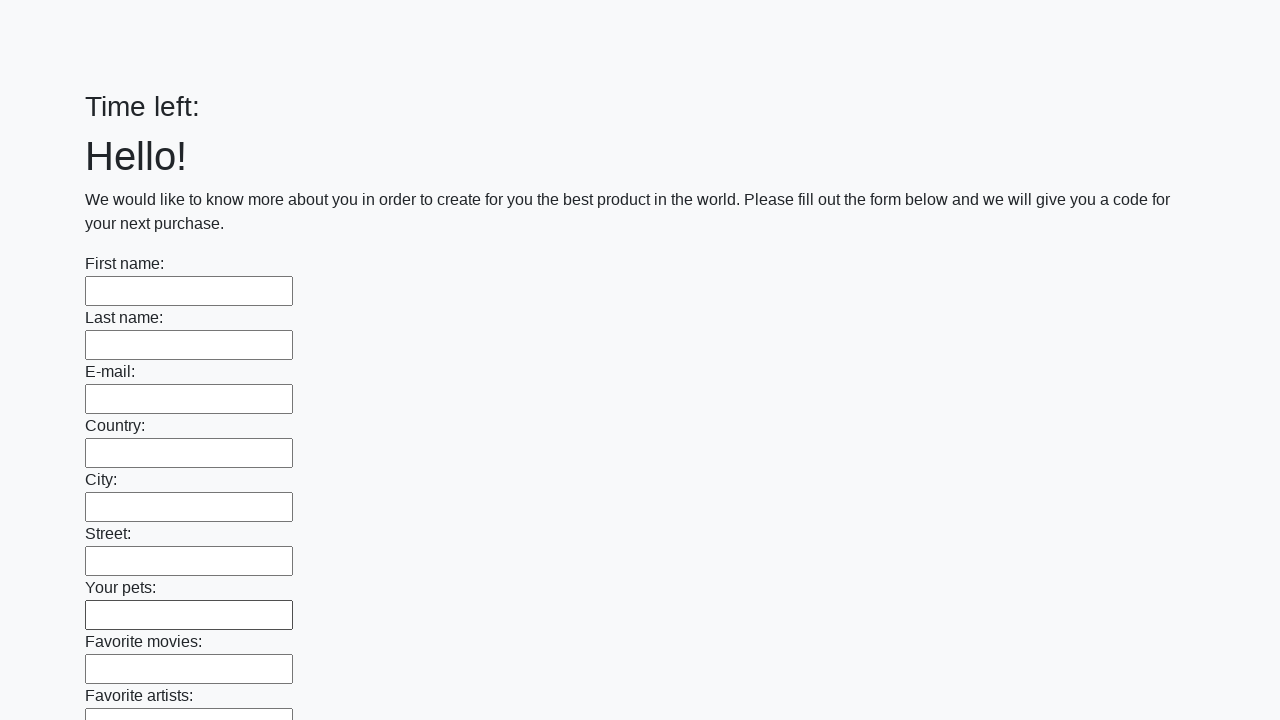

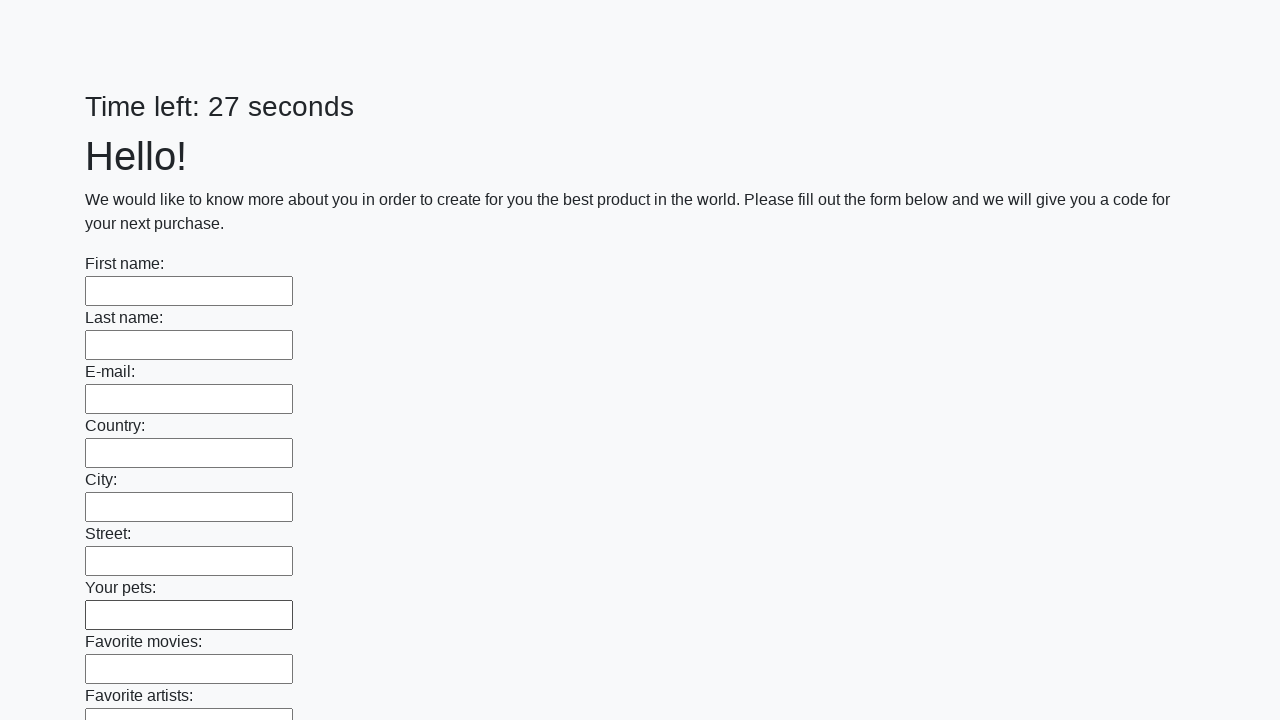